Tests a large form by filling all input fields with the same value and submitting the form by clicking the submit button.

Starting URL: http://suninjuly.github.io/huge_form.html

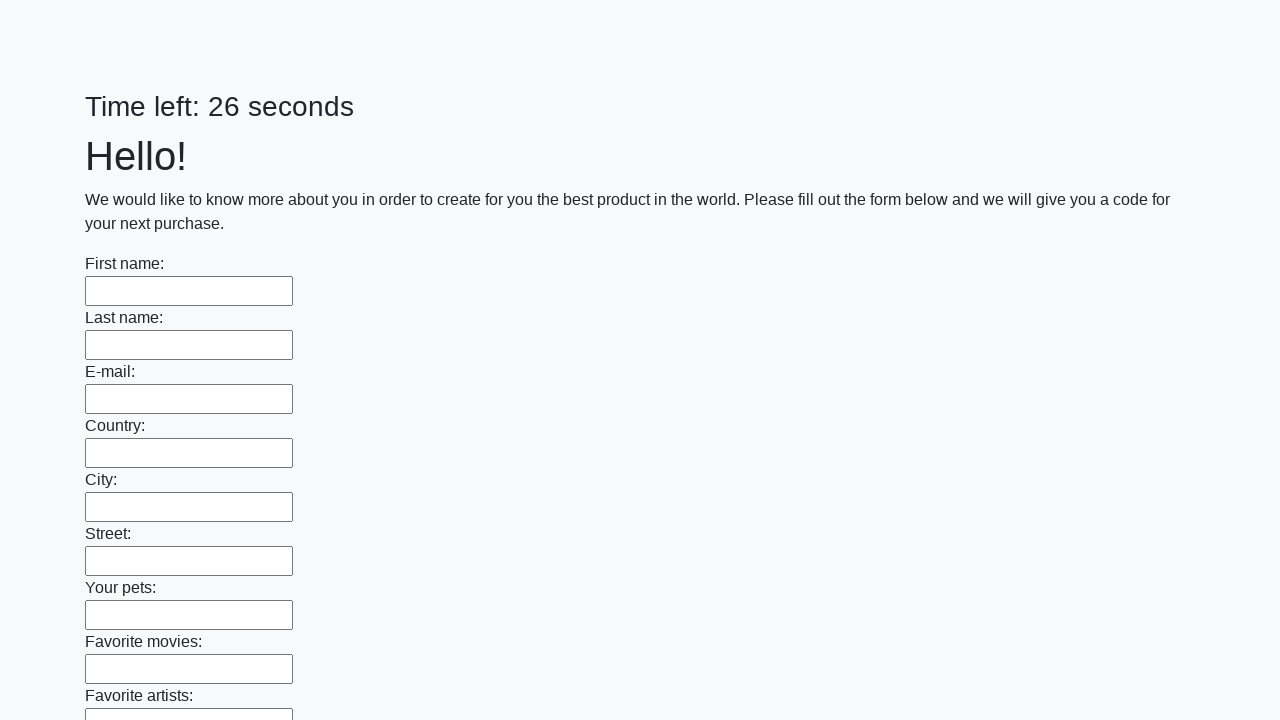

Located all input elements on the huge form
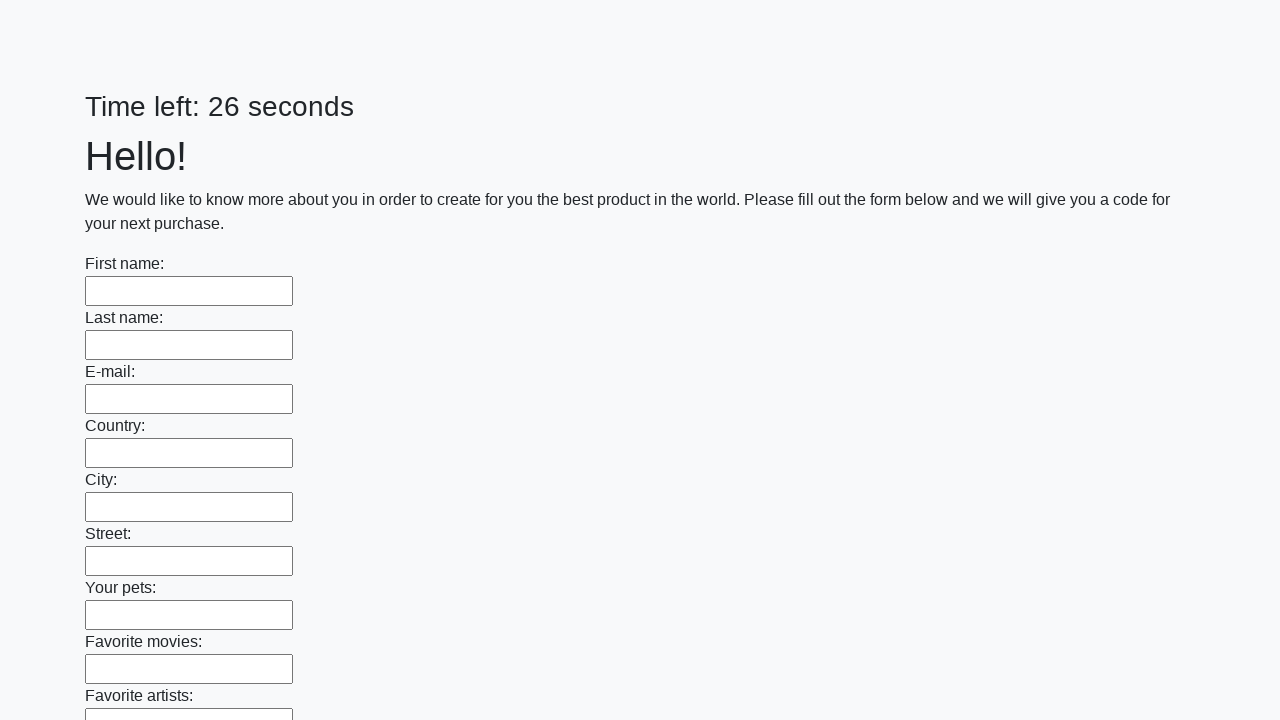

Filled an input field with 'My Answer' on input >> nth=0
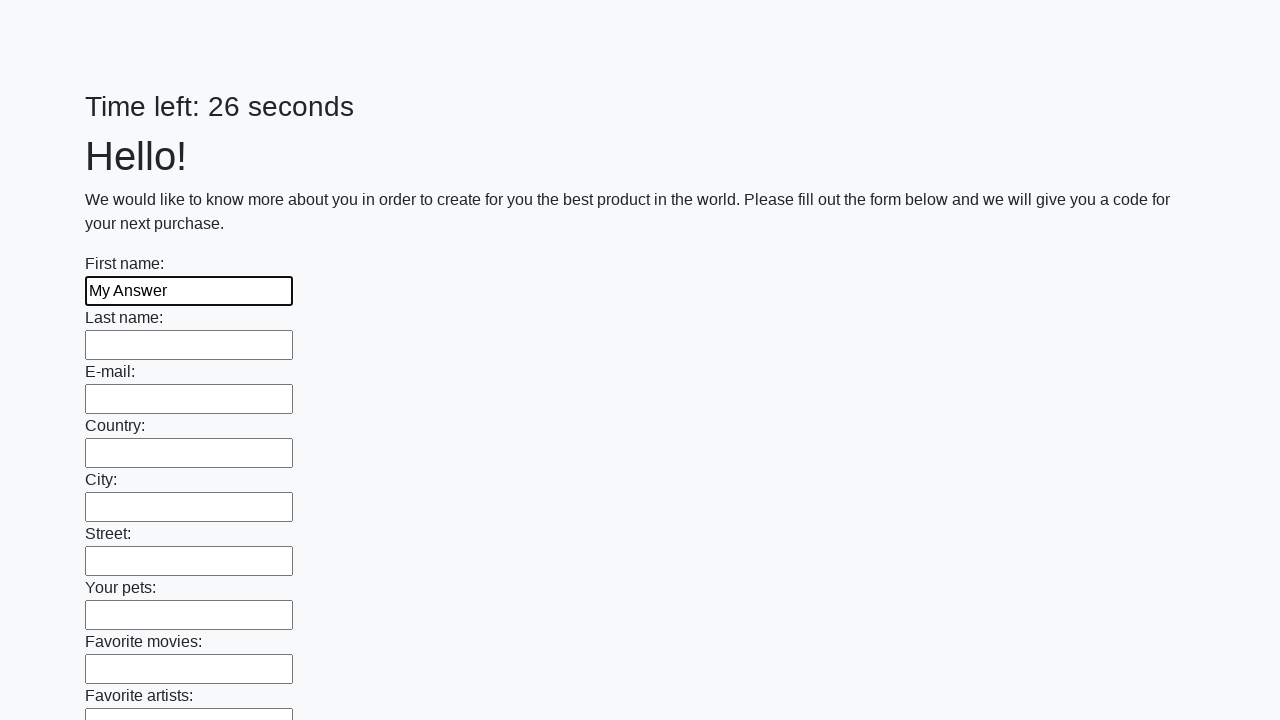

Filled an input field with 'My Answer' on input >> nth=1
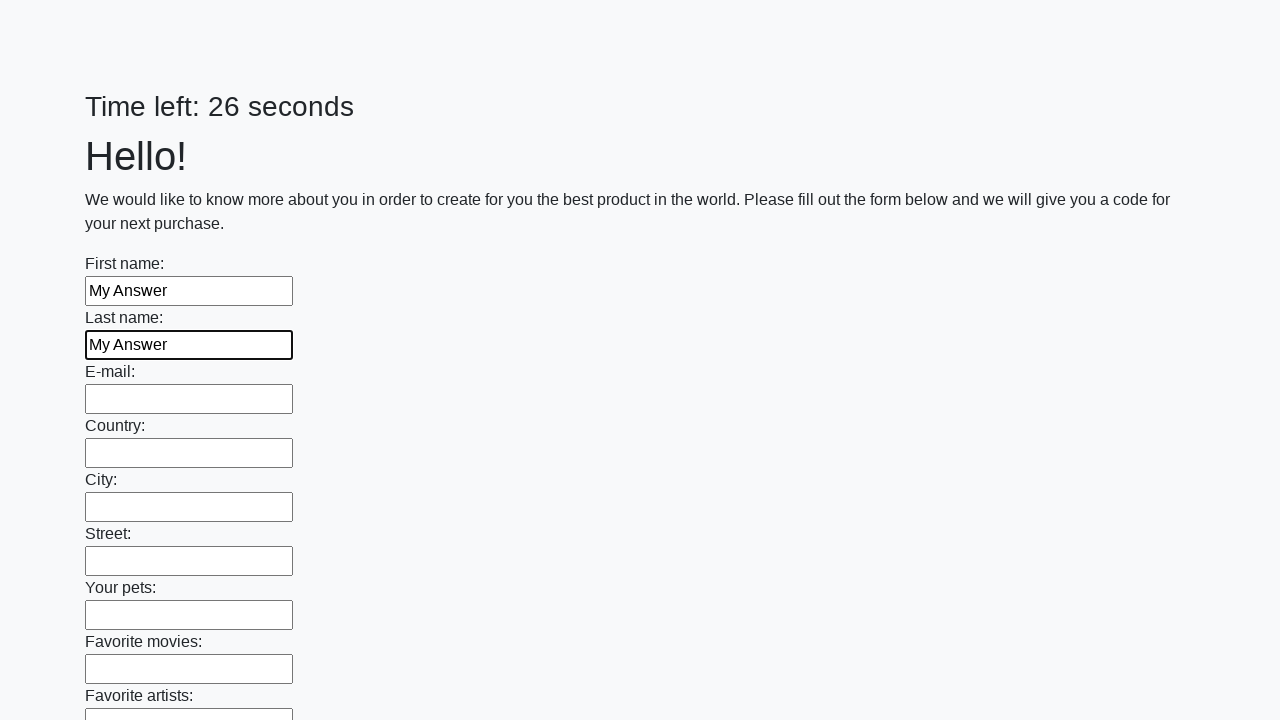

Filled an input field with 'My Answer' on input >> nth=2
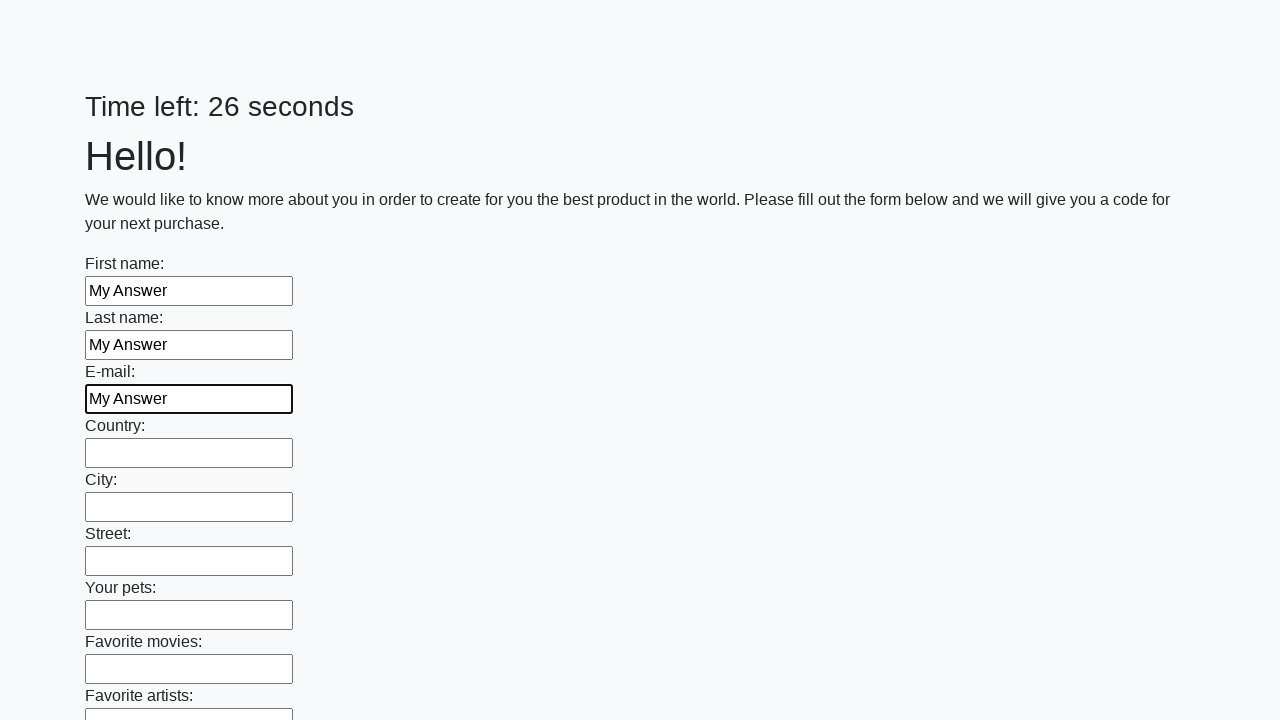

Filled an input field with 'My Answer' on input >> nth=3
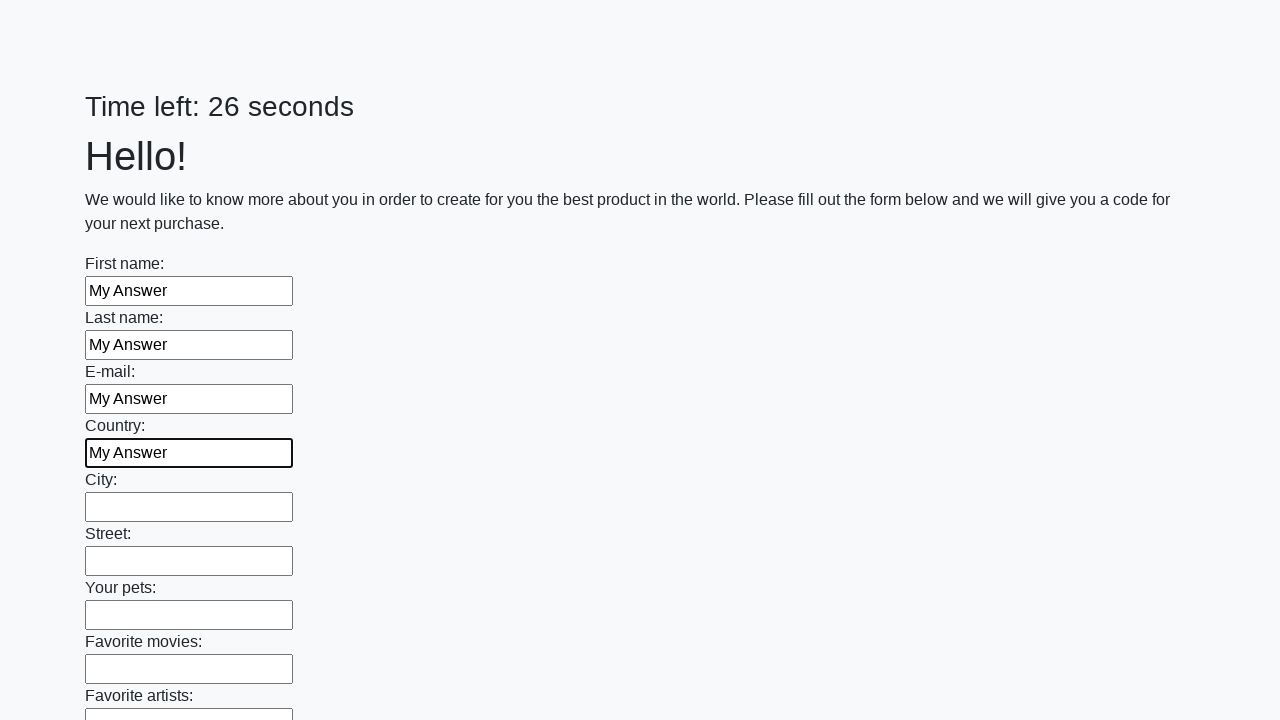

Filled an input field with 'My Answer' on input >> nth=4
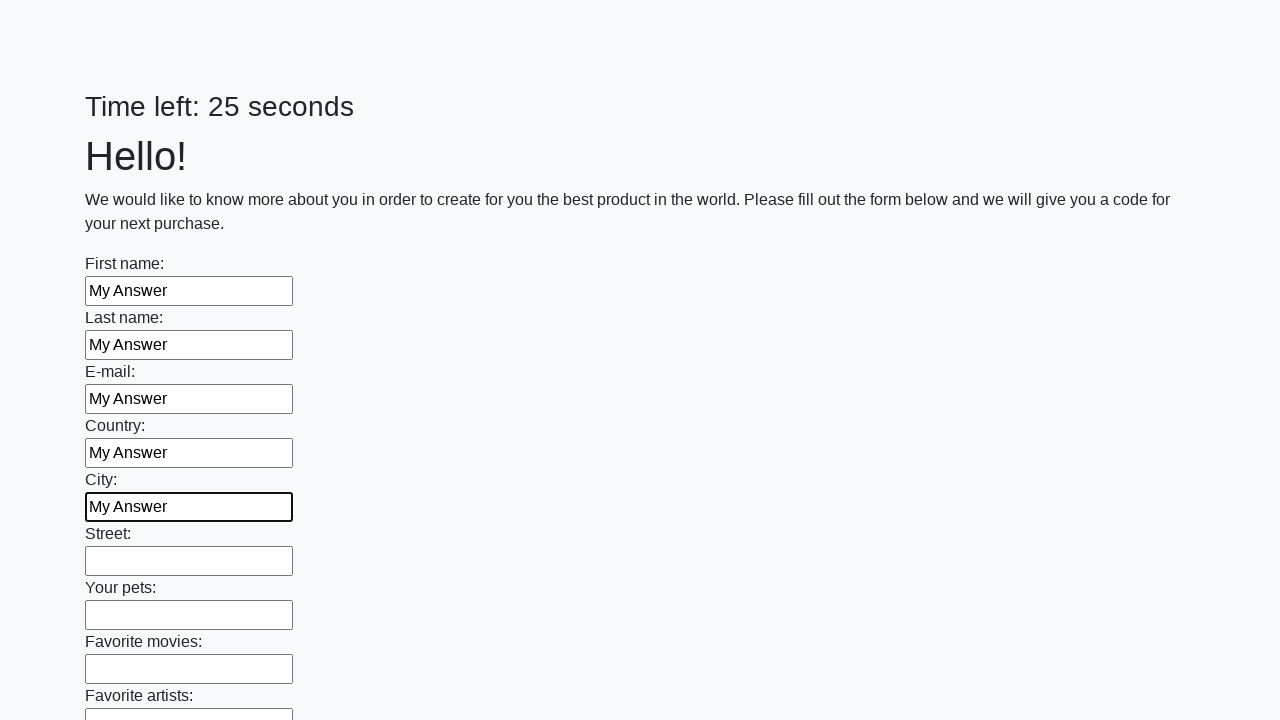

Filled an input field with 'My Answer' on input >> nth=5
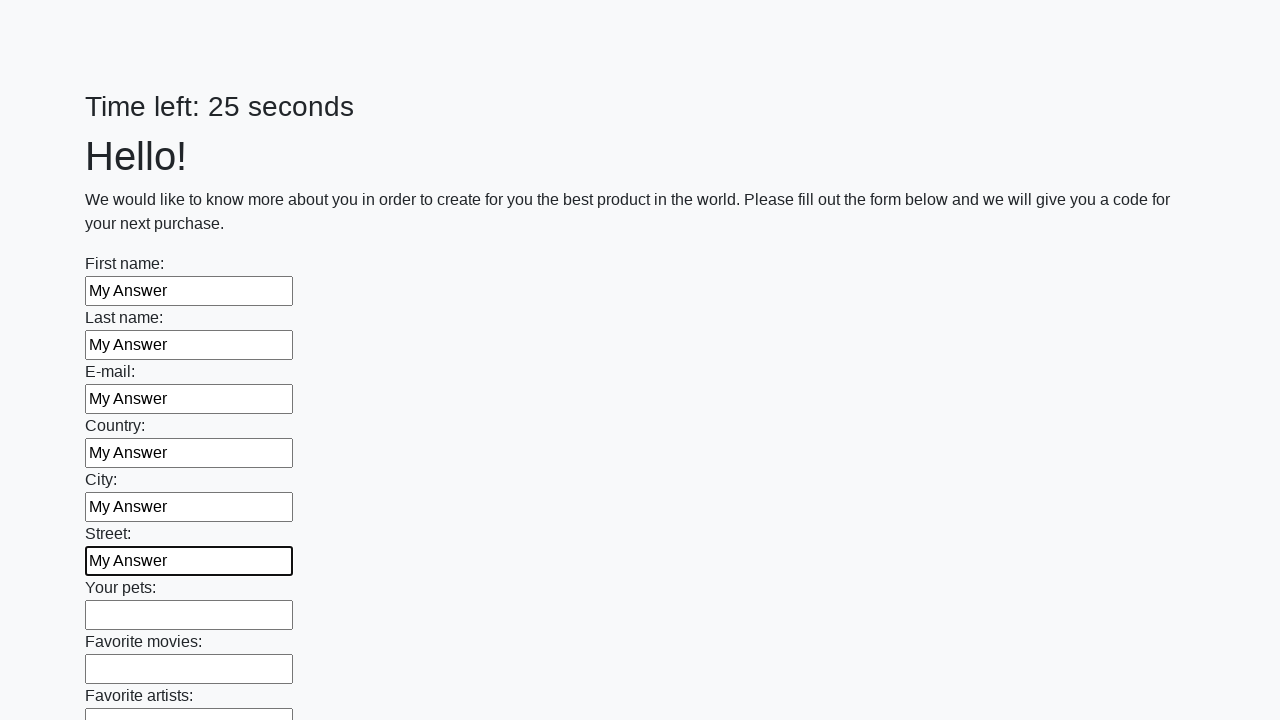

Filled an input field with 'My Answer' on input >> nth=6
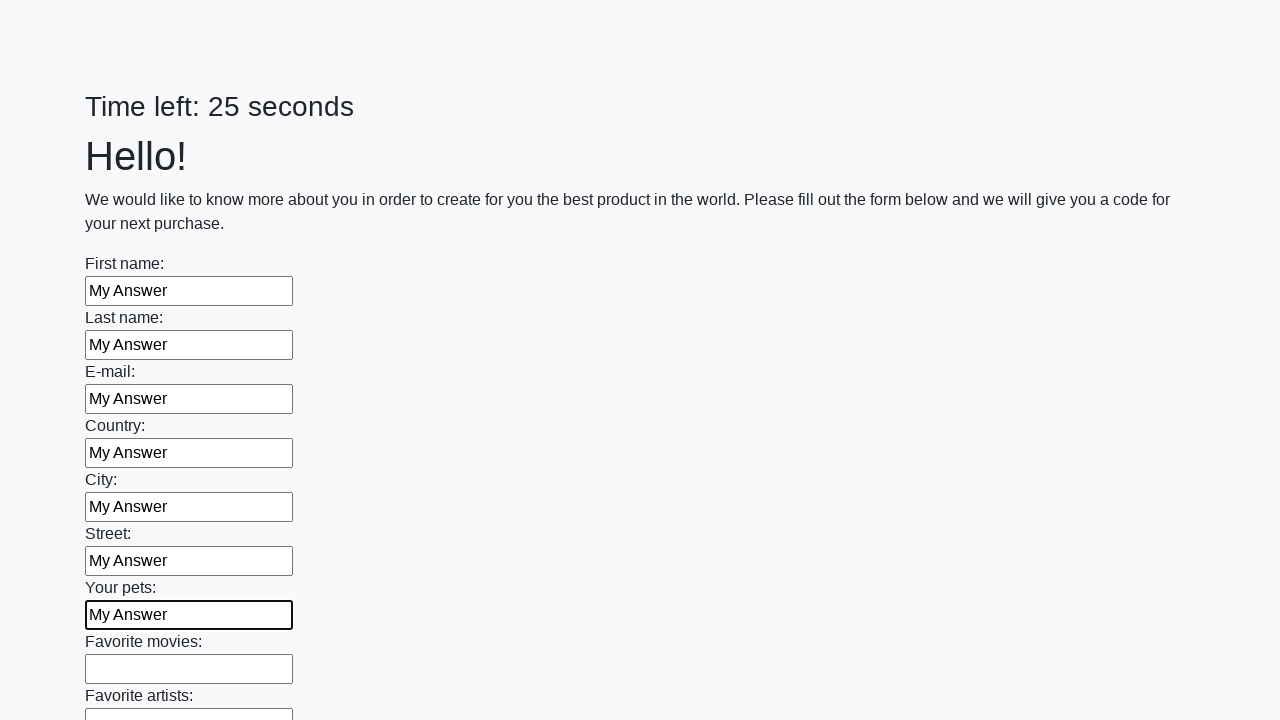

Filled an input field with 'My Answer' on input >> nth=7
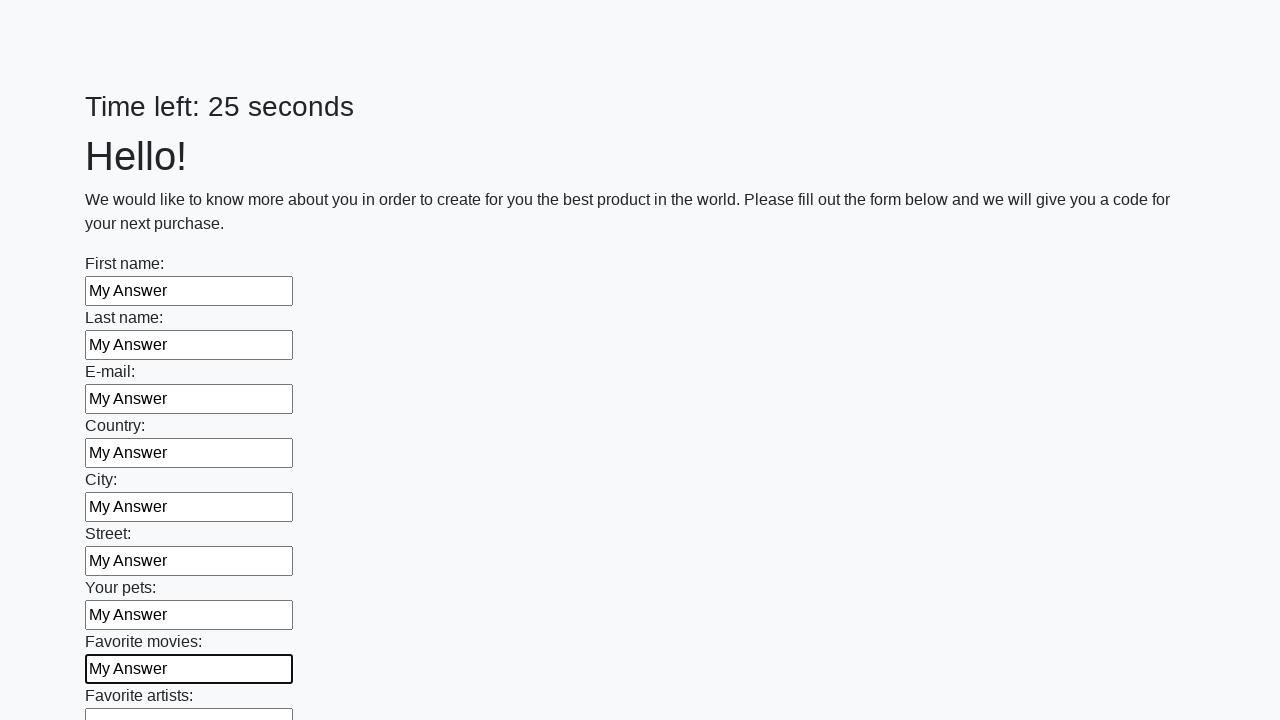

Filled an input field with 'My Answer' on input >> nth=8
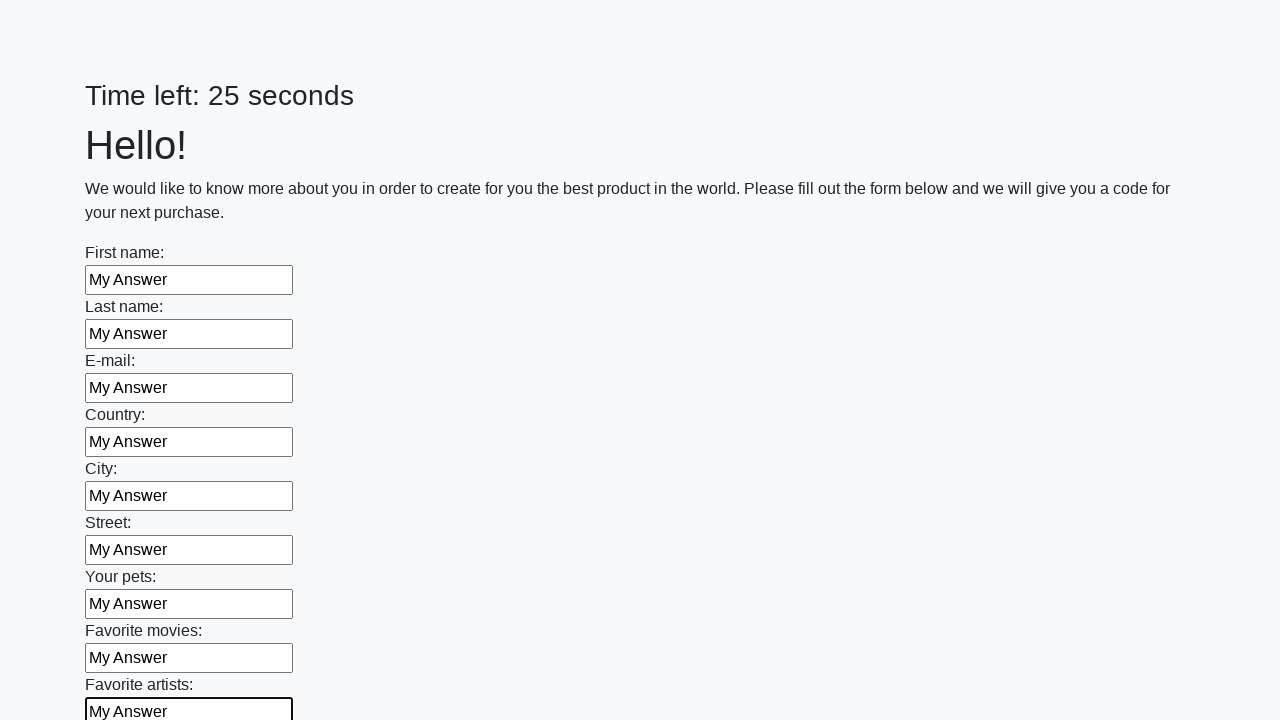

Filled an input field with 'My Answer' on input >> nth=9
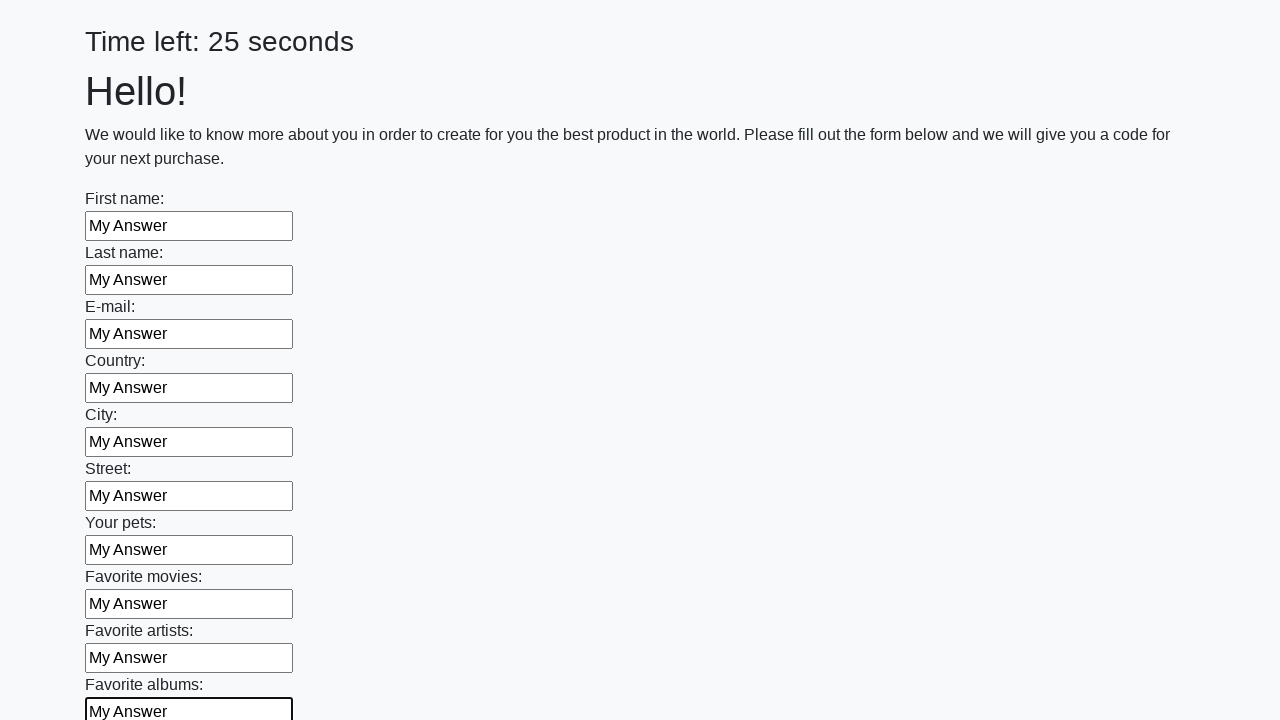

Filled an input field with 'My Answer' on input >> nth=10
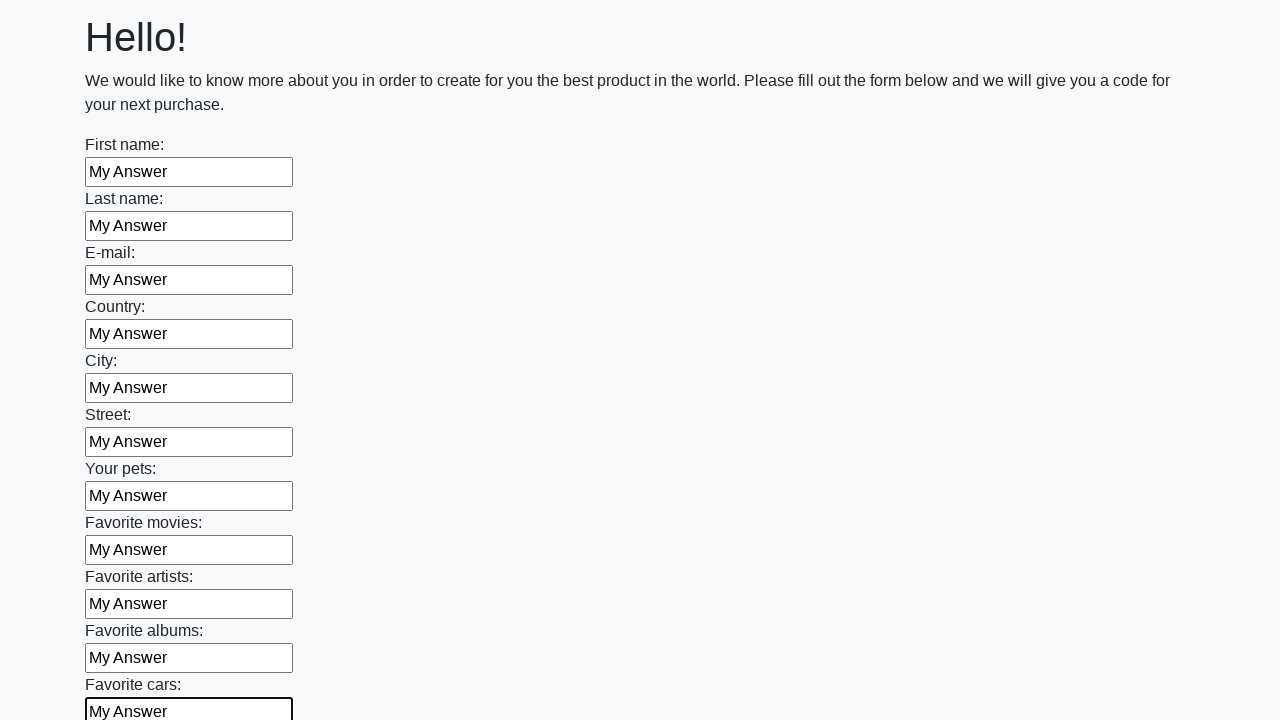

Filled an input field with 'My Answer' on input >> nth=11
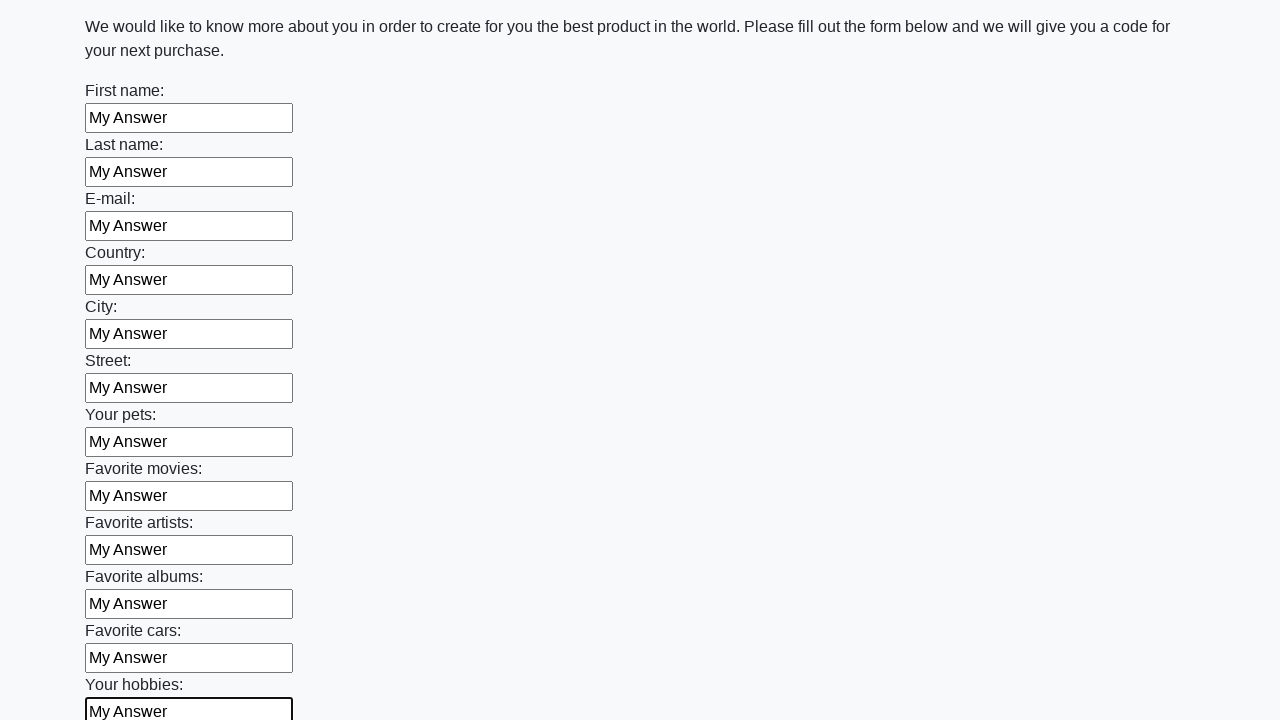

Filled an input field with 'My Answer' on input >> nth=12
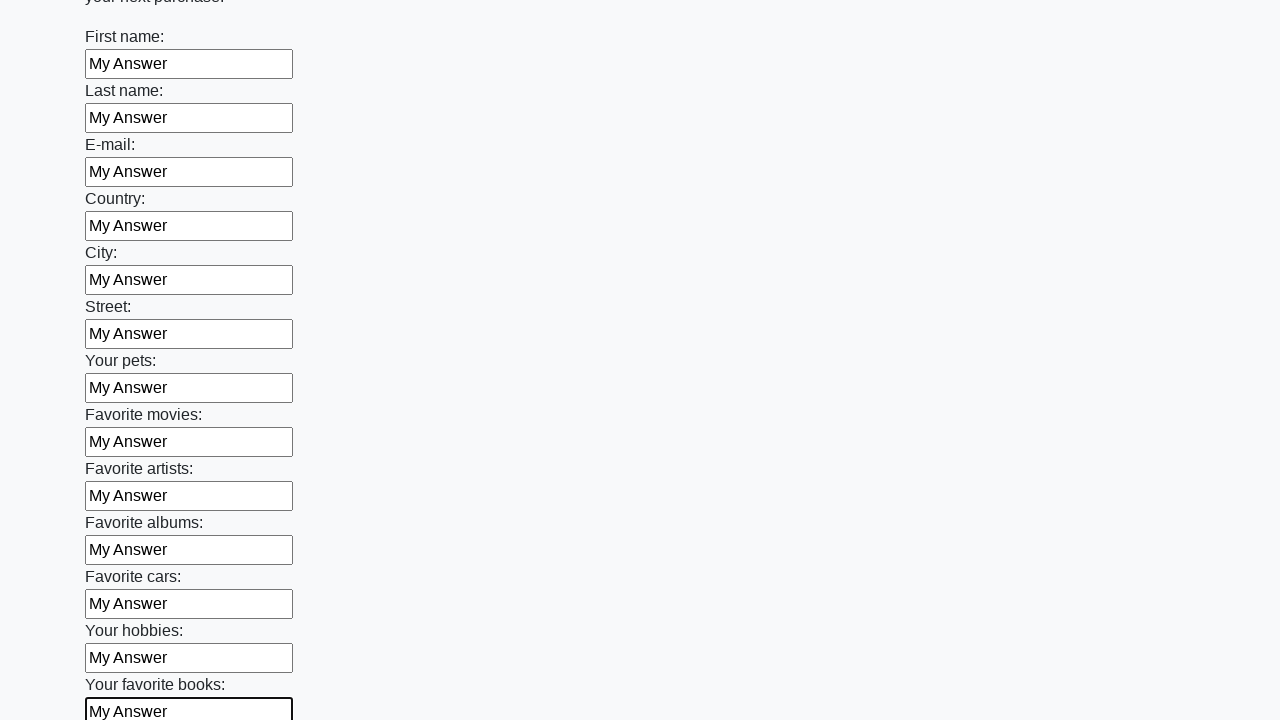

Filled an input field with 'My Answer' on input >> nth=13
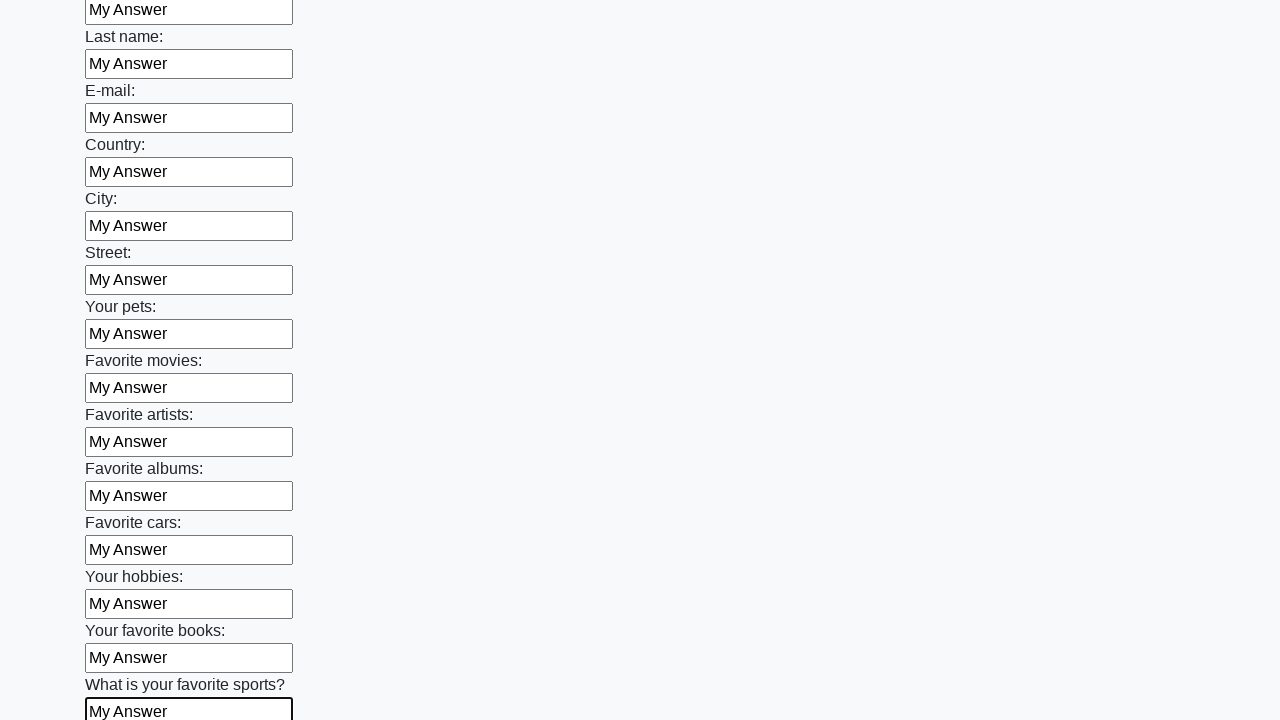

Filled an input field with 'My Answer' on input >> nth=14
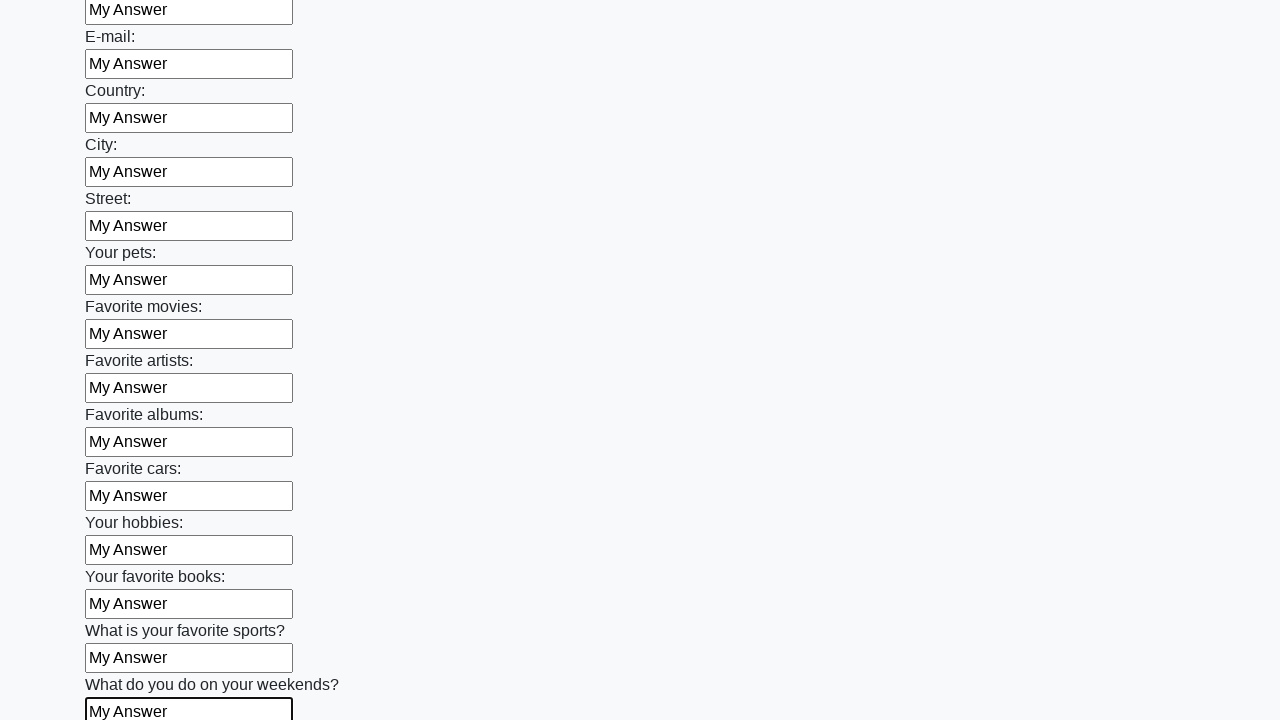

Filled an input field with 'My Answer' on input >> nth=15
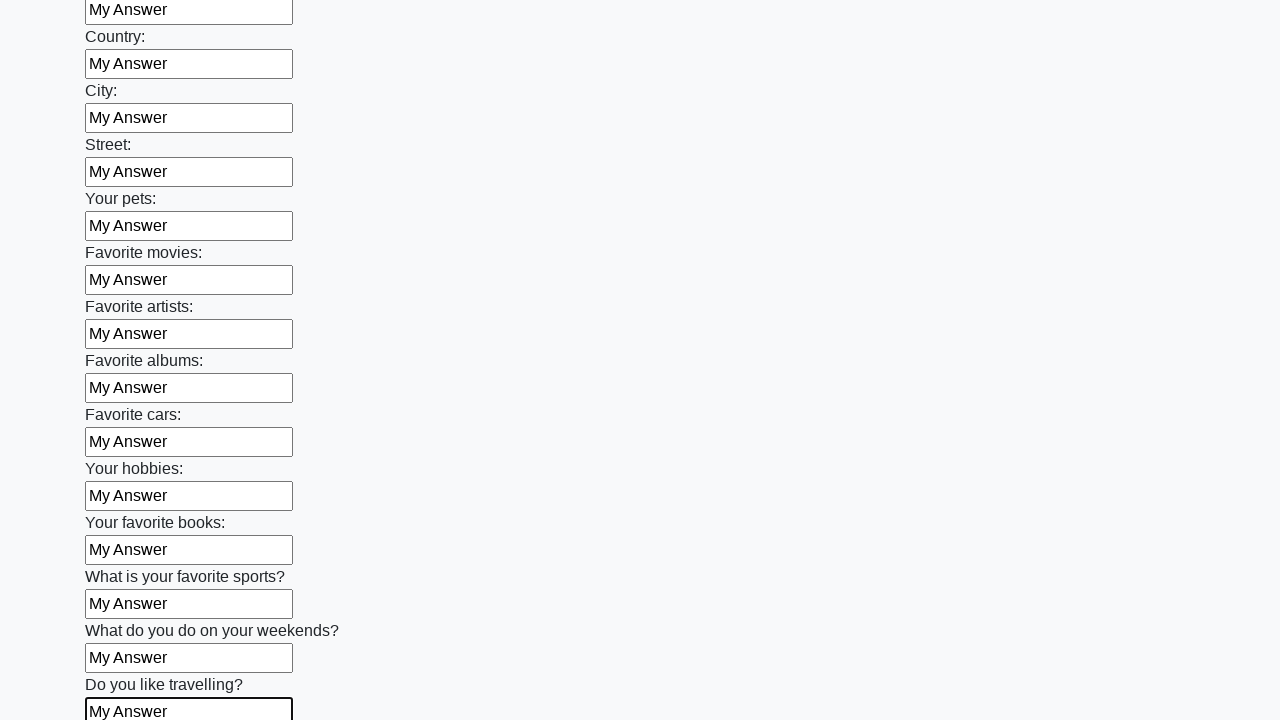

Filled an input field with 'My Answer' on input >> nth=16
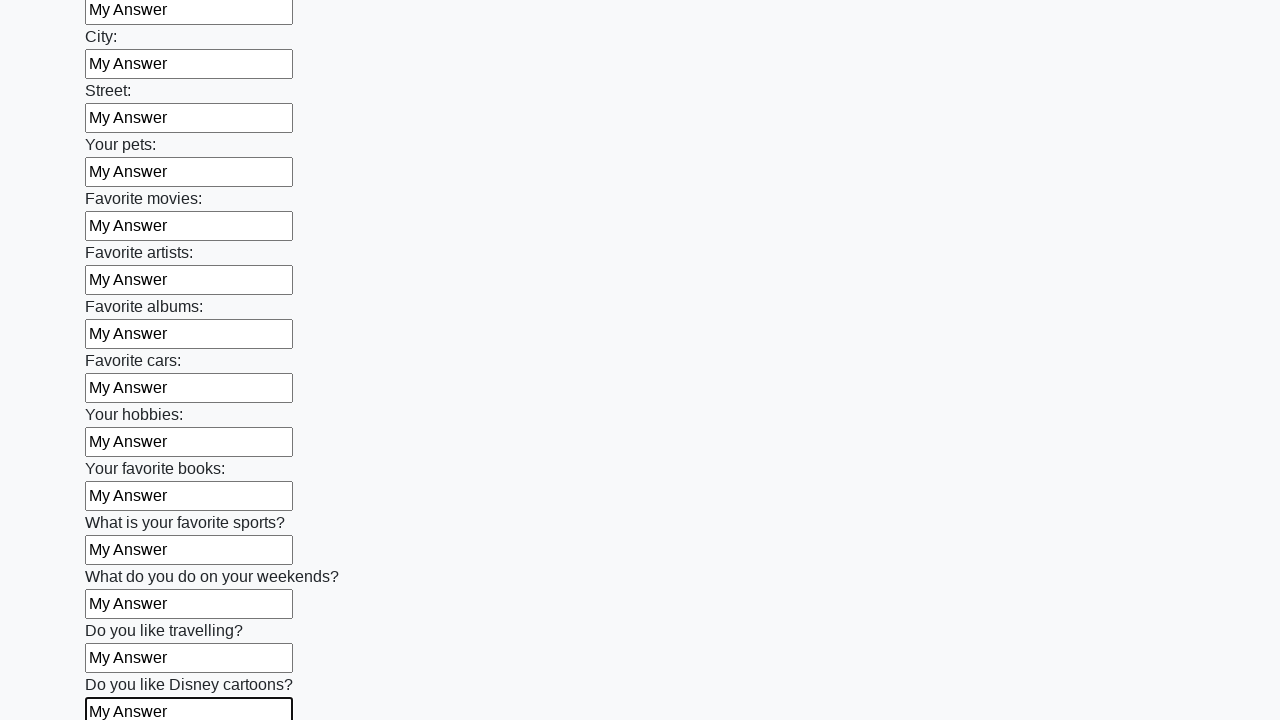

Filled an input field with 'My Answer' on input >> nth=17
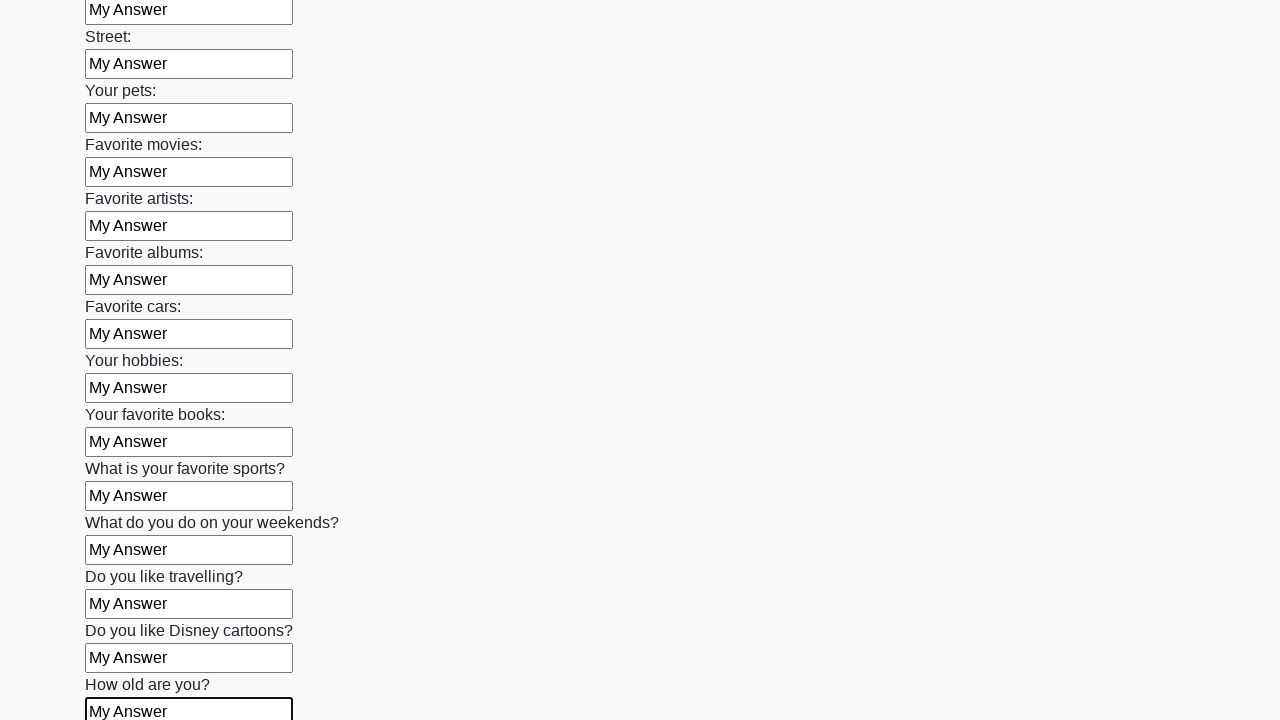

Filled an input field with 'My Answer' on input >> nth=18
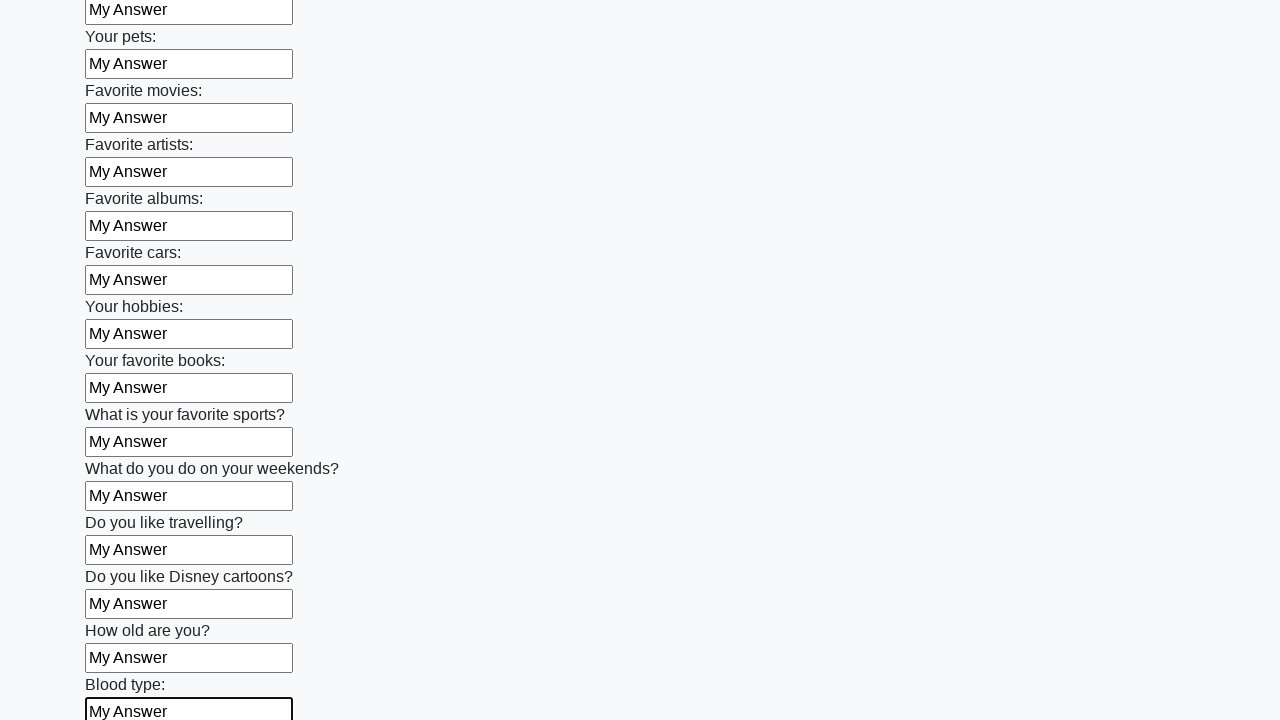

Filled an input field with 'My Answer' on input >> nth=19
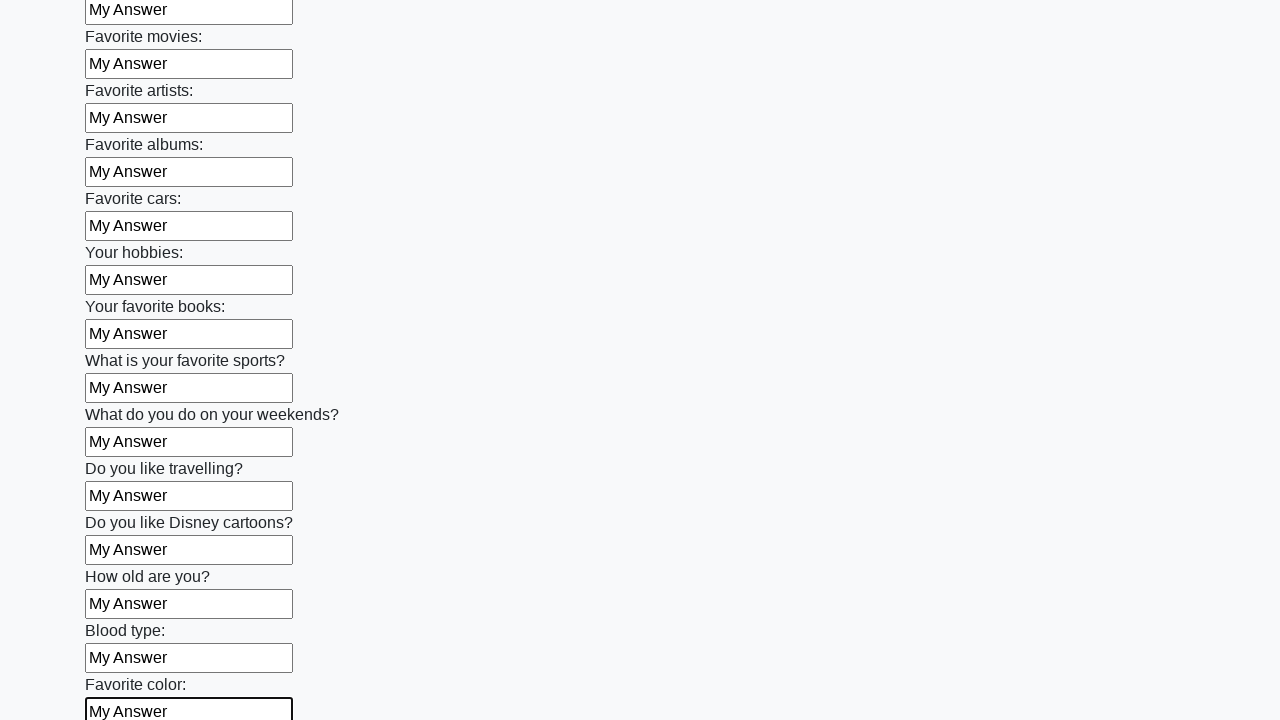

Filled an input field with 'My Answer' on input >> nth=20
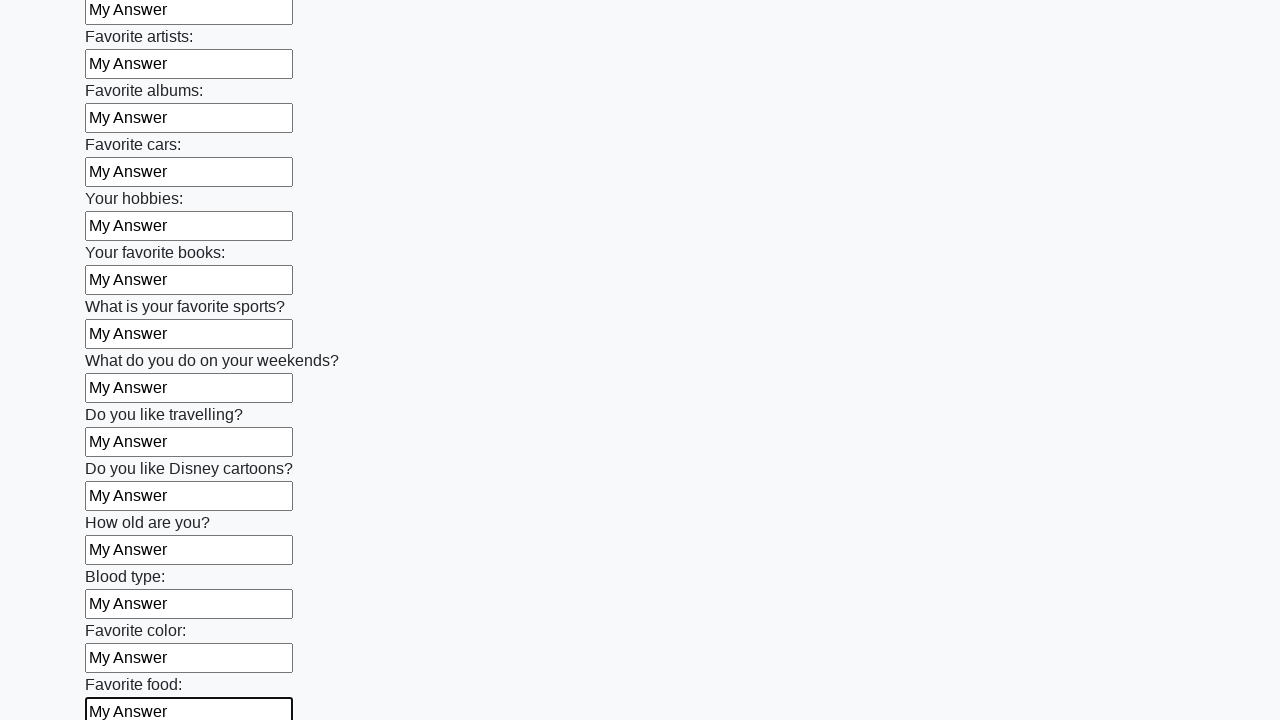

Filled an input field with 'My Answer' on input >> nth=21
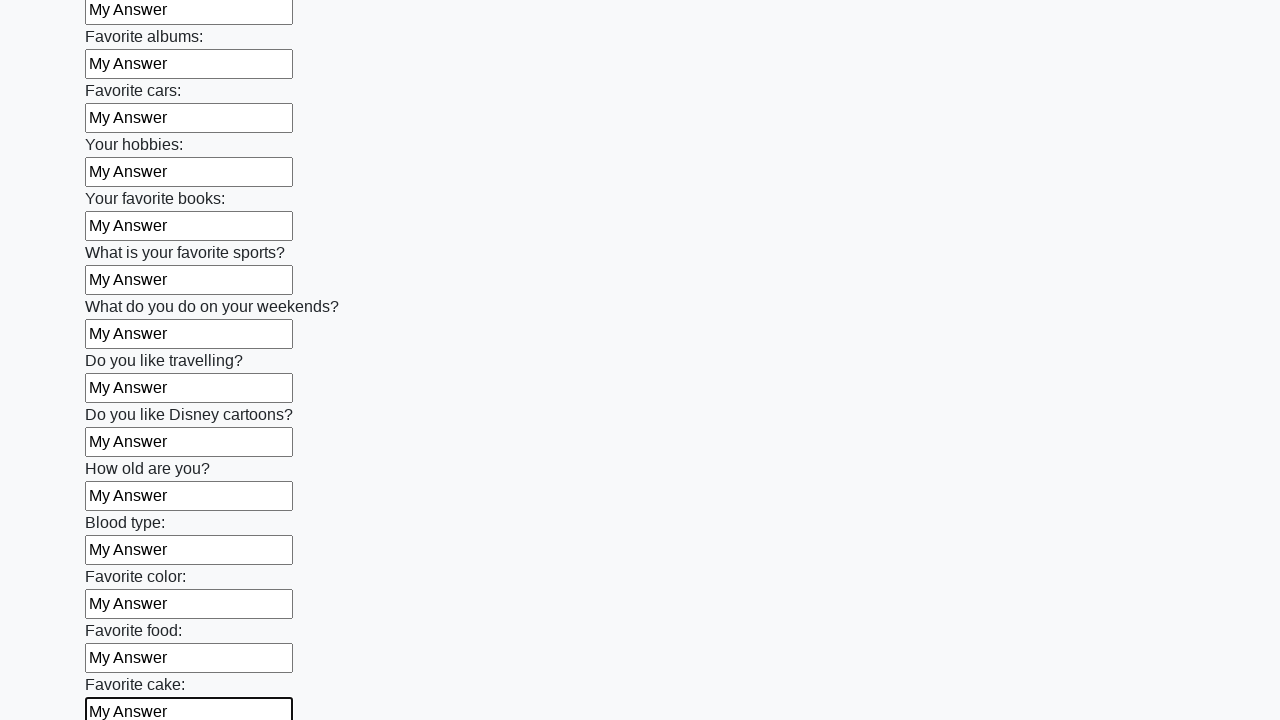

Filled an input field with 'My Answer' on input >> nth=22
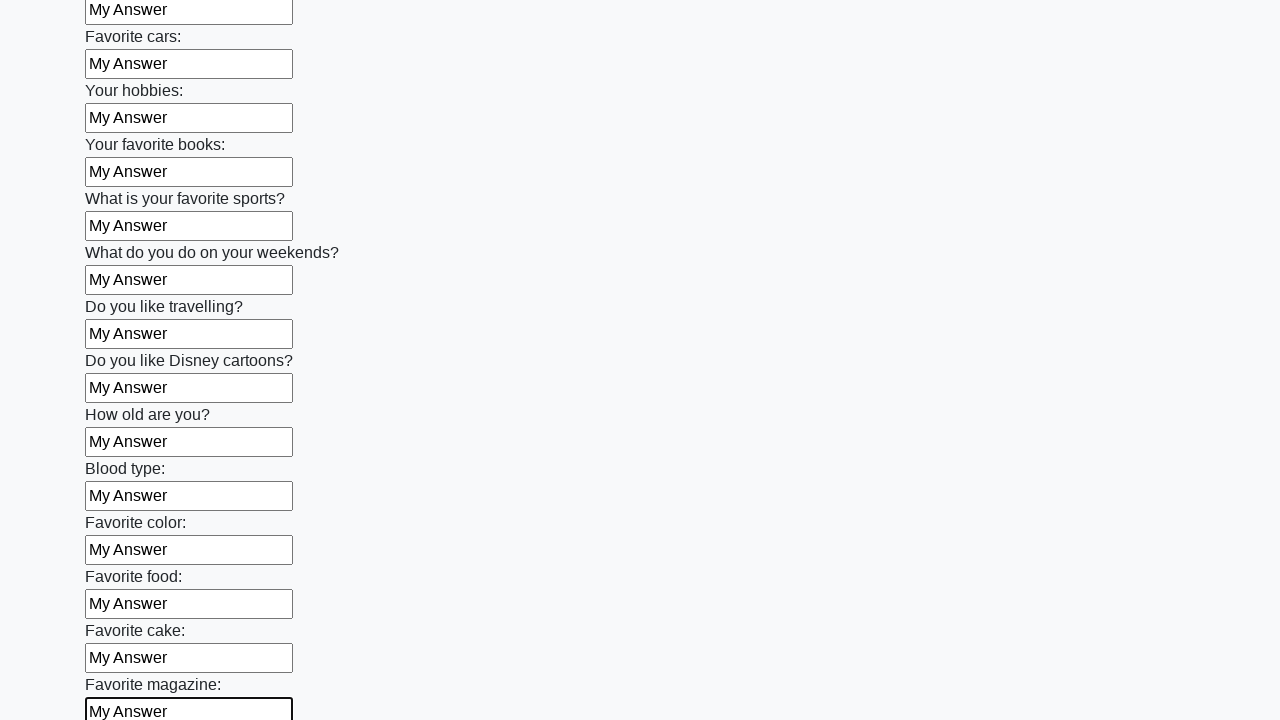

Filled an input field with 'My Answer' on input >> nth=23
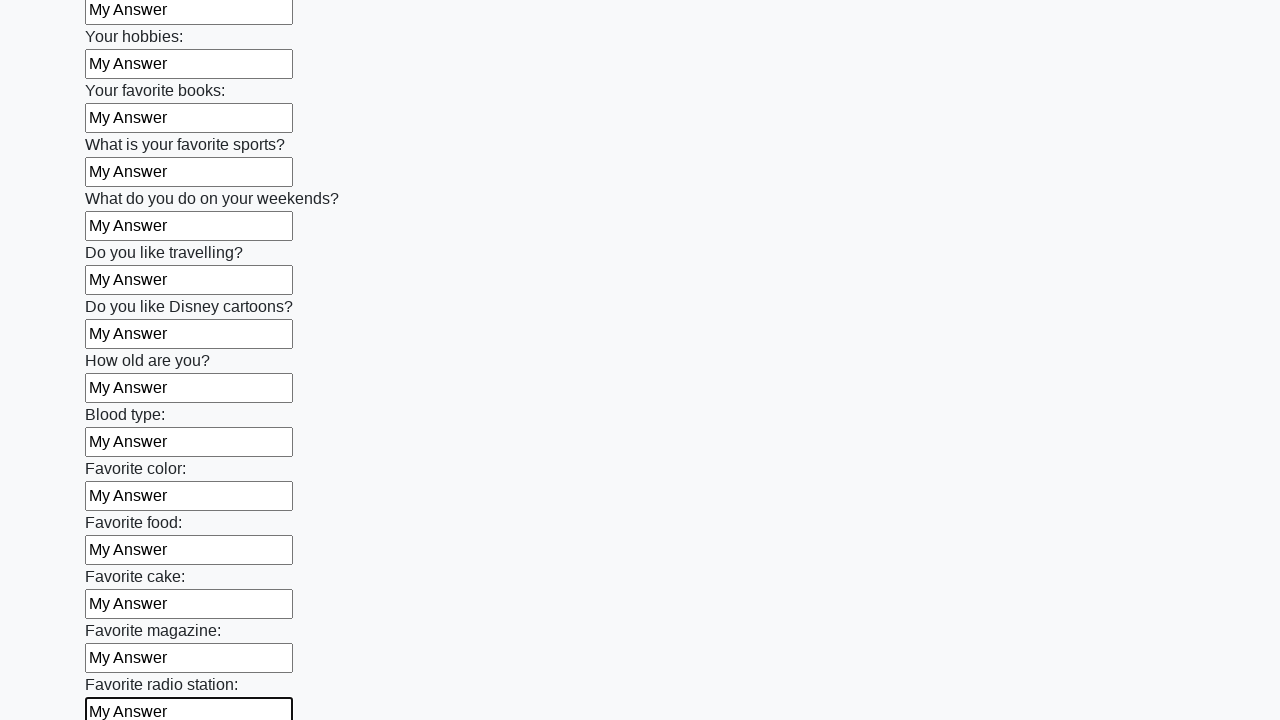

Filled an input field with 'My Answer' on input >> nth=24
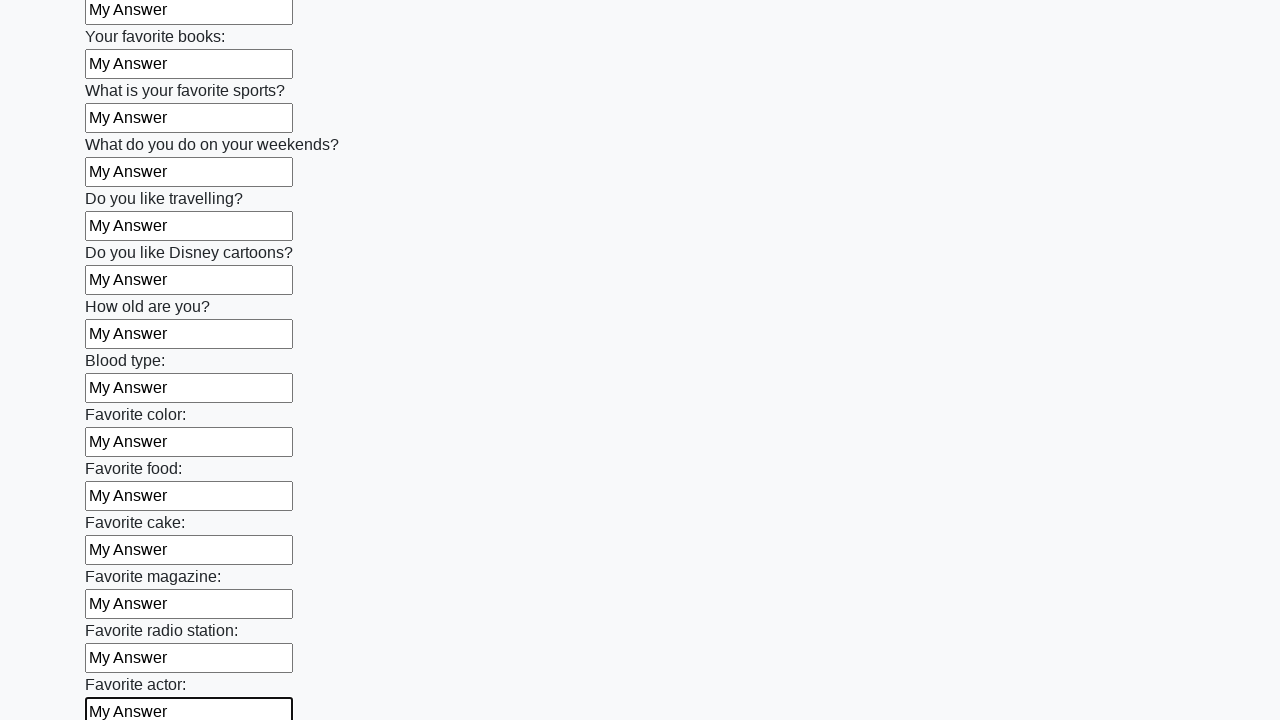

Filled an input field with 'My Answer' on input >> nth=25
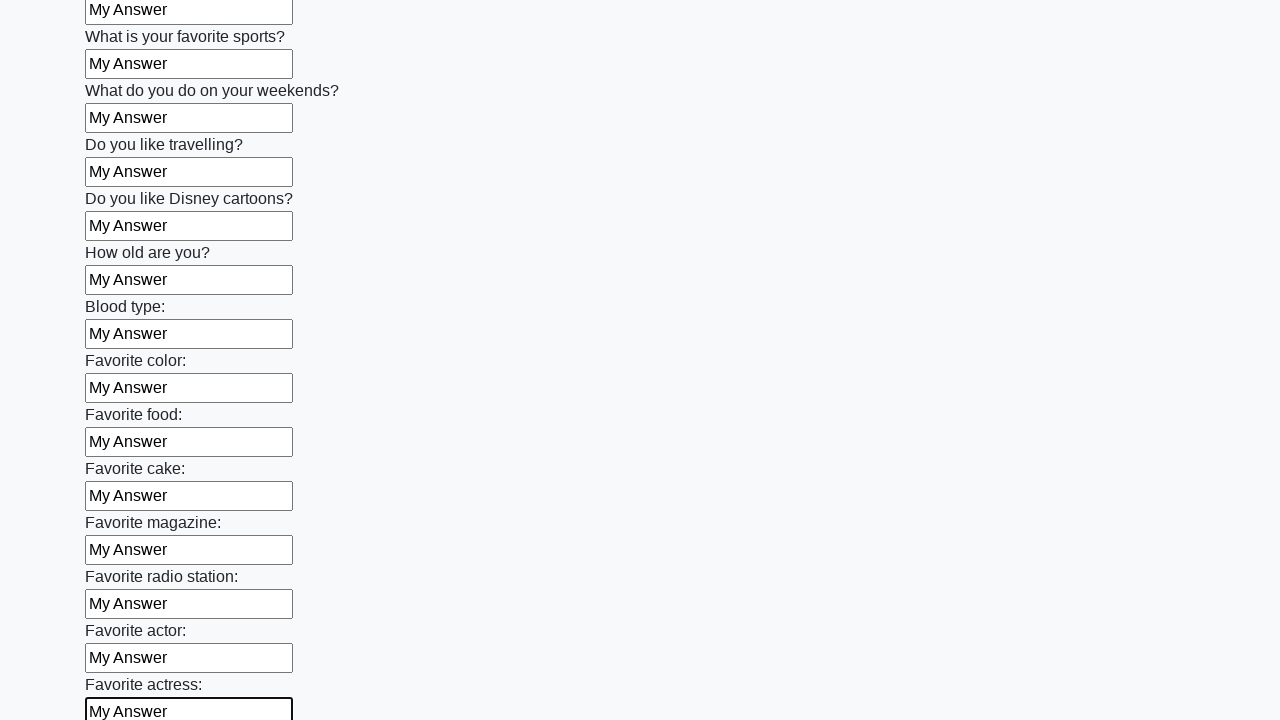

Filled an input field with 'My Answer' on input >> nth=26
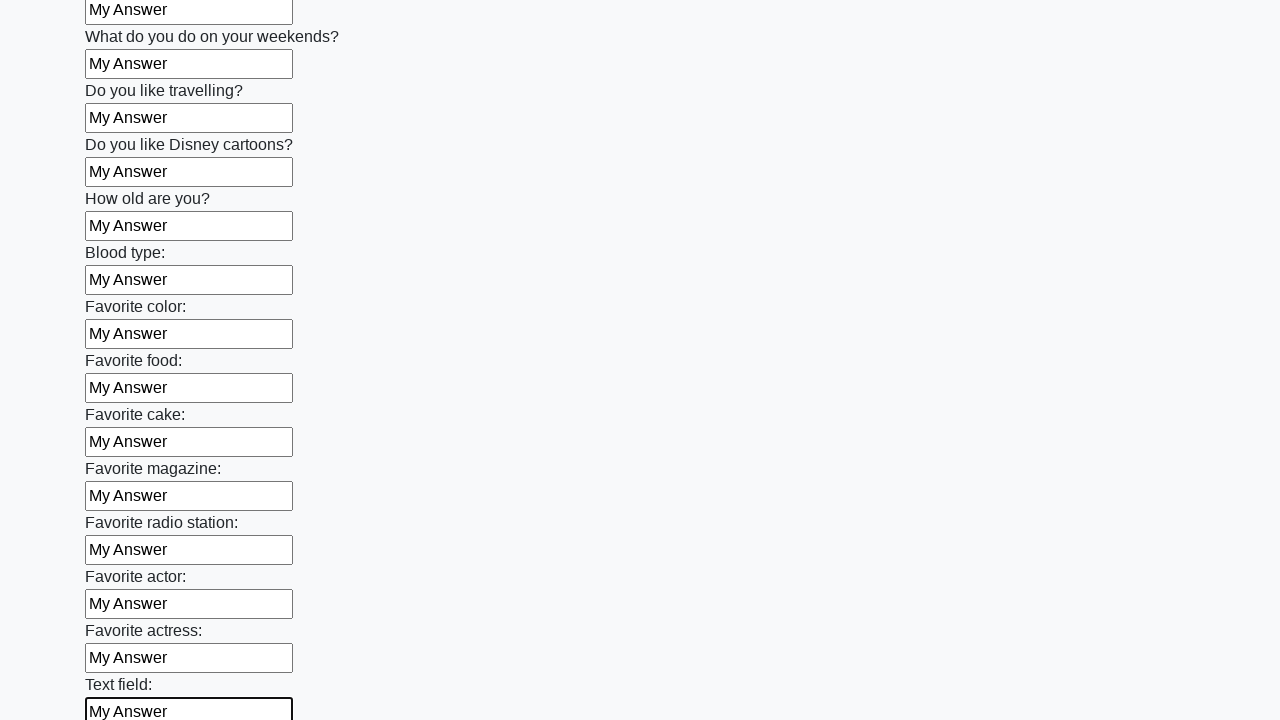

Filled an input field with 'My Answer' on input >> nth=27
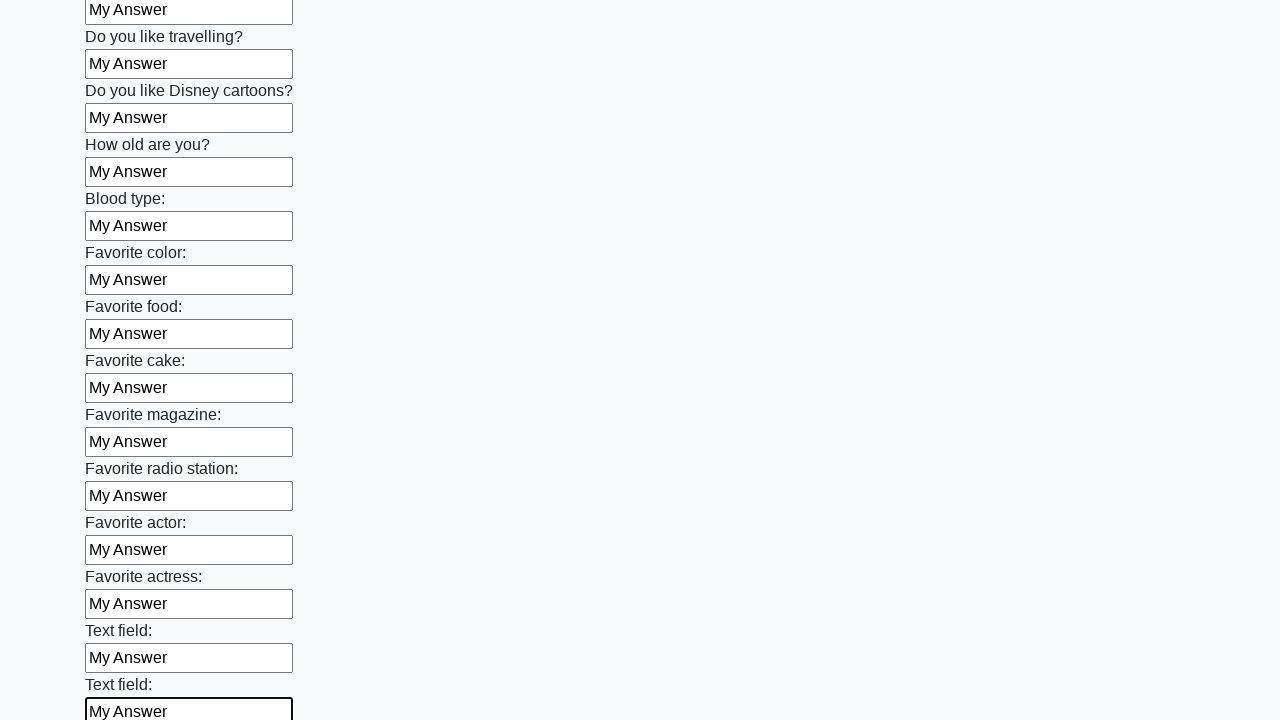

Filled an input field with 'My Answer' on input >> nth=28
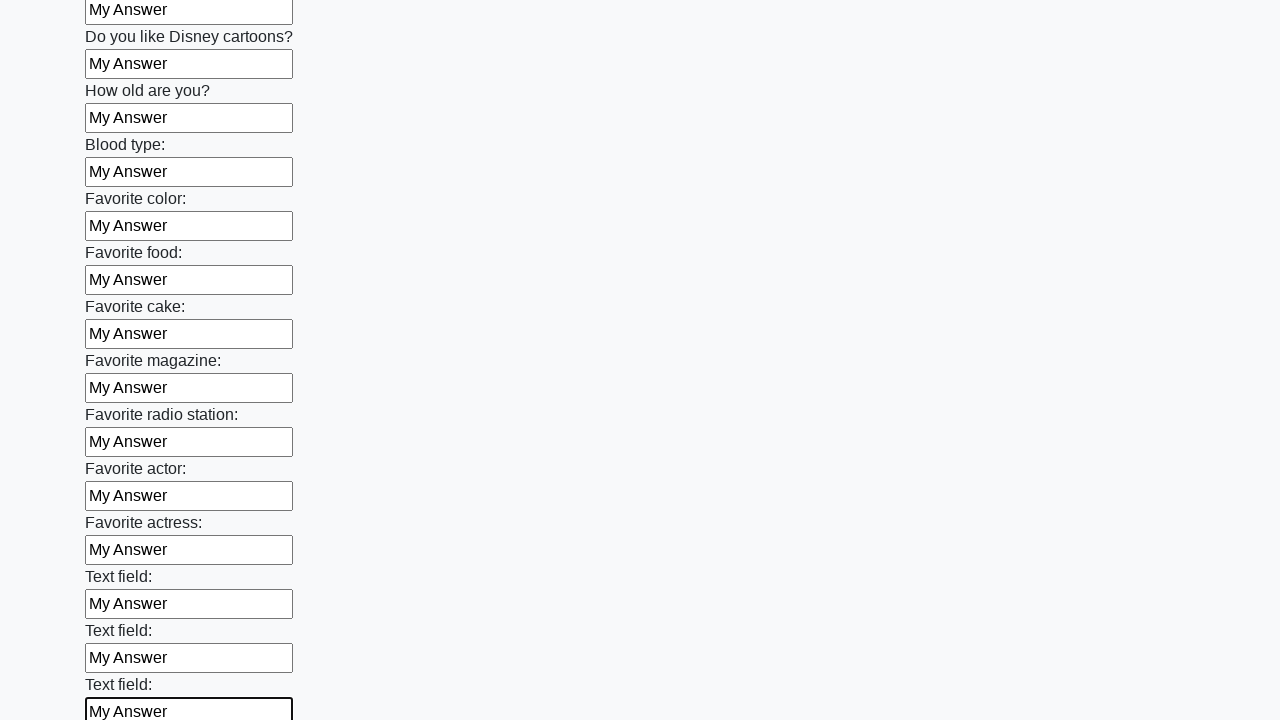

Filled an input field with 'My Answer' on input >> nth=29
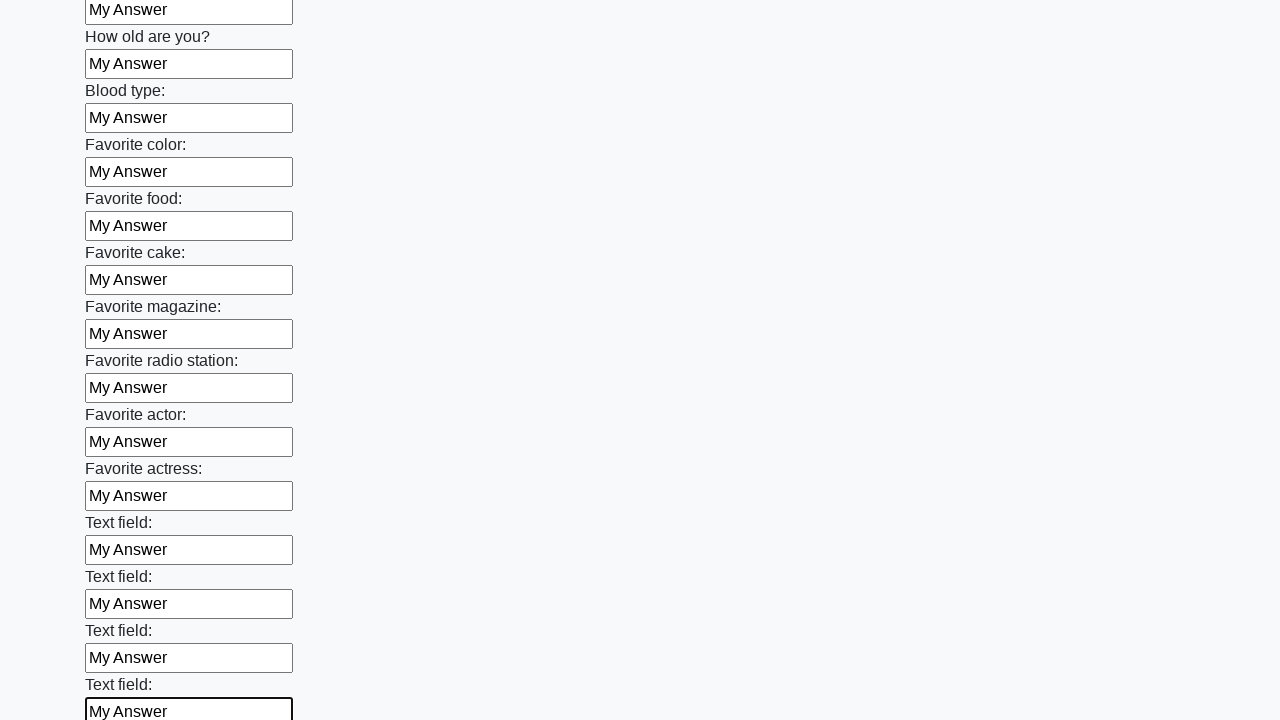

Filled an input field with 'My Answer' on input >> nth=30
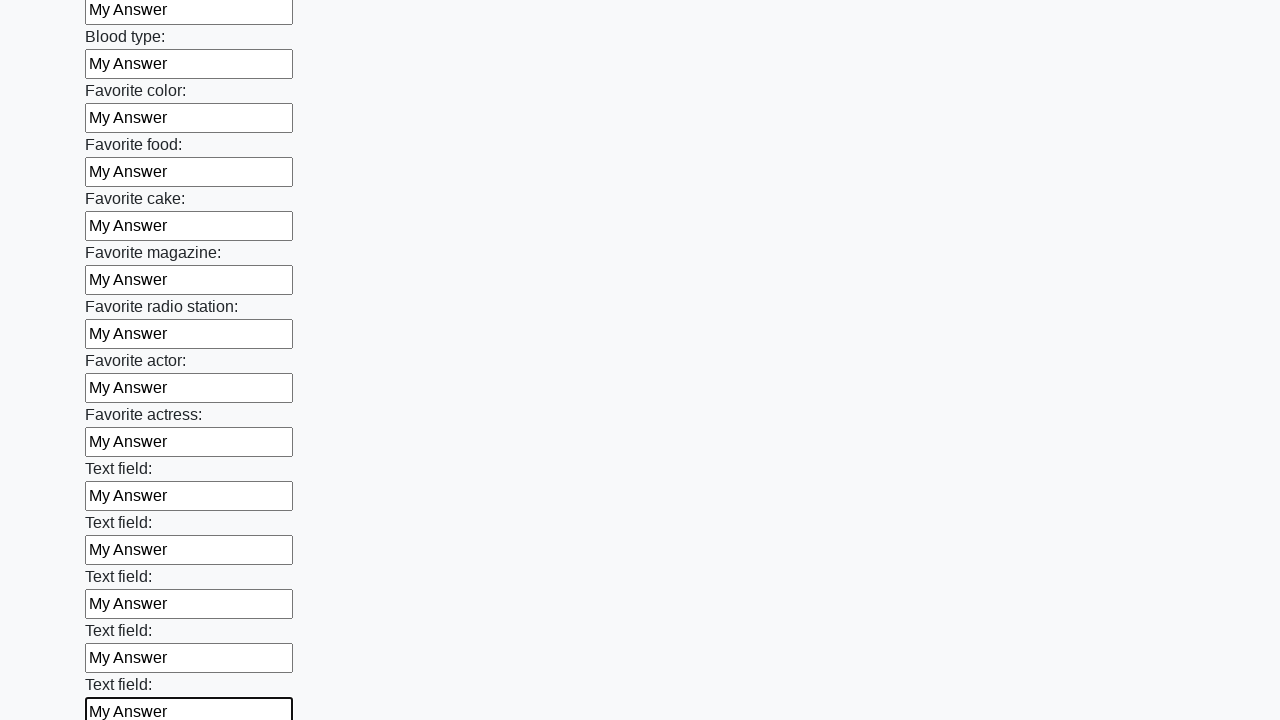

Filled an input field with 'My Answer' on input >> nth=31
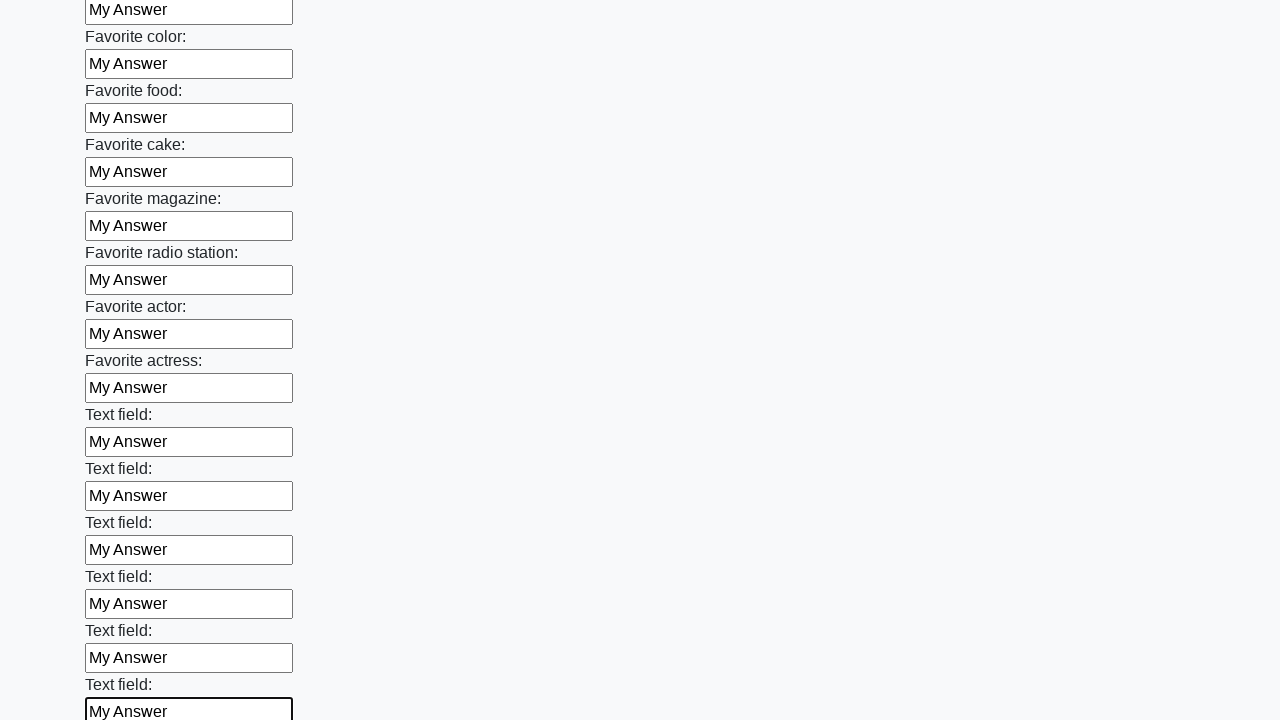

Filled an input field with 'My Answer' on input >> nth=32
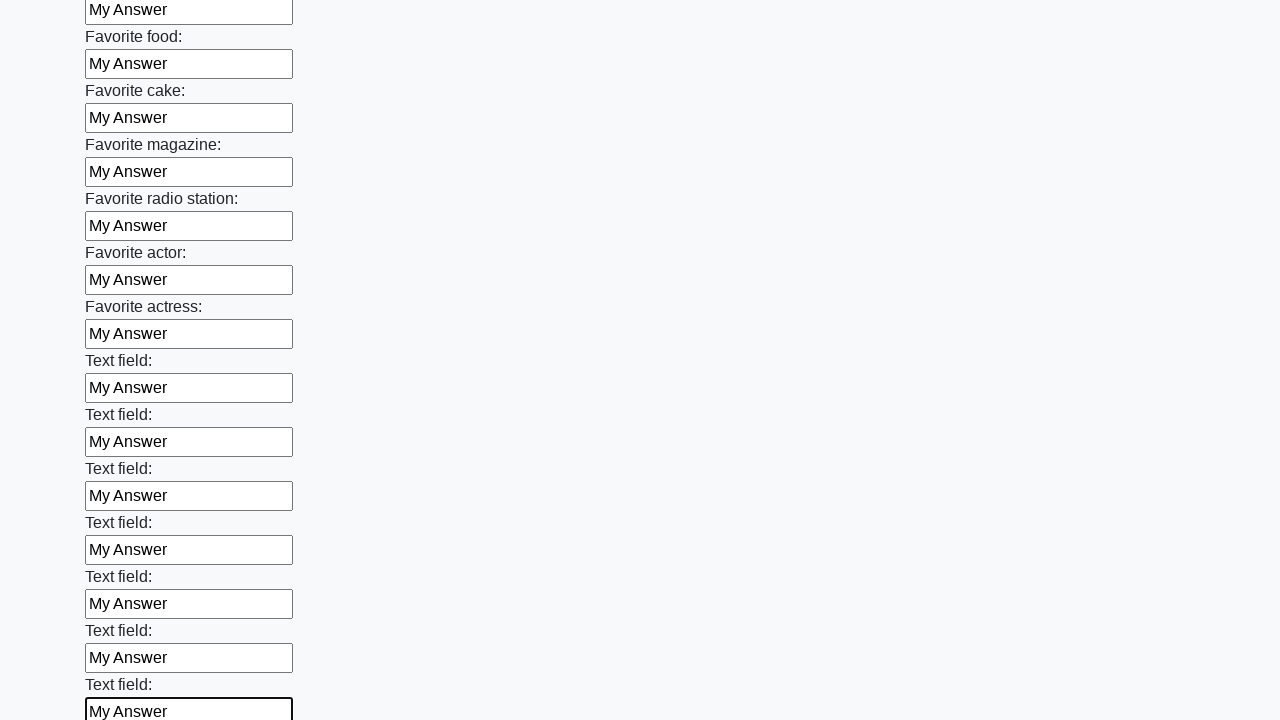

Filled an input field with 'My Answer' on input >> nth=33
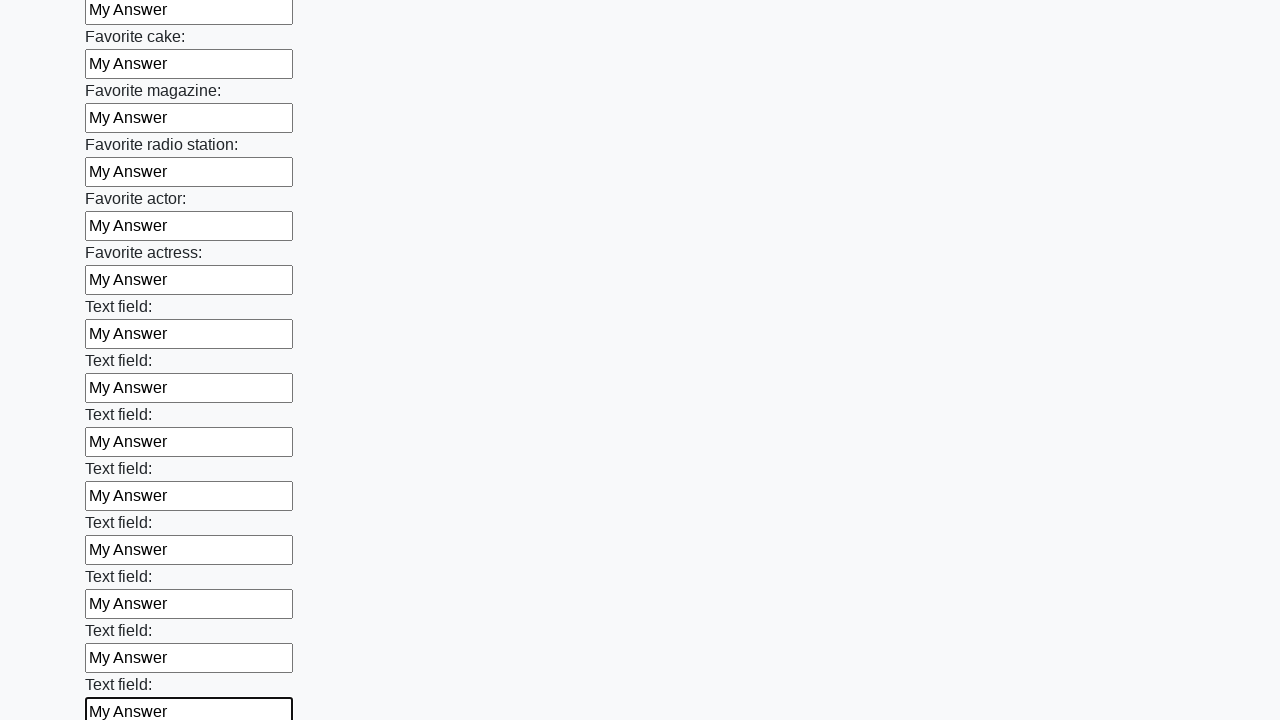

Filled an input field with 'My Answer' on input >> nth=34
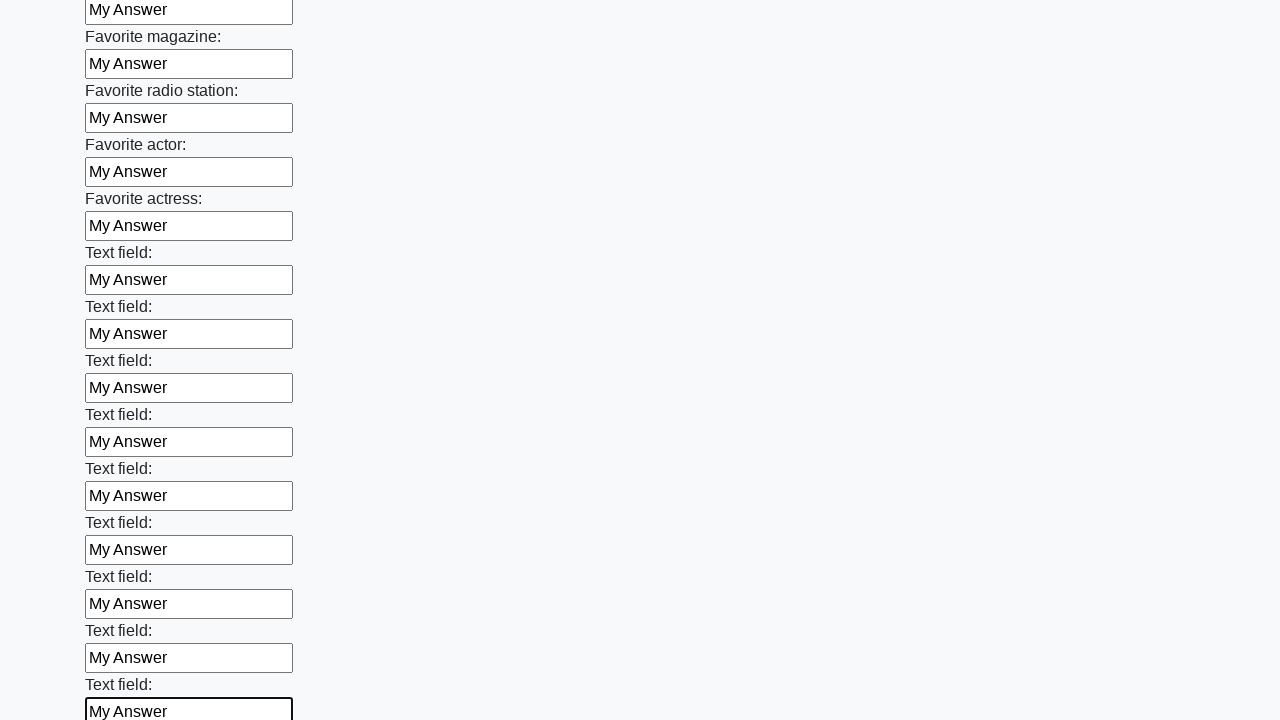

Filled an input field with 'My Answer' on input >> nth=35
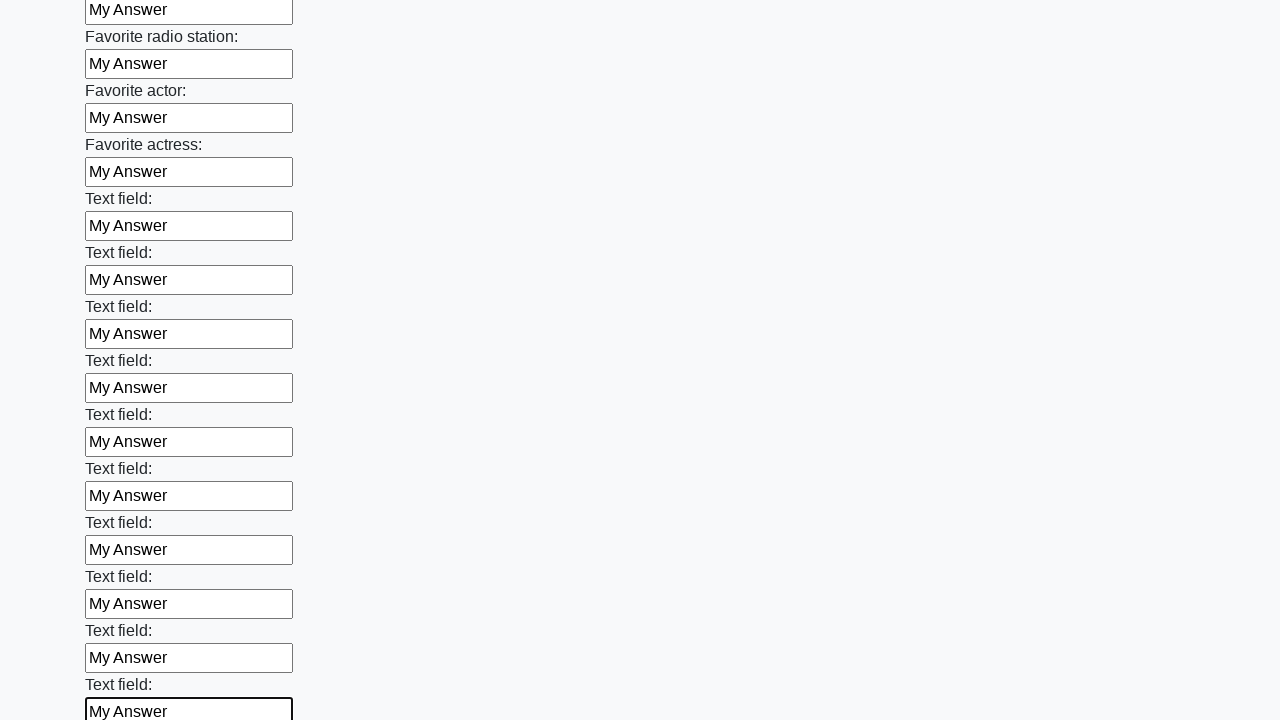

Filled an input field with 'My Answer' on input >> nth=36
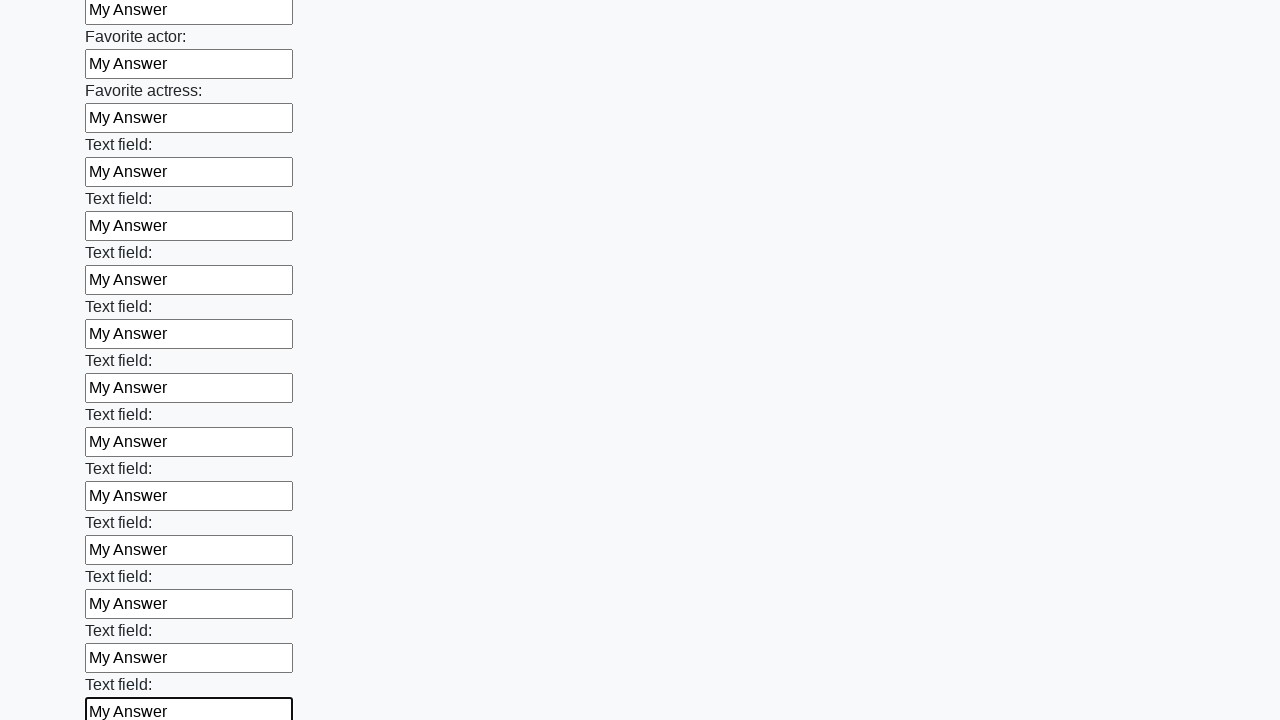

Filled an input field with 'My Answer' on input >> nth=37
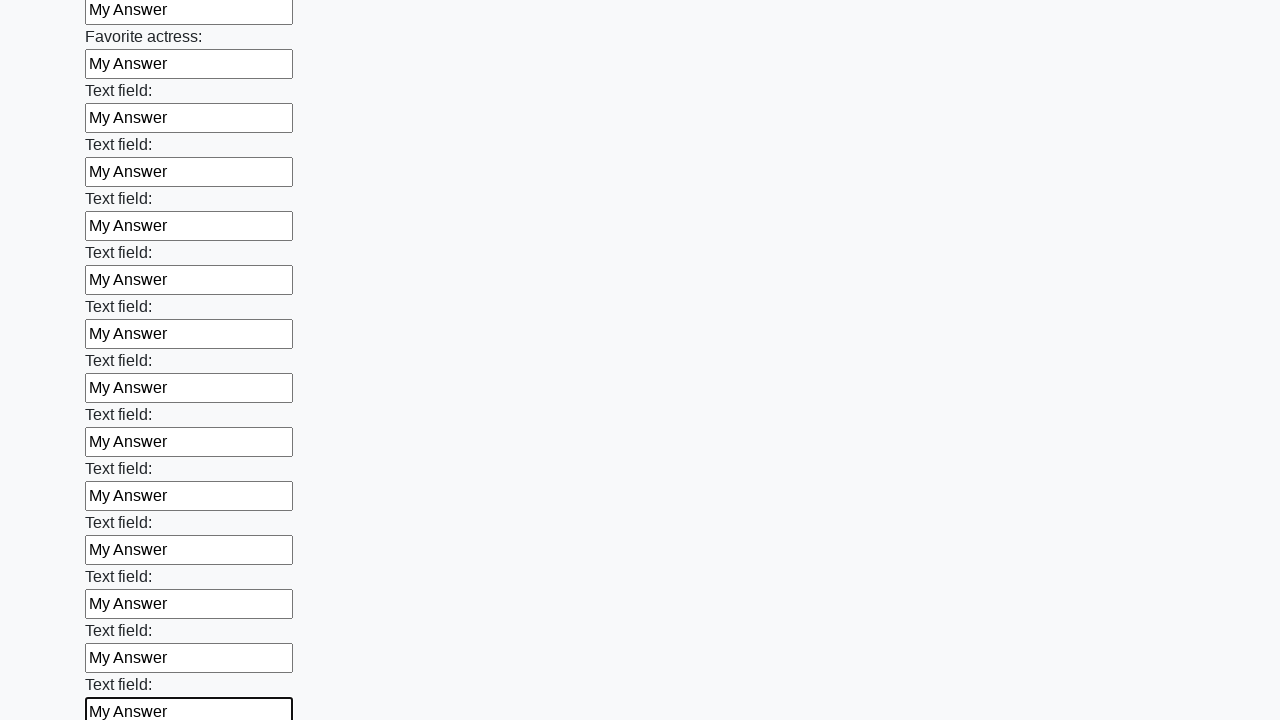

Filled an input field with 'My Answer' on input >> nth=38
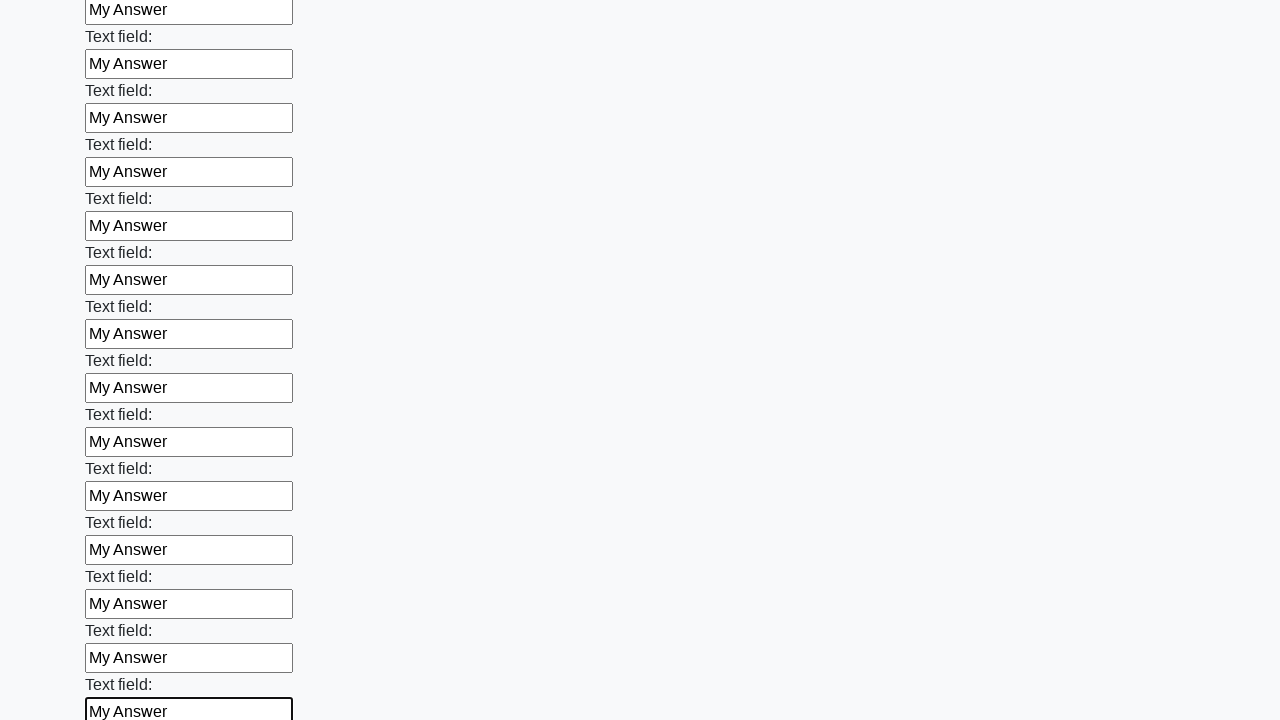

Filled an input field with 'My Answer' on input >> nth=39
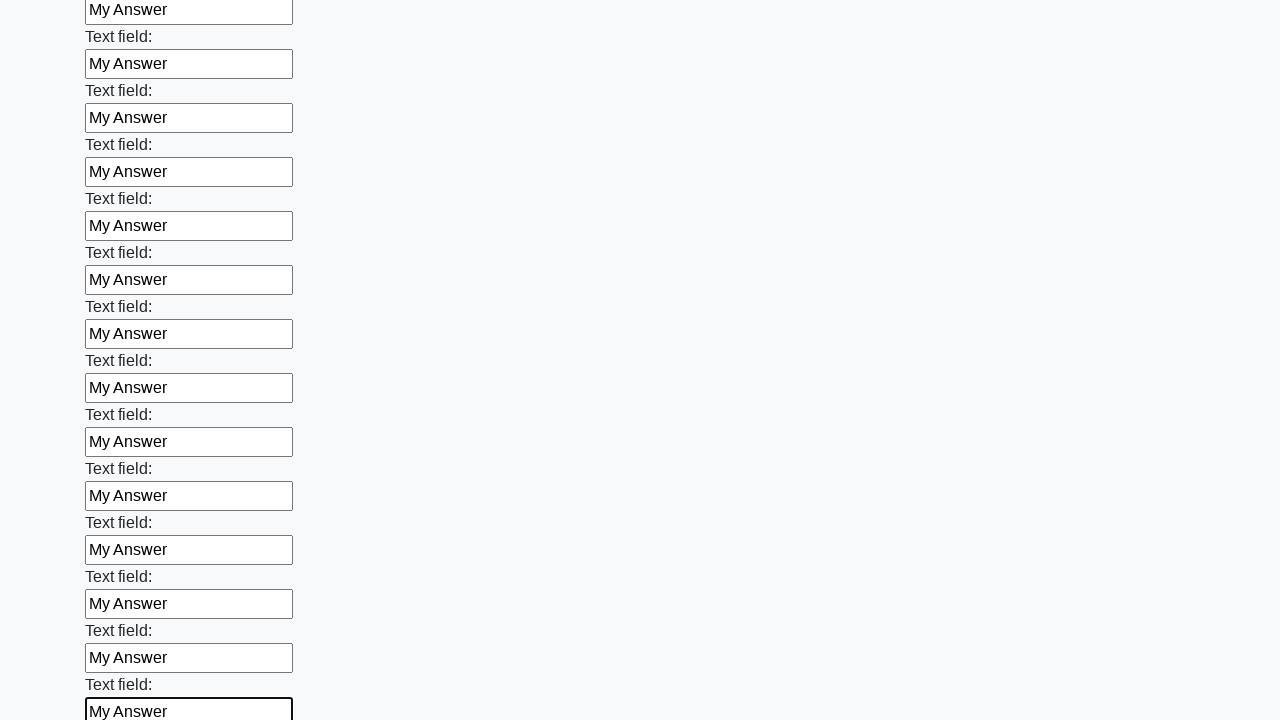

Filled an input field with 'My Answer' on input >> nth=40
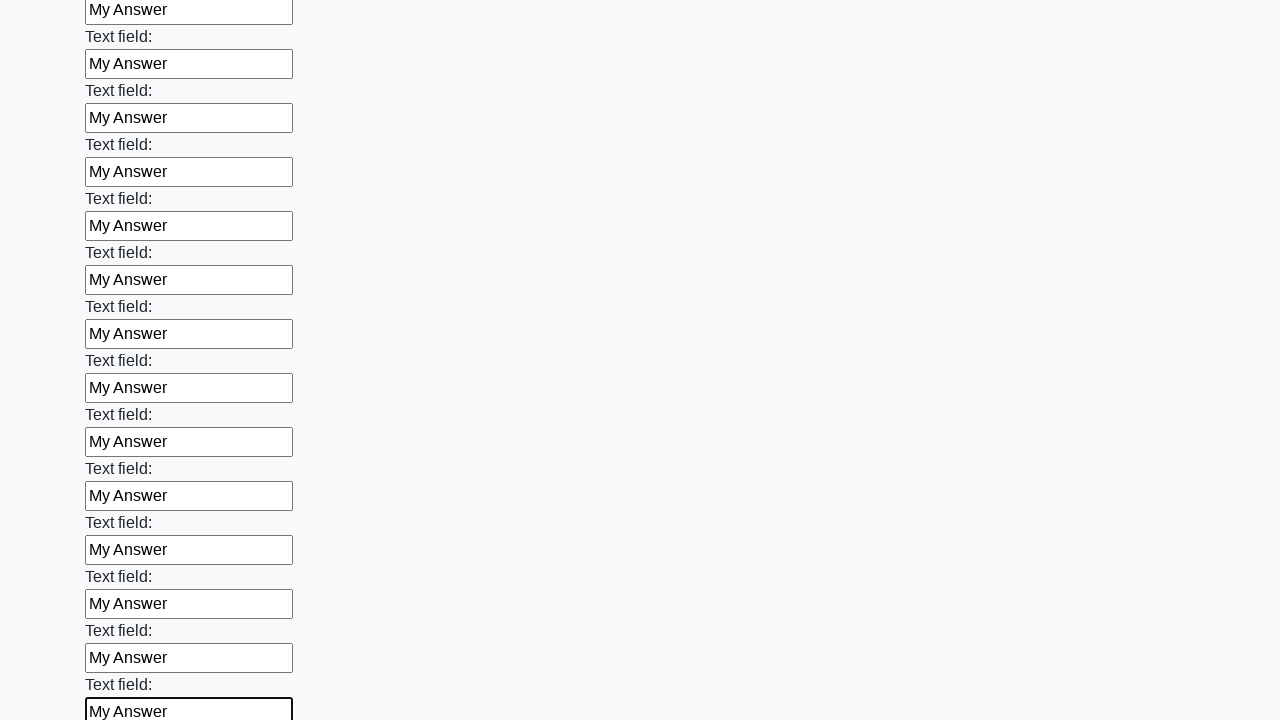

Filled an input field with 'My Answer' on input >> nth=41
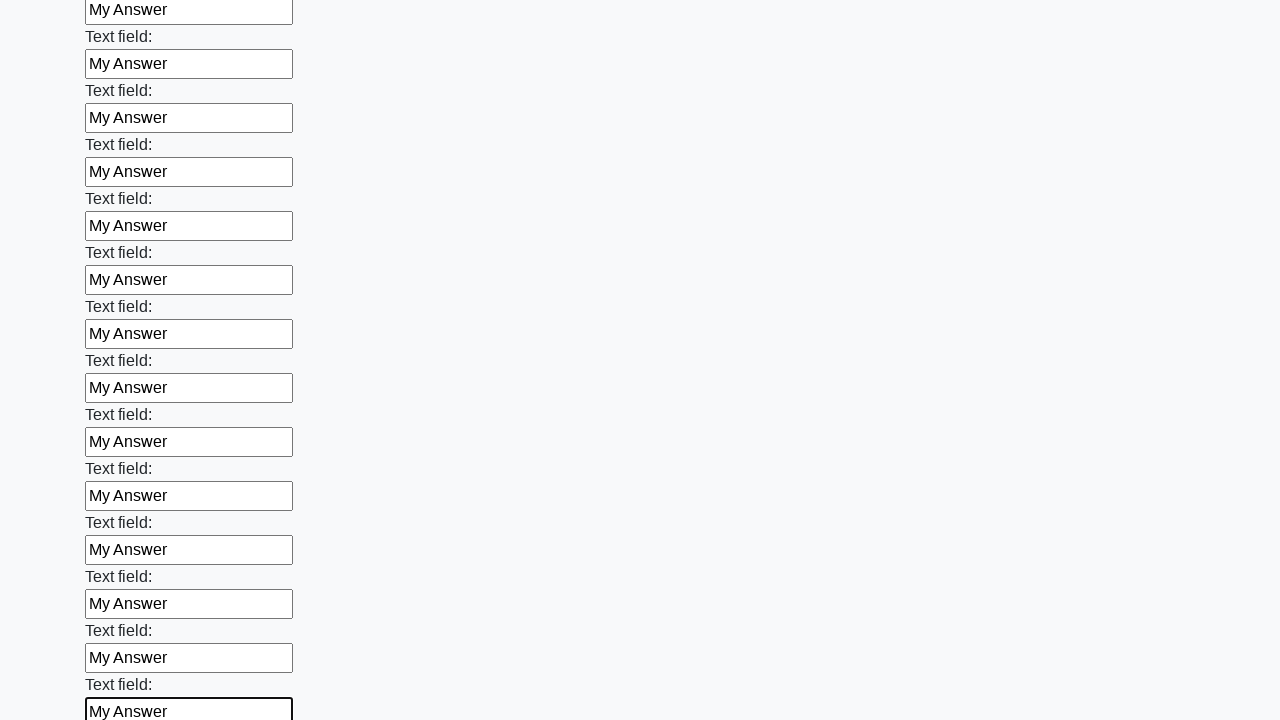

Filled an input field with 'My Answer' on input >> nth=42
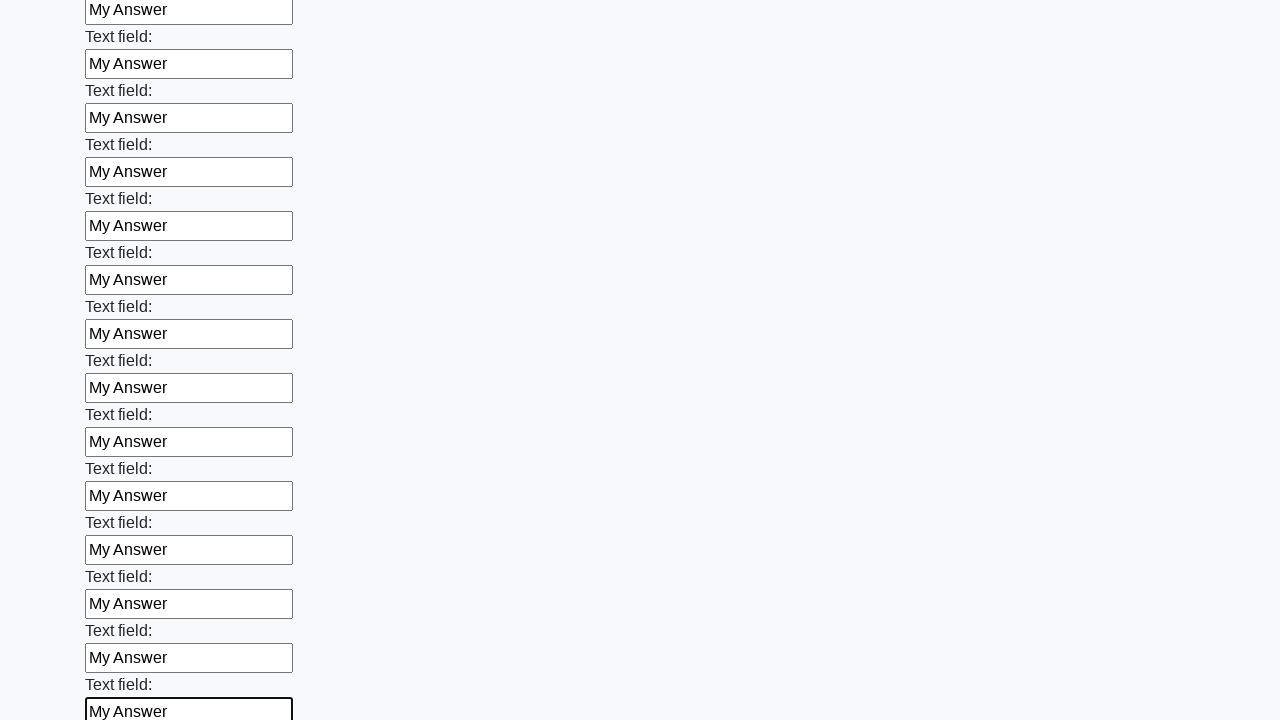

Filled an input field with 'My Answer' on input >> nth=43
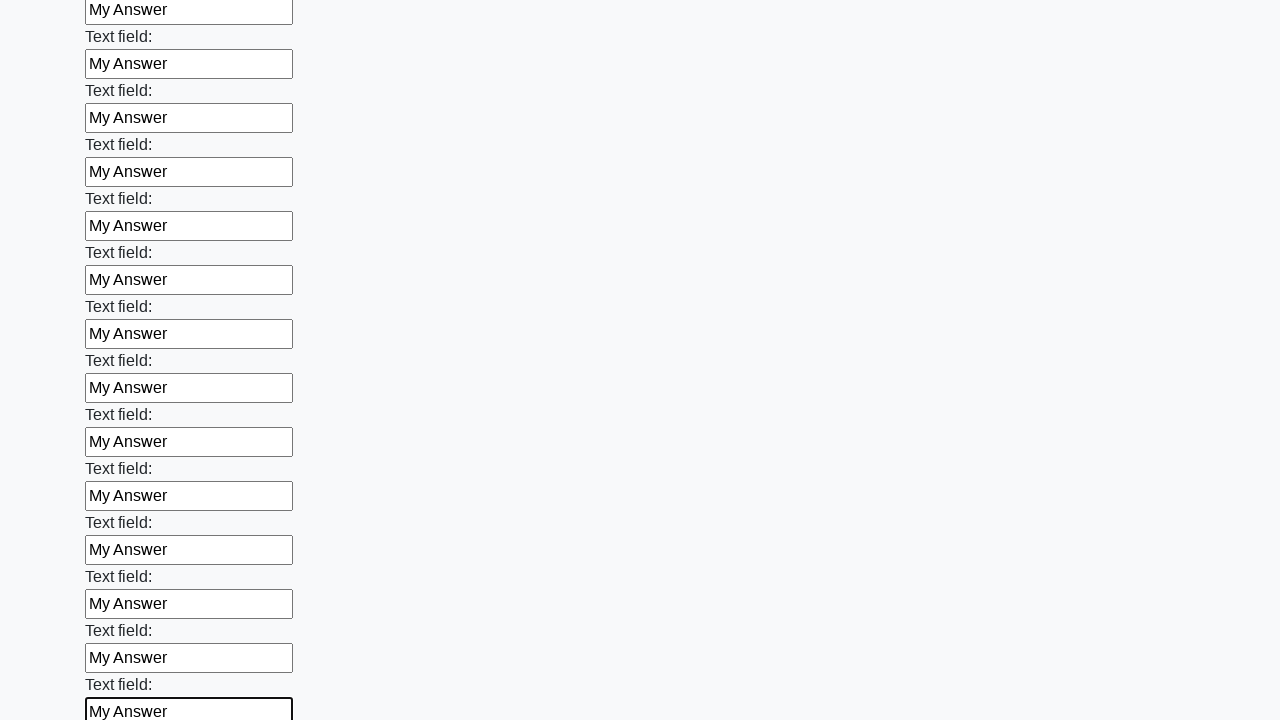

Filled an input field with 'My Answer' on input >> nth=44
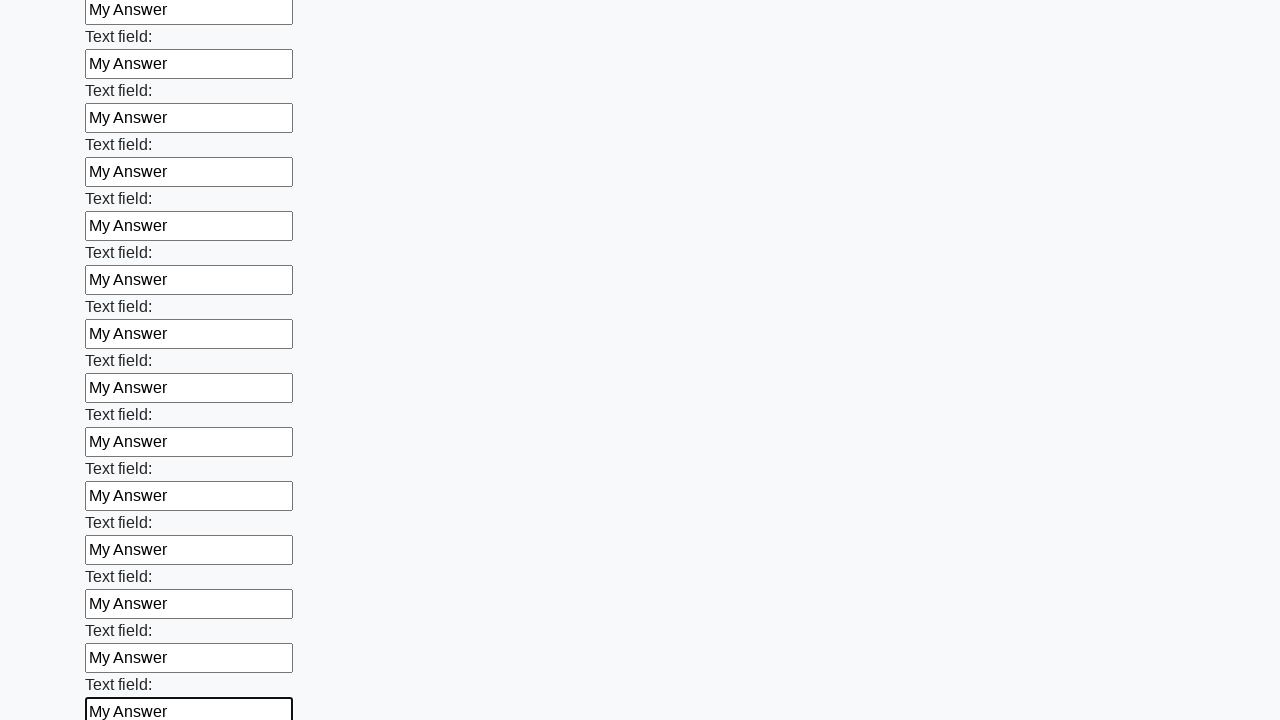

Filled an input field with 'My Answer' on input >> nth=45
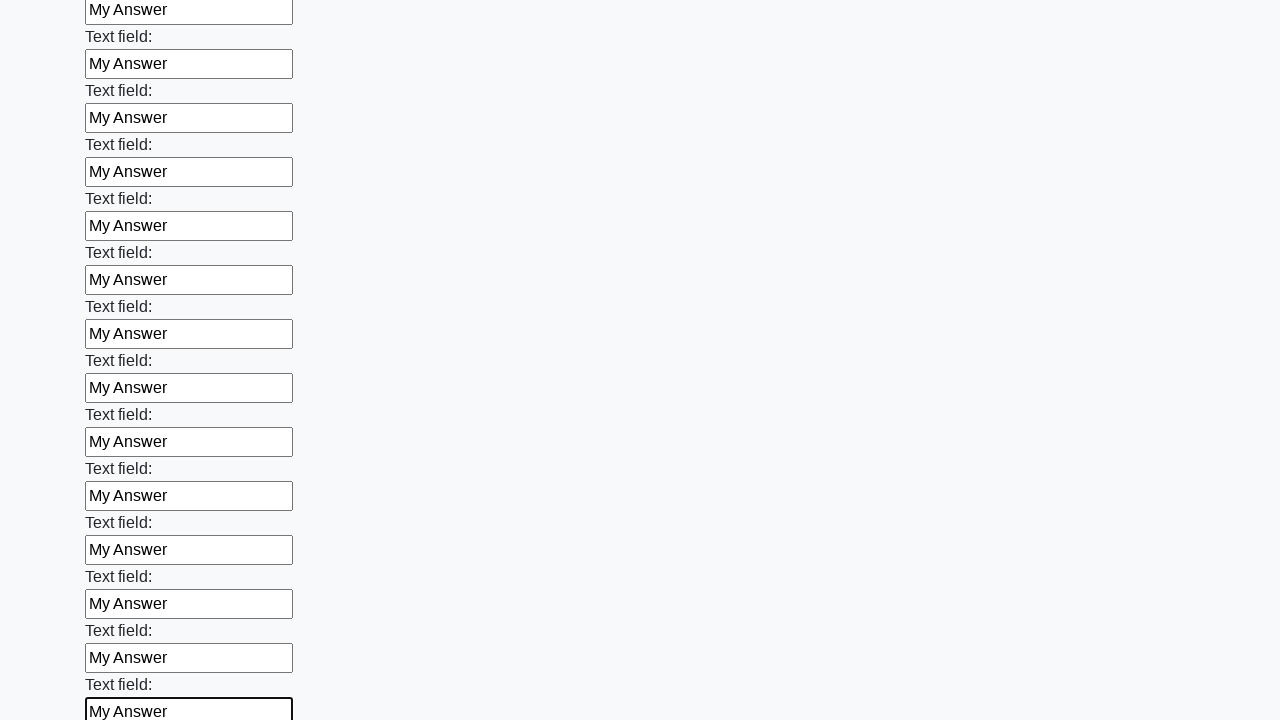

Filled an input field with 'My Answer' on input >> nth=46
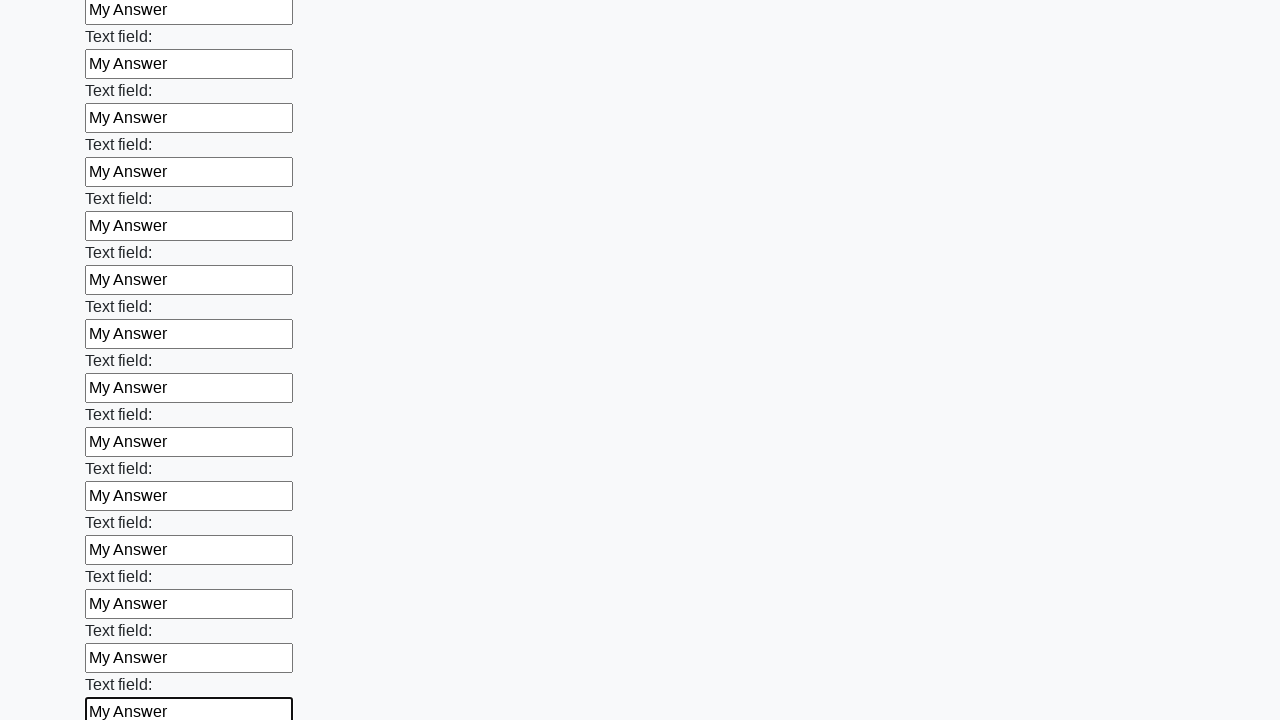

Filled an input field with 'My Answer' on input >> nth=47
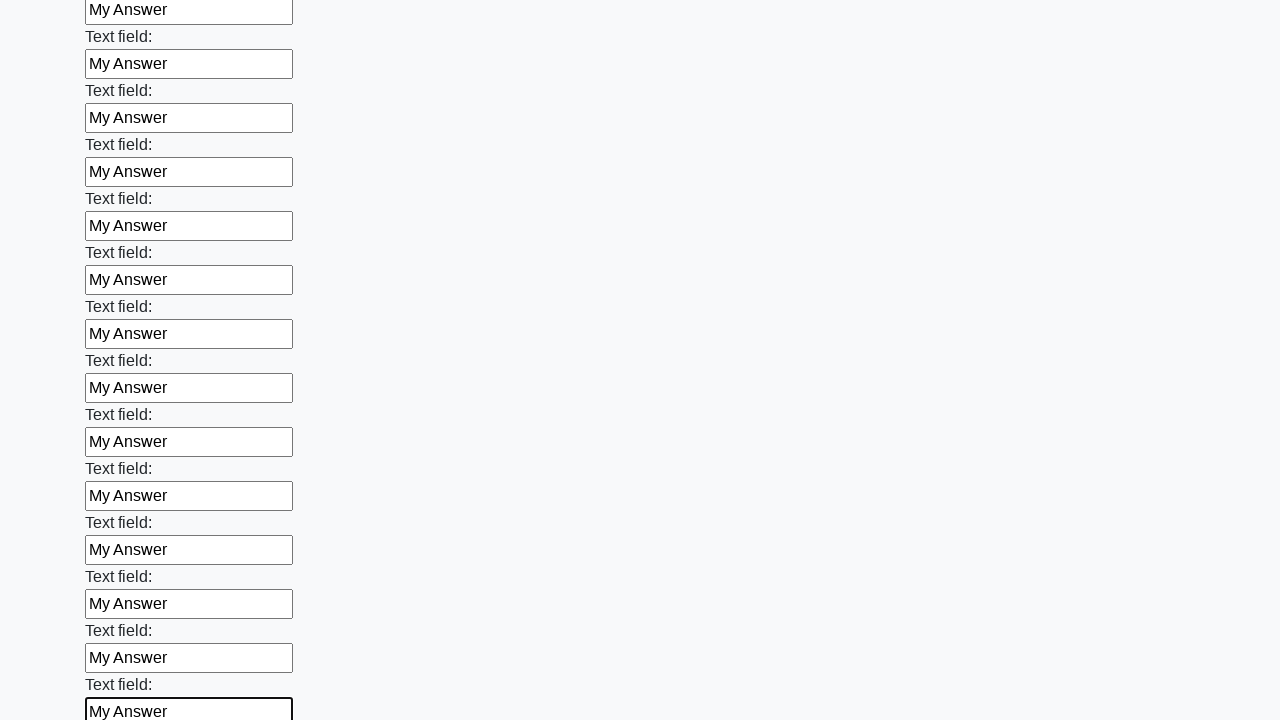

Filled an input field with 'My Answer' on input >> nth=48
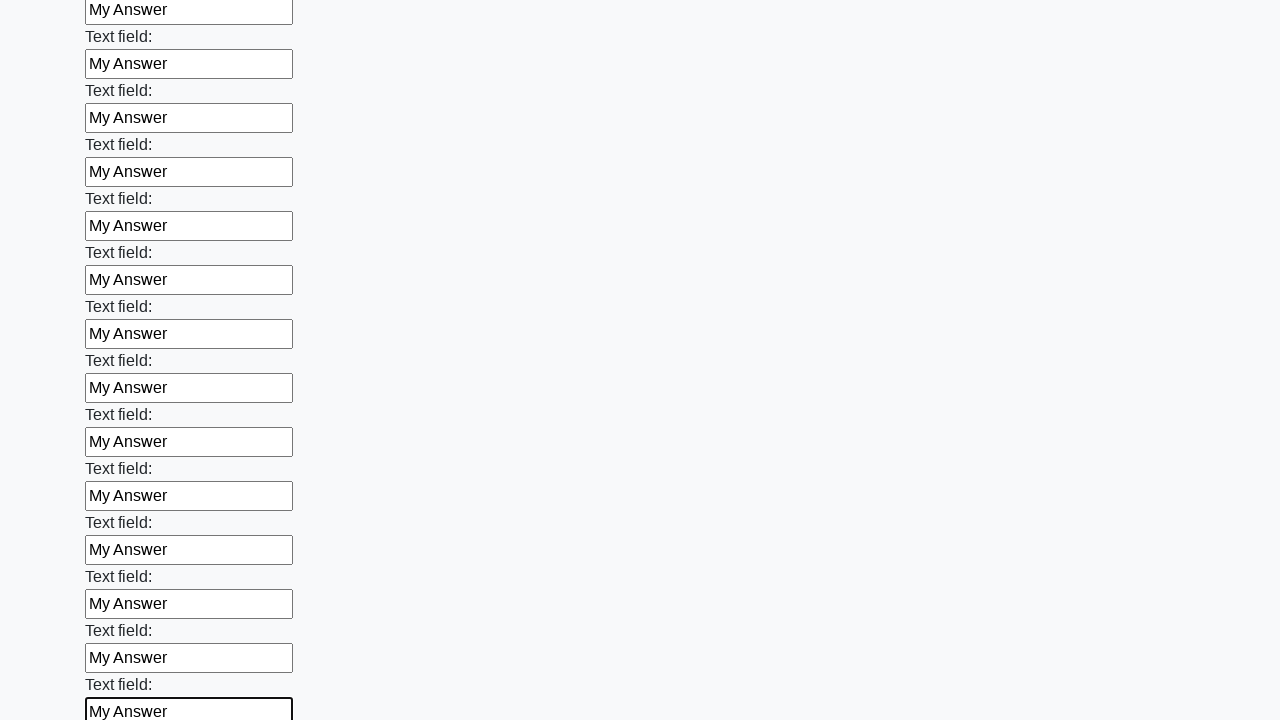

Filled an input field with 'My Answer' on input >> nth=49
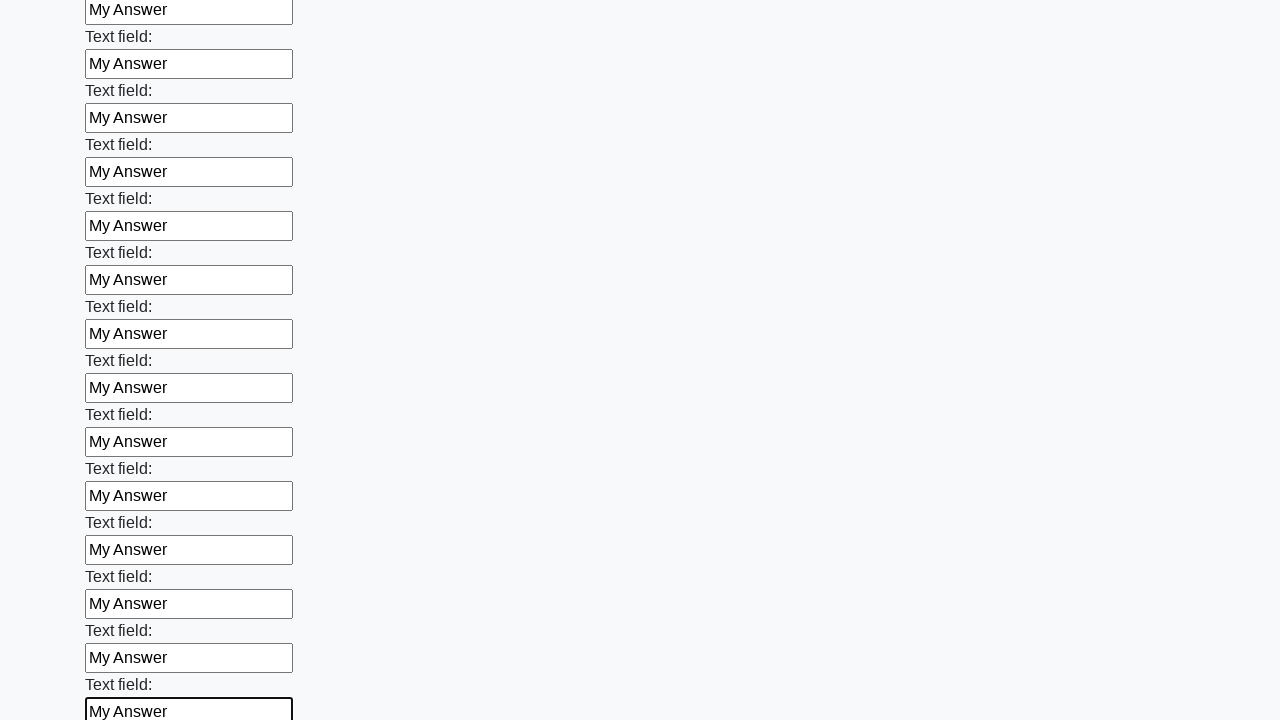

Filled an input field with 'My Answer' on input >> nth=50
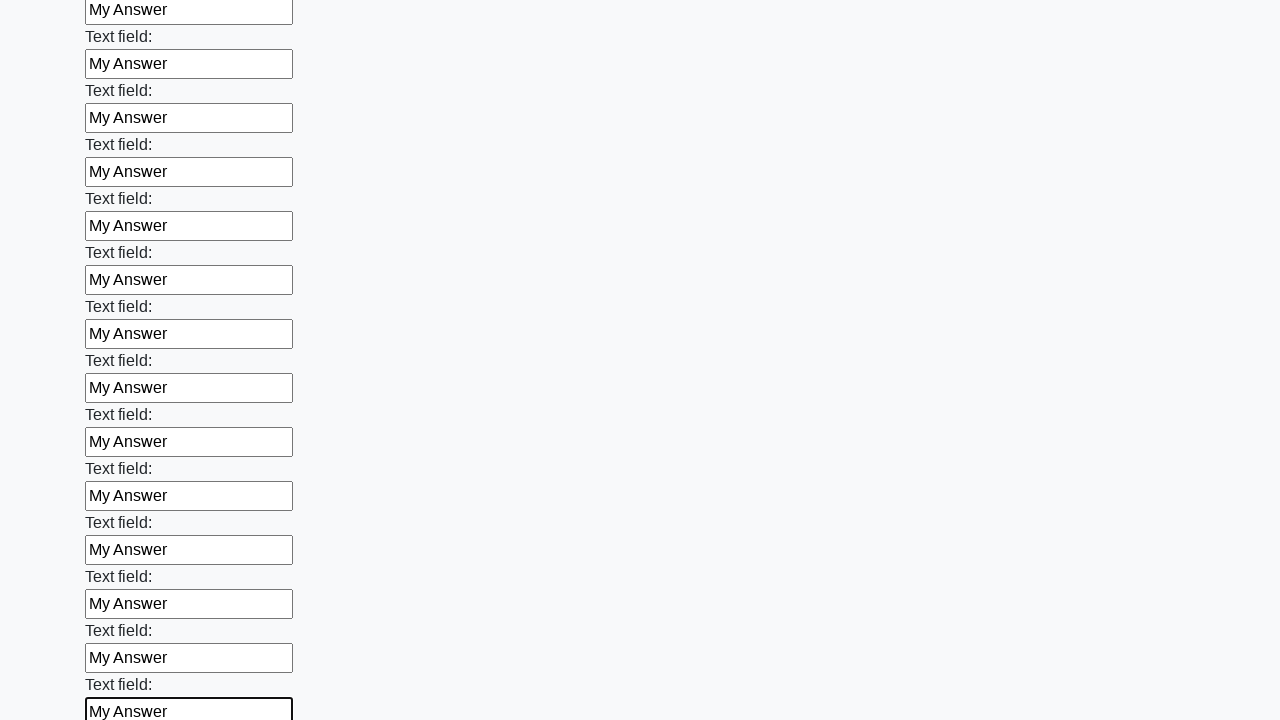

Filled an input field with 'My Answer' on input >> nth=51
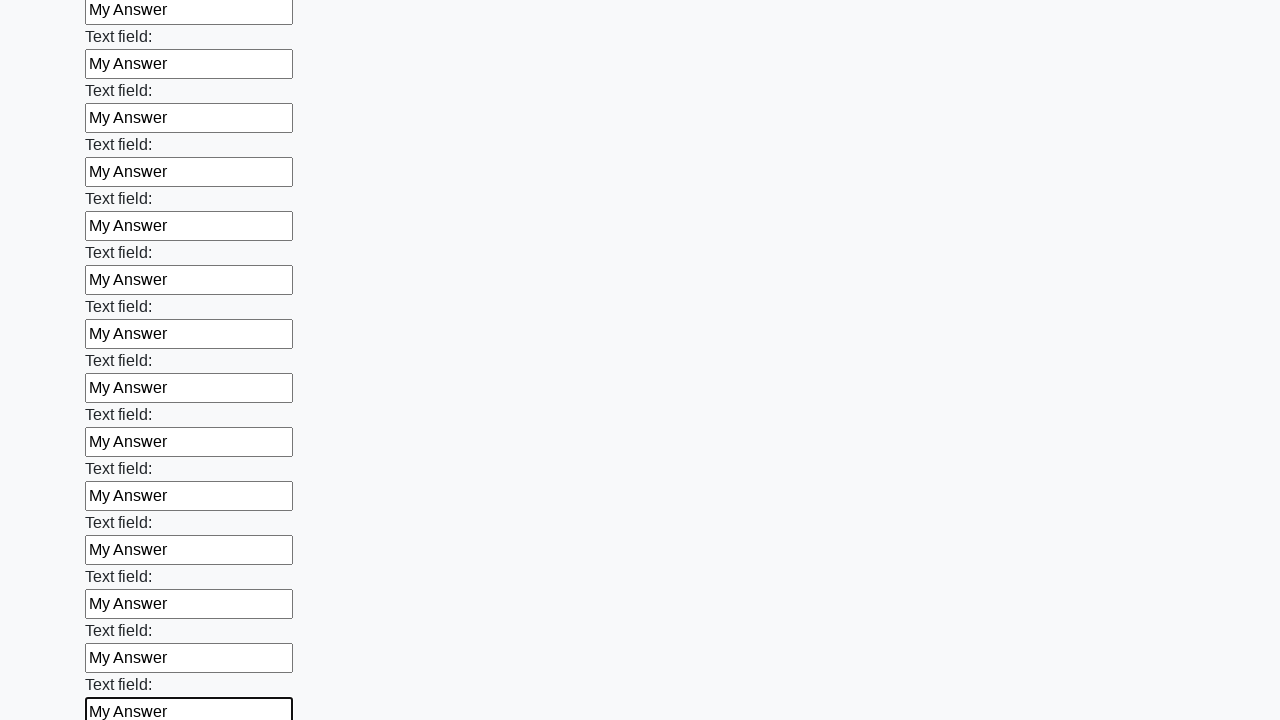

Filled an input field with 'My Answer' on input >> nth=52
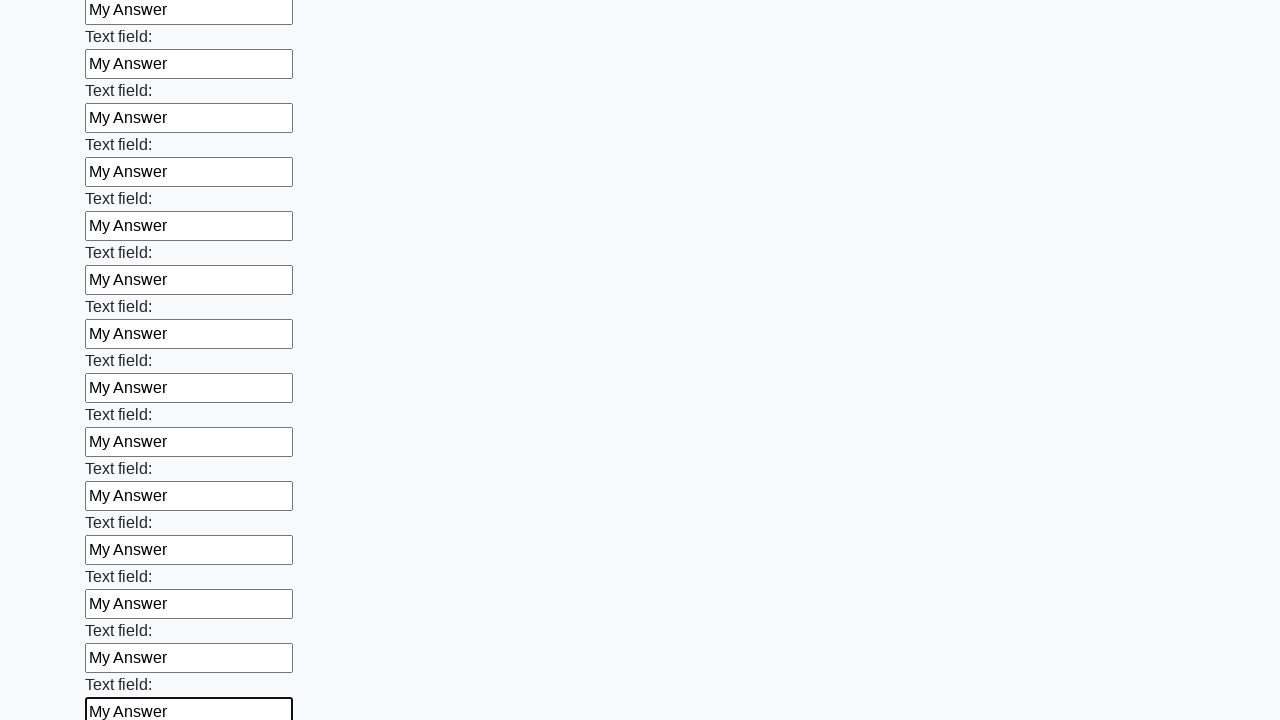

Filled an input field with 'My Answer' on input >> nth=53
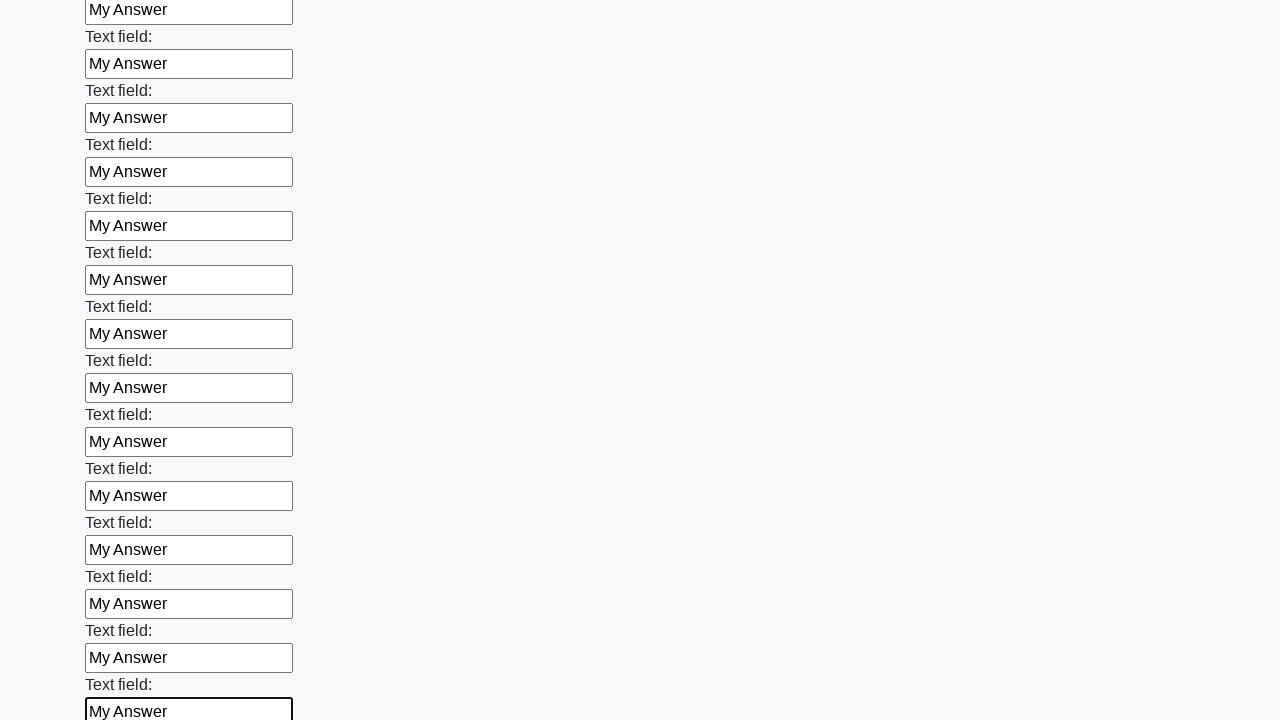

Filled an input field with 'My Answer' on input >> nth=54
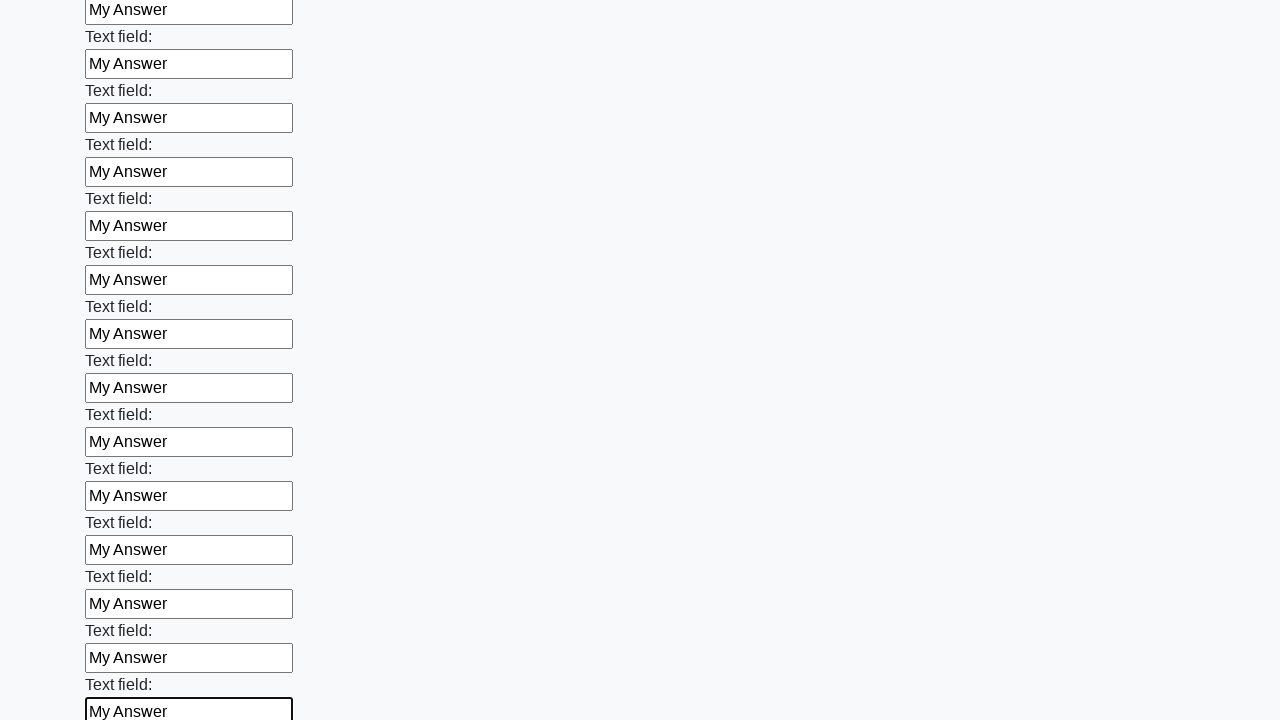

Filled an input field with 'My Answer' on input >> nth=55
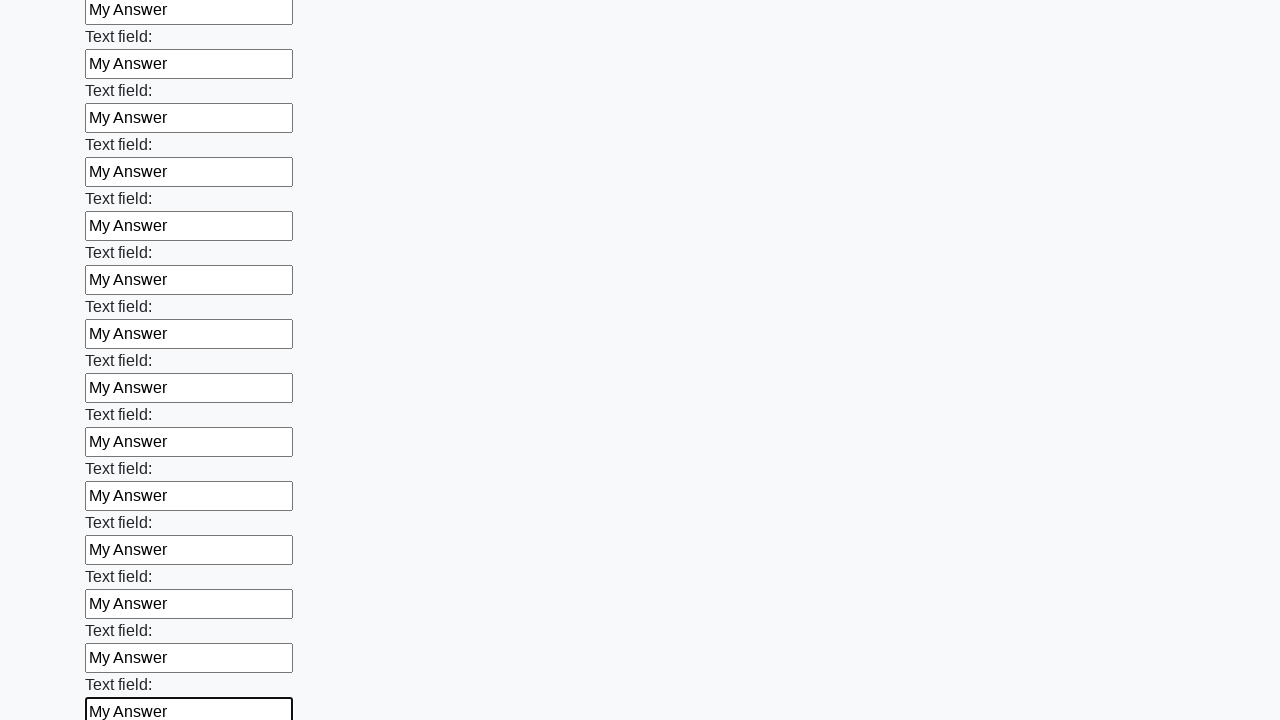

Filled an input field with 'My Answer' on input >> nth=56
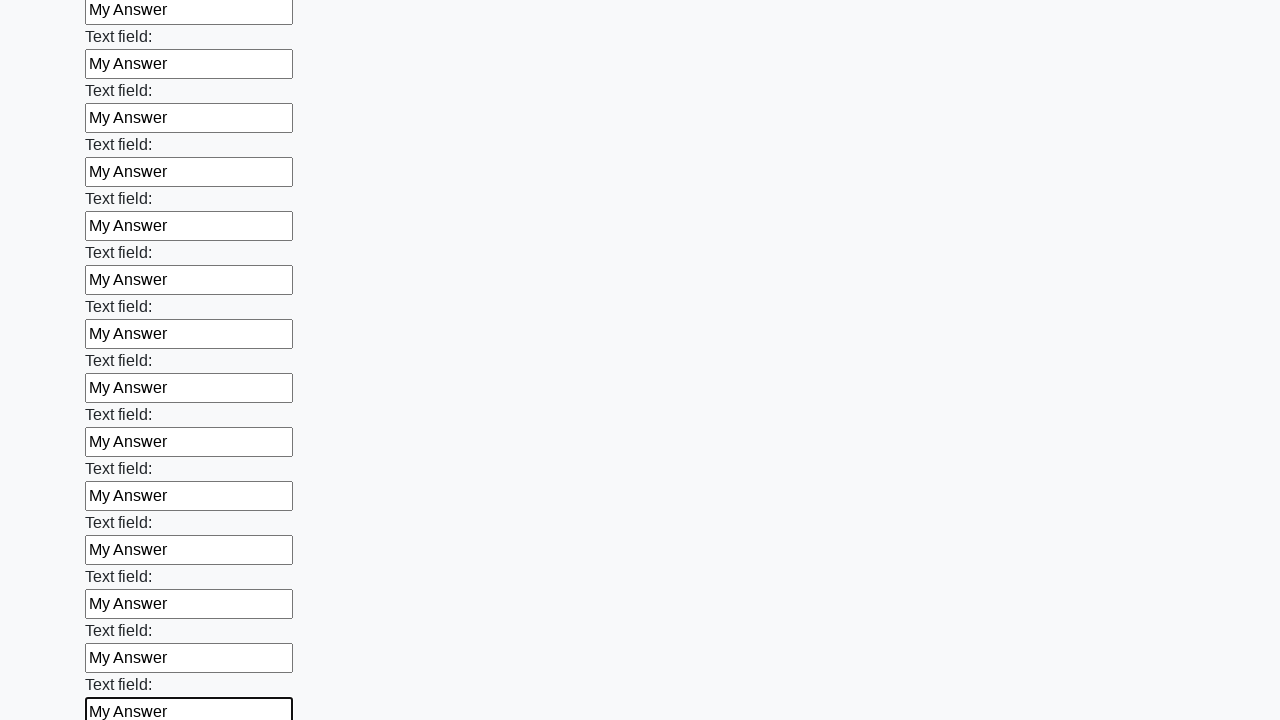

Filled an input field with 'My Answer' on input >> nth=57
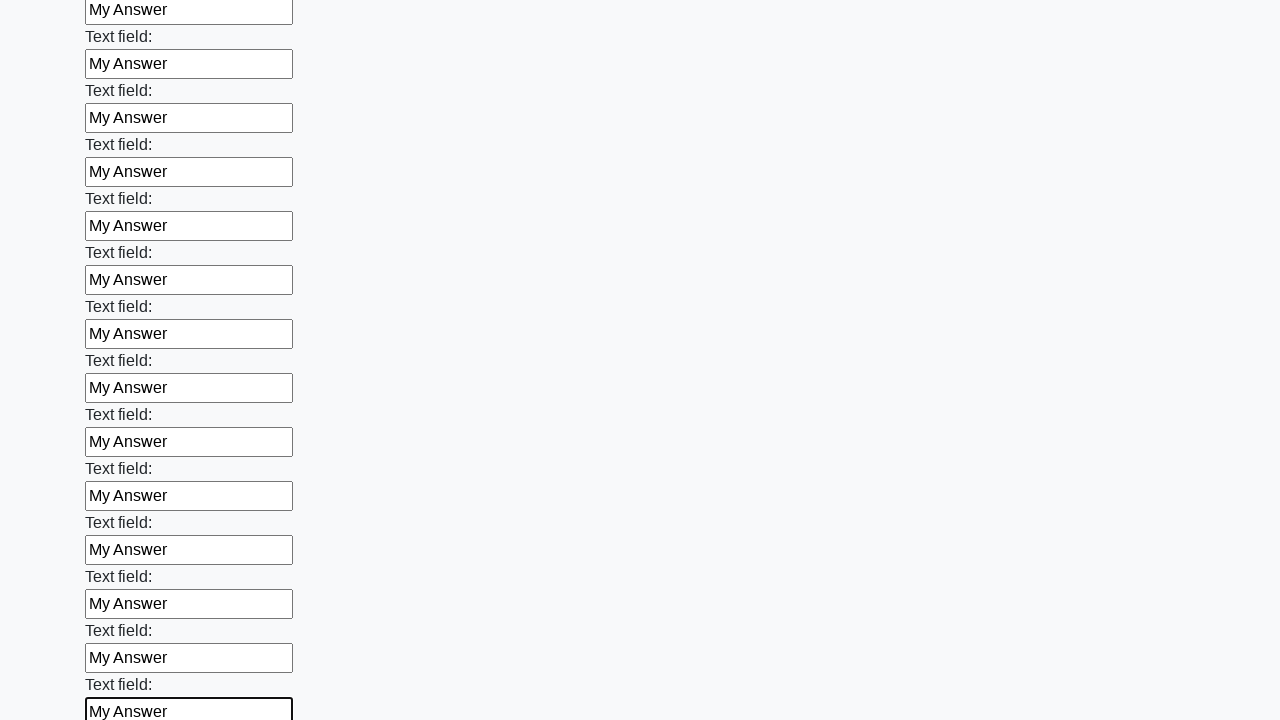

Filled an input field with 'My Answer' on input >> nth=58
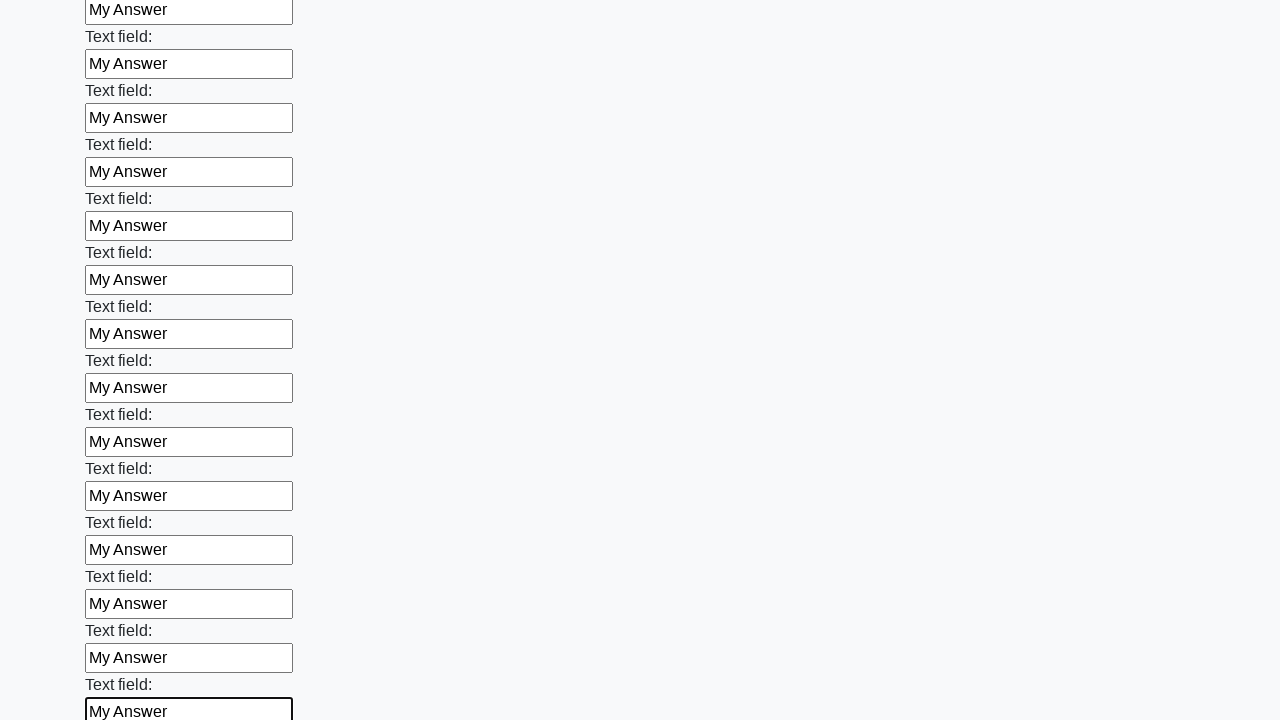

Filled an input field with 'My Answer' on input >> nth=59
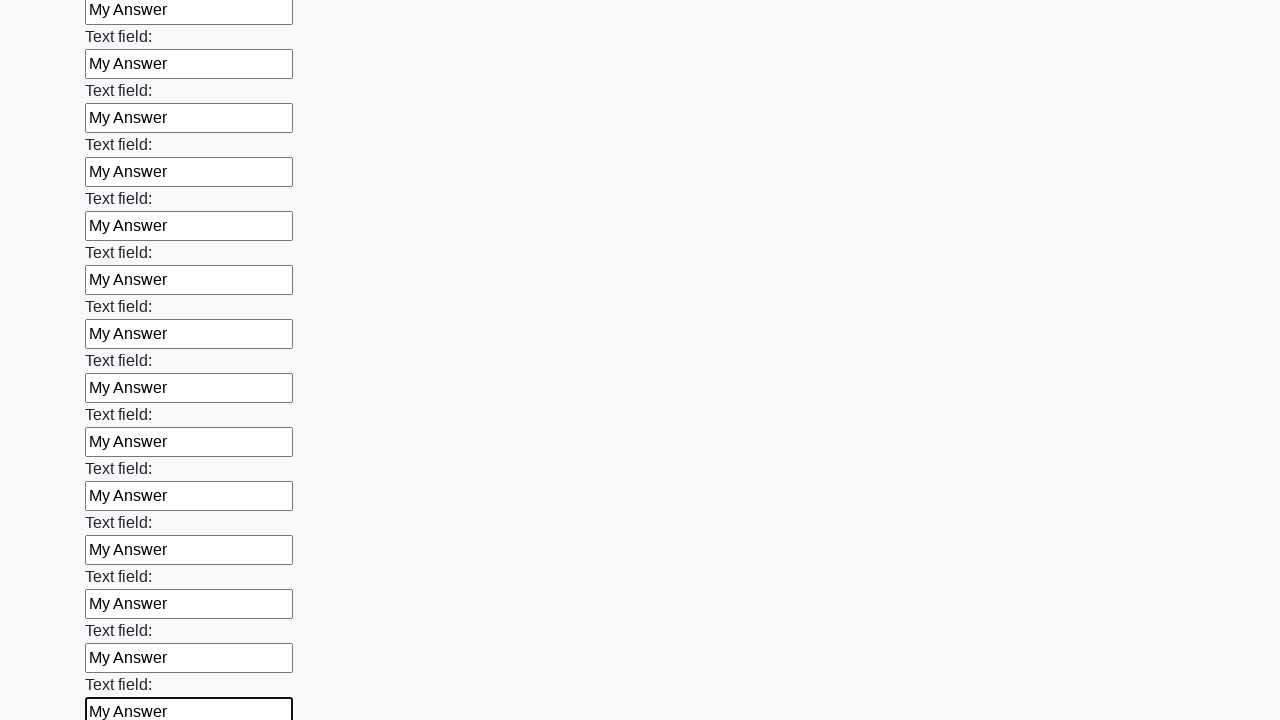

Filled an input field with 'My Answer' on input >> nth=60
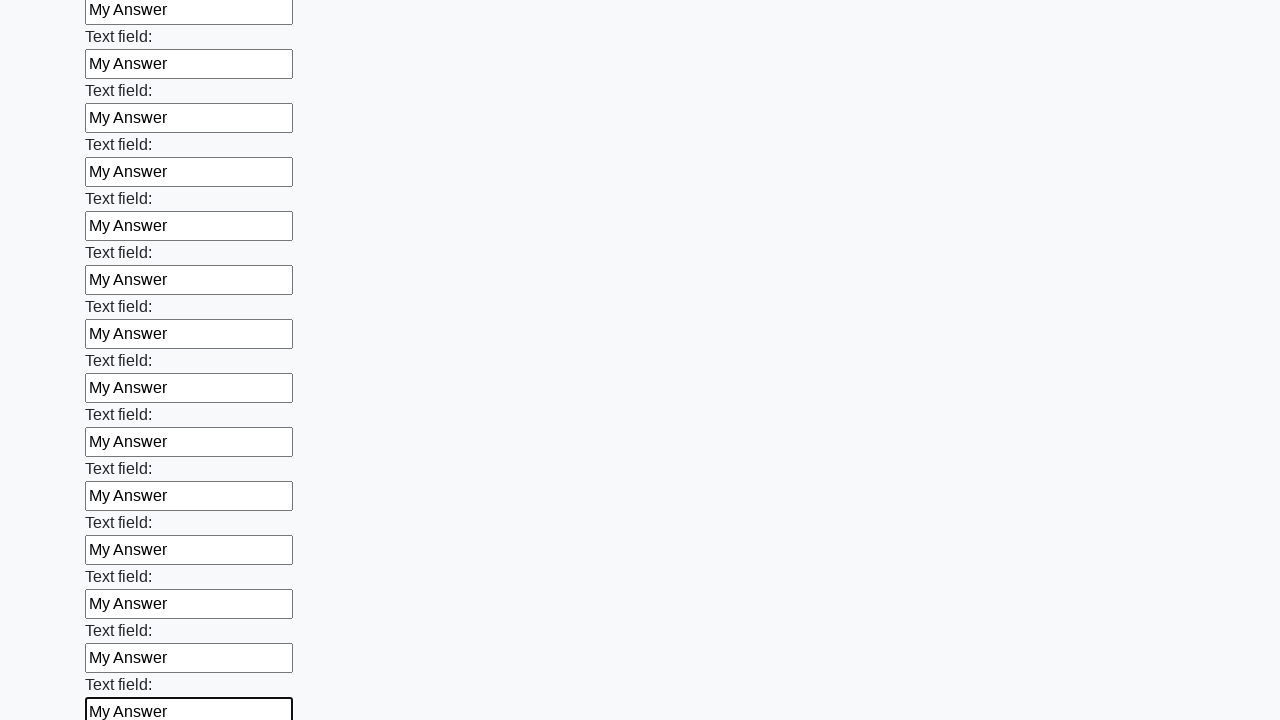

Filled an input field with 'My Answer' on input >> nth=61
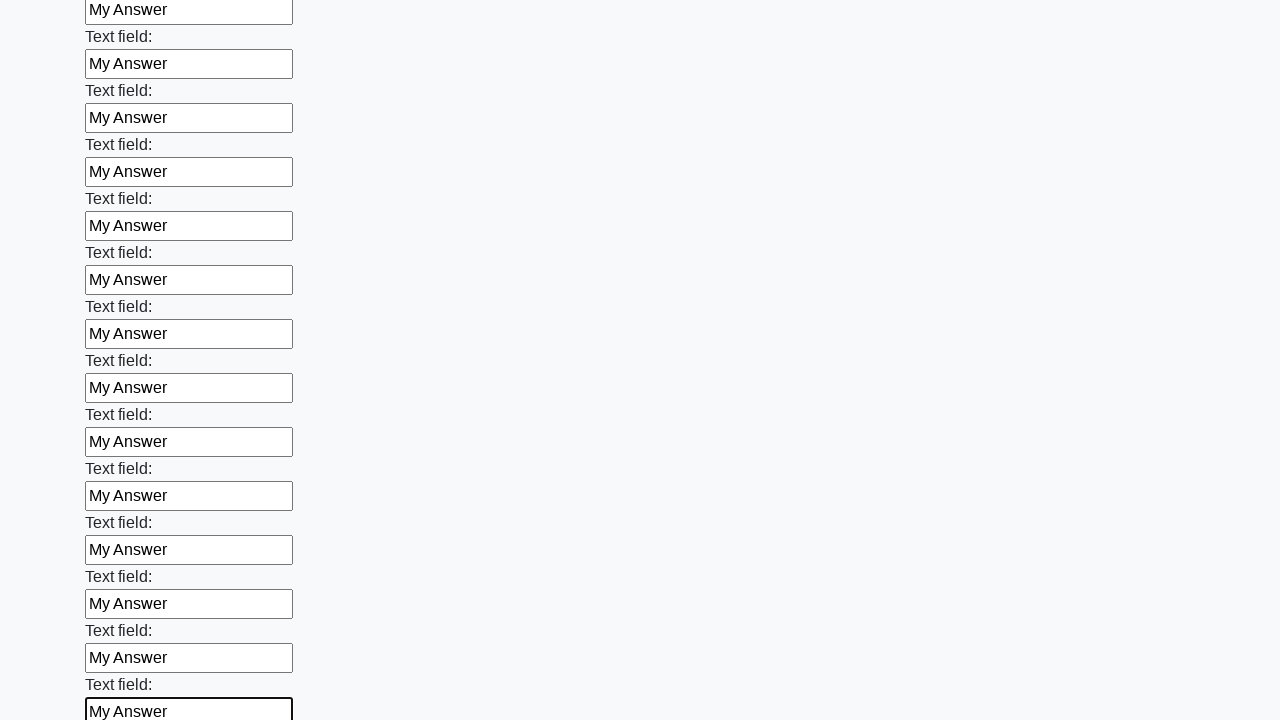

Filled an input field with 'My Answer' on input >> nth=62
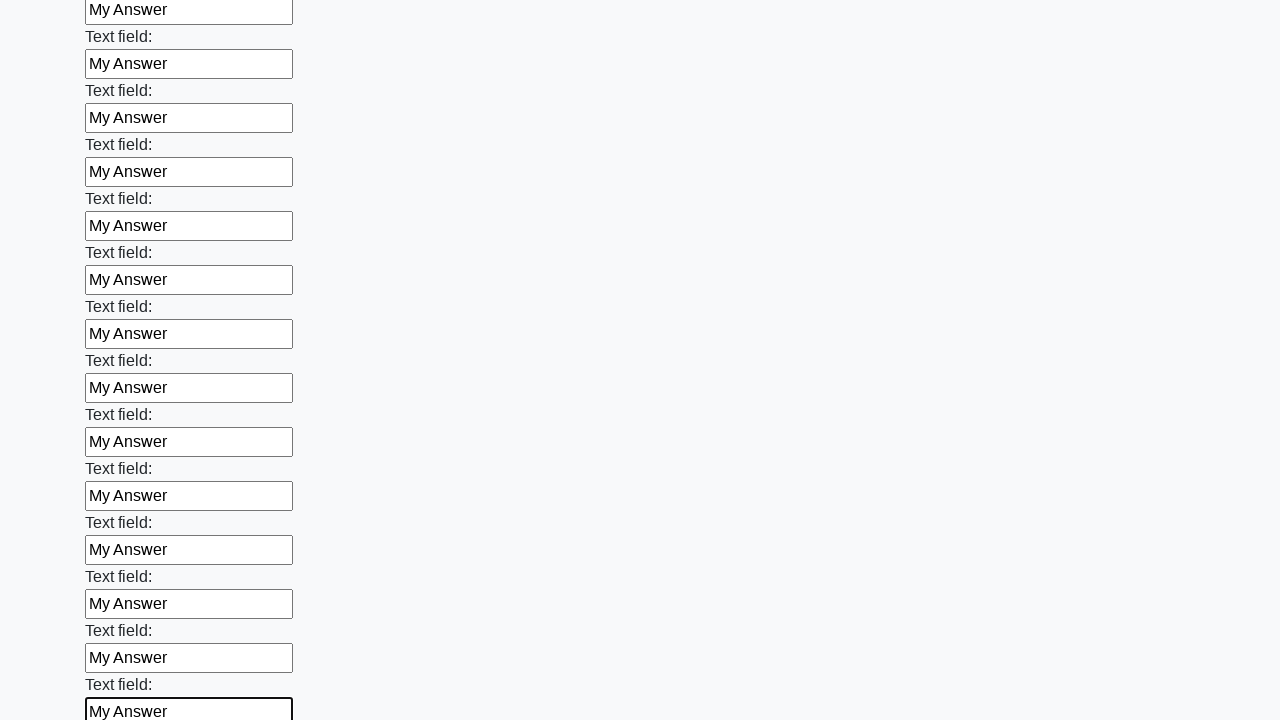

Filled an input field with 'My Answer' on input >> nth=63
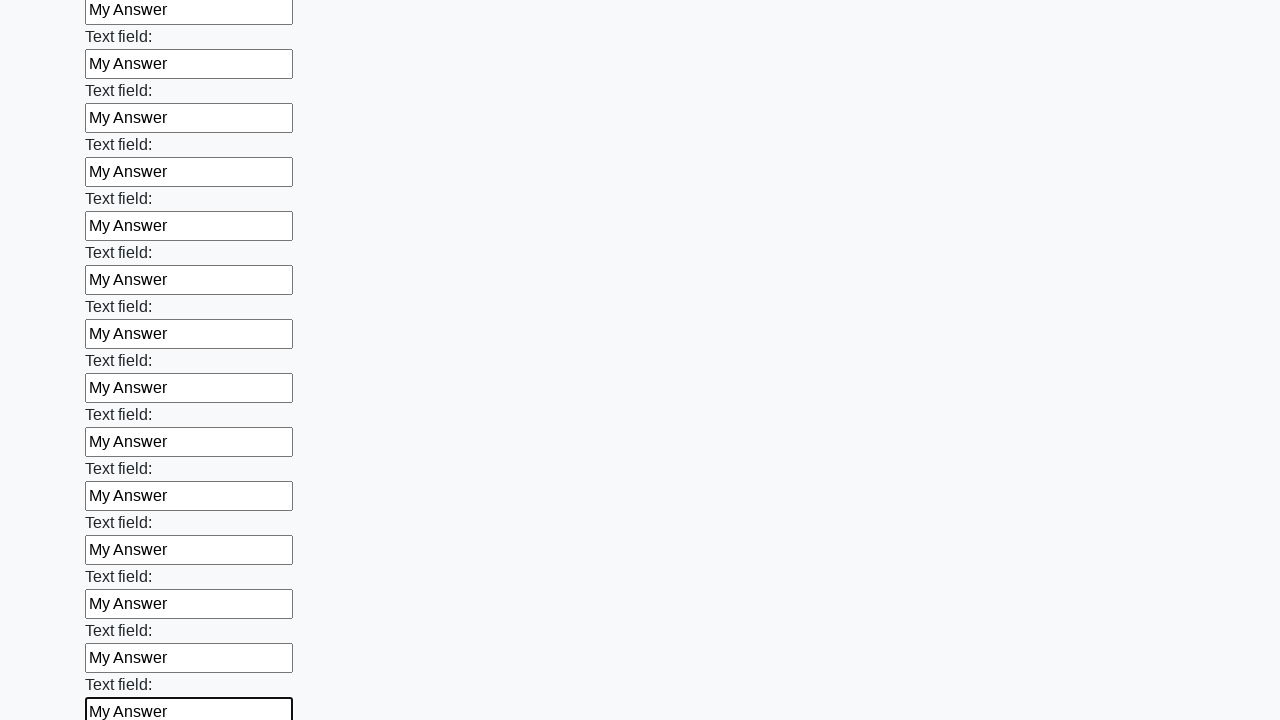

Filled an input field with 'My Answer' on input >> nth=64
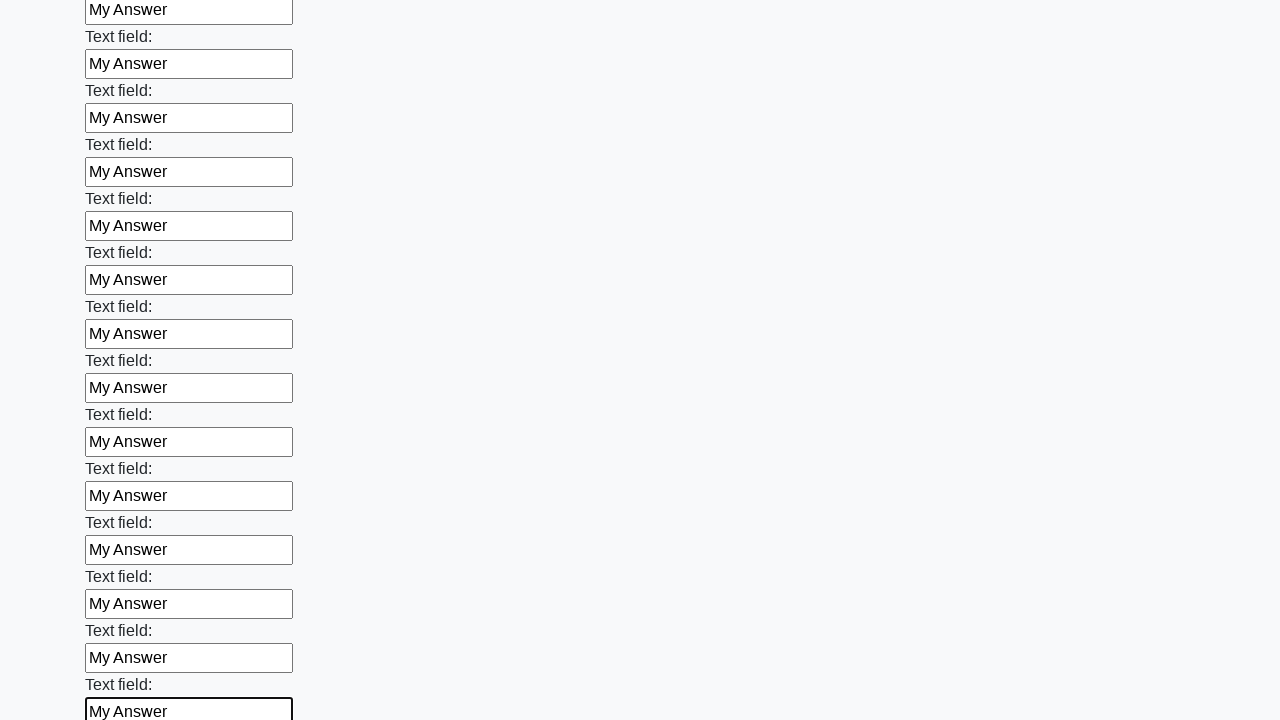

Filled an input field with 'My Answer' on input >> nth=65
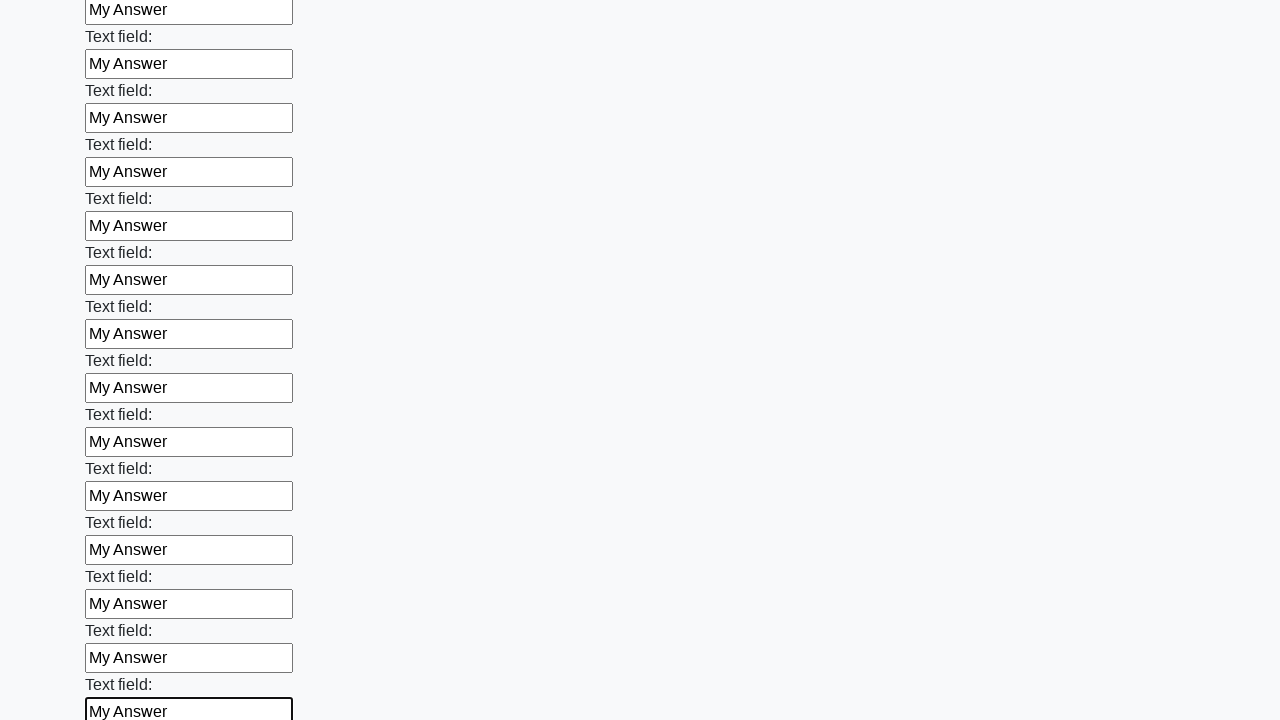

Filled an input field with 'My Answer' on input >> nth=66
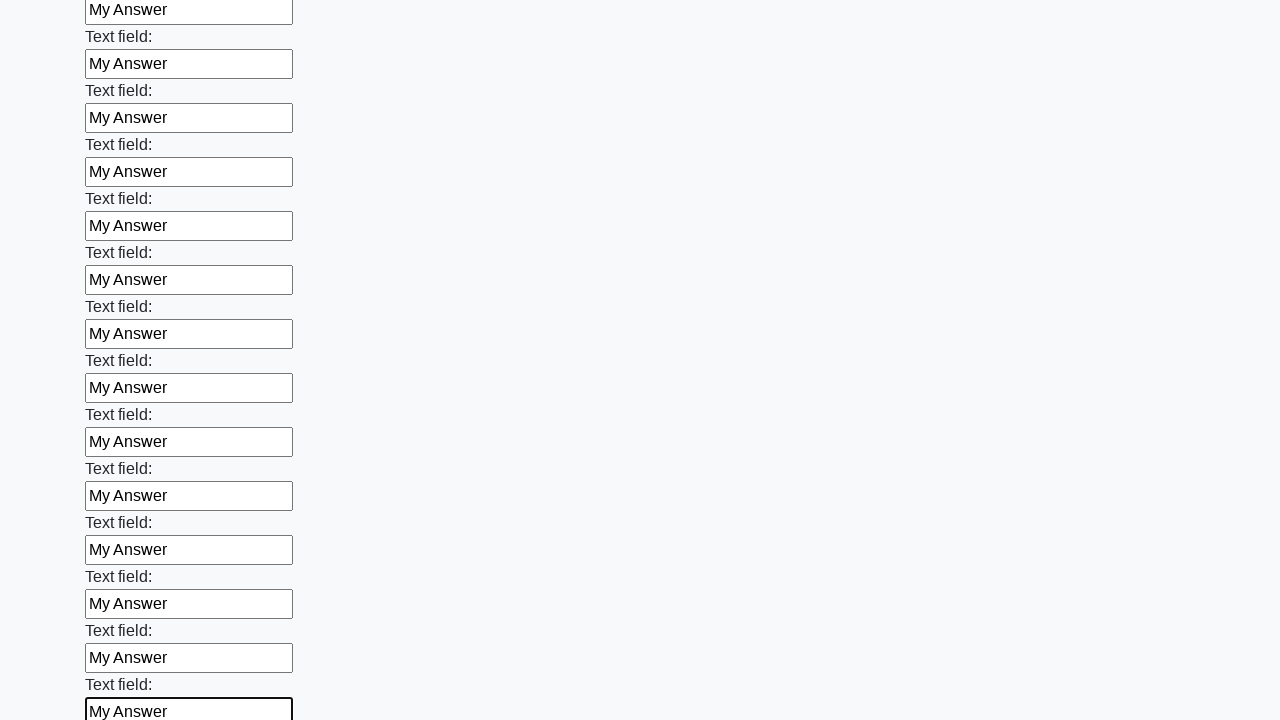

Filled an input field with 'My Answer' on input >> nth=67
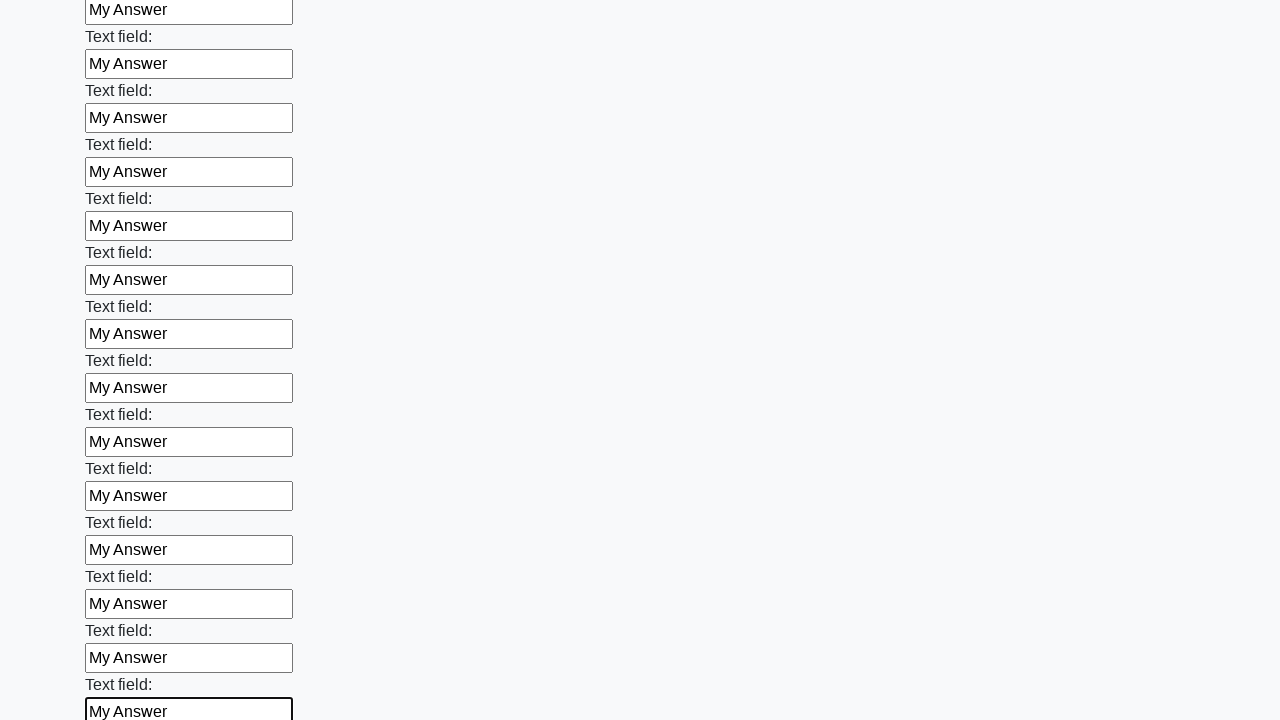

Filled an input field with 'My Answer' on input >> nth=68
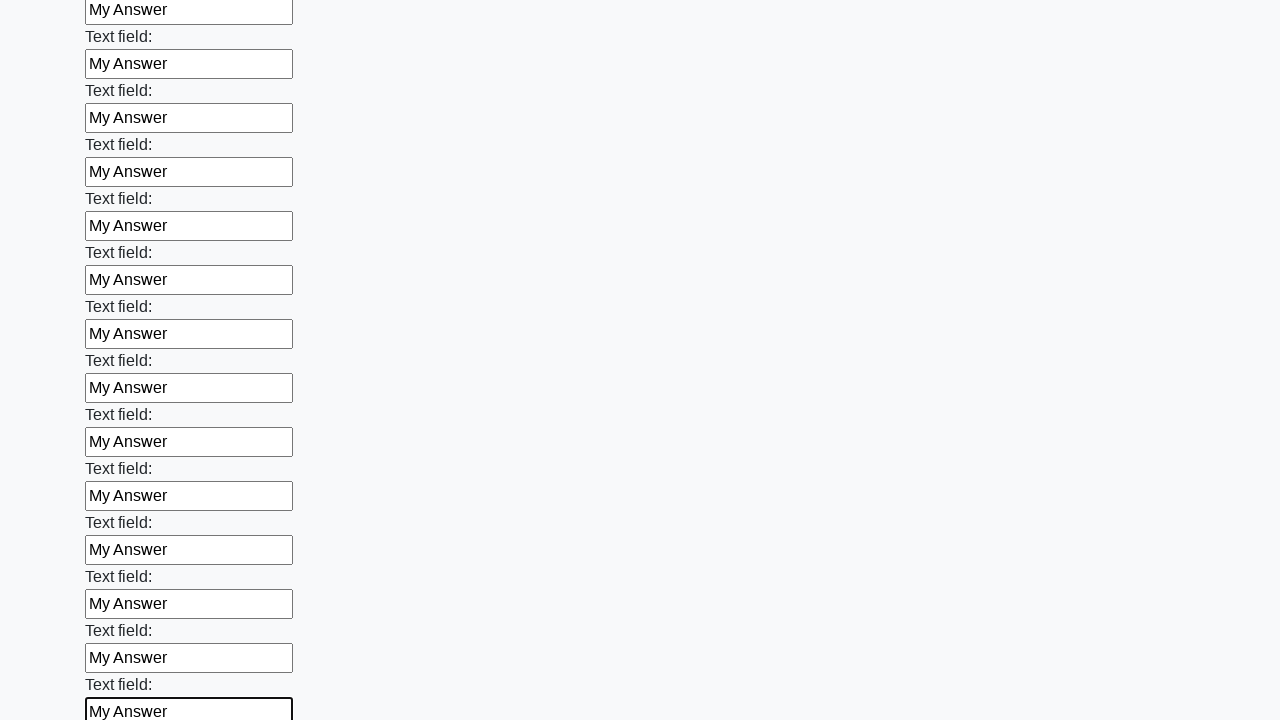

Filled an input field with 'My Answer' on input >> nth=69
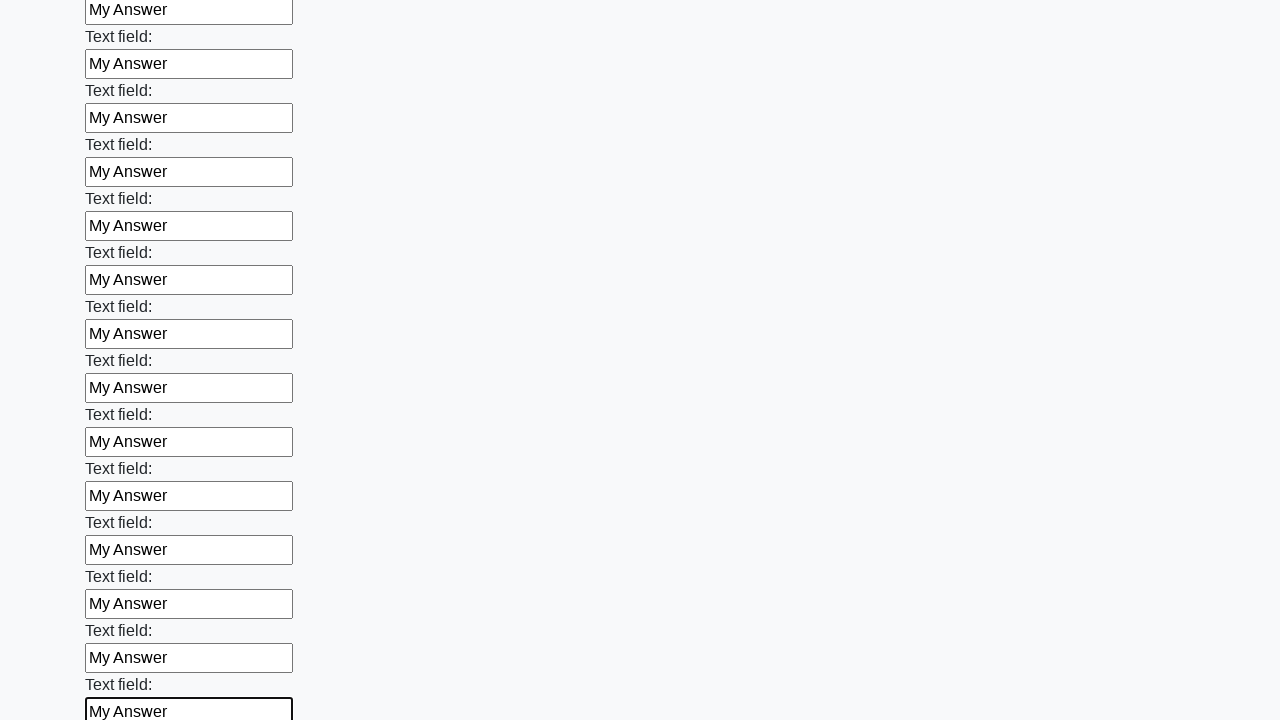

Filled an input field with 'My Answer' on input >> nth=70
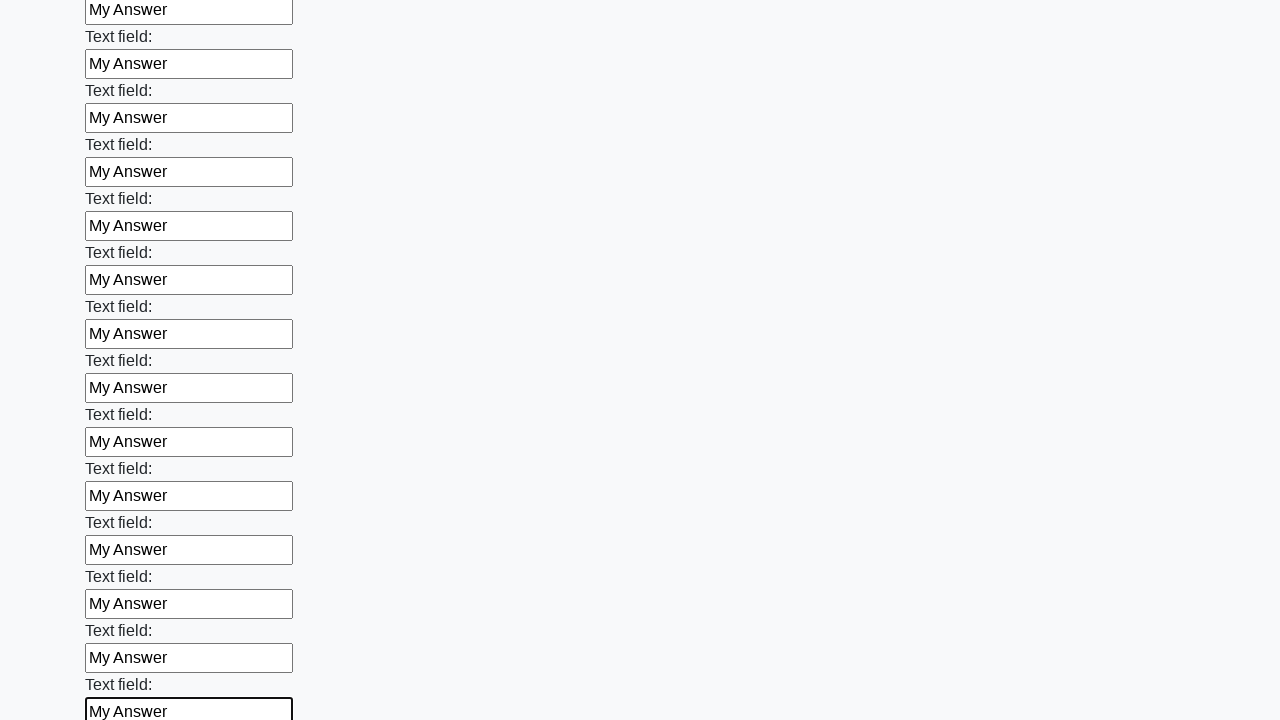

Filled an input field with 'My Answer' on input >> nth=71
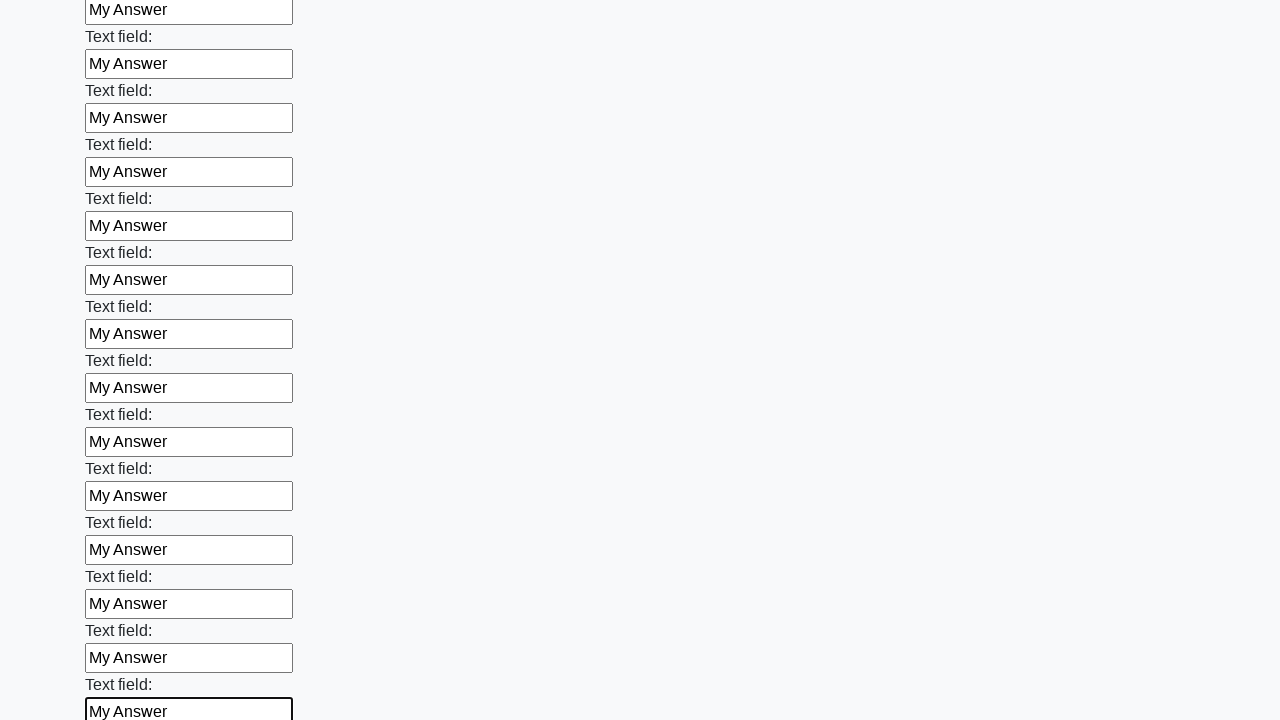

Filled an input field with 'My Answer' on input >> nth=72
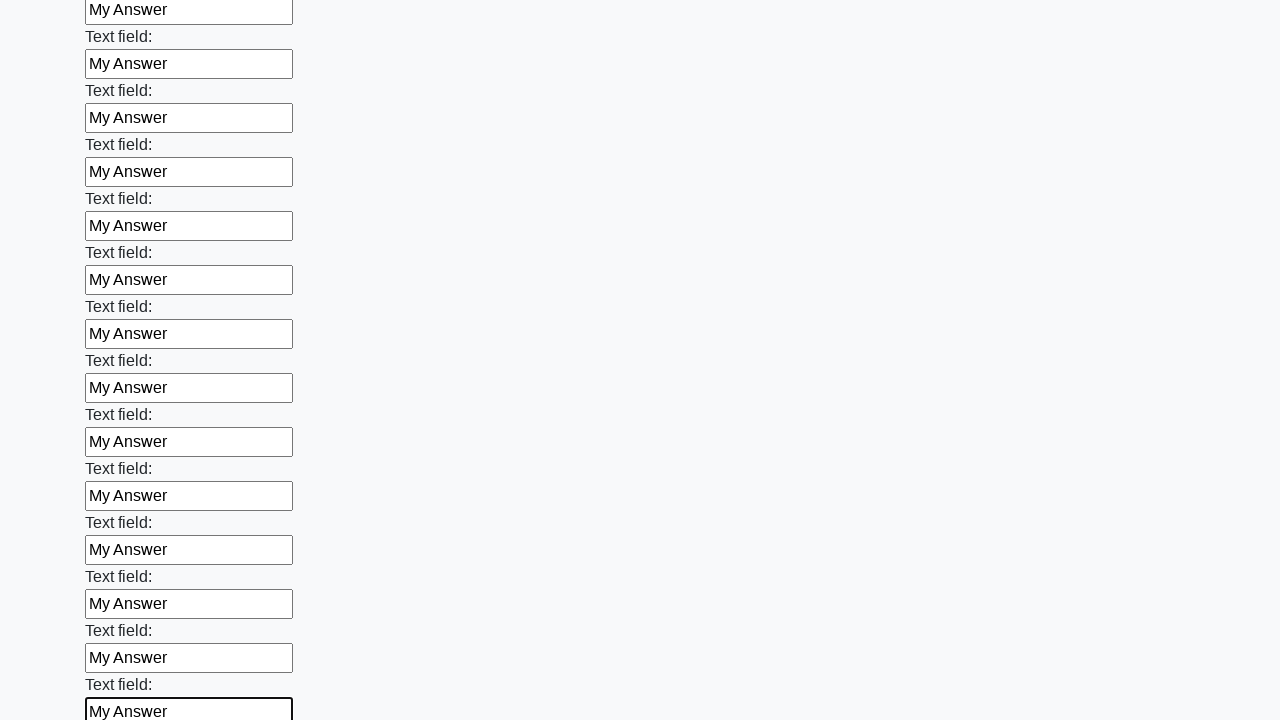

Filled an input field with 'My Answer' on input >> nth=73
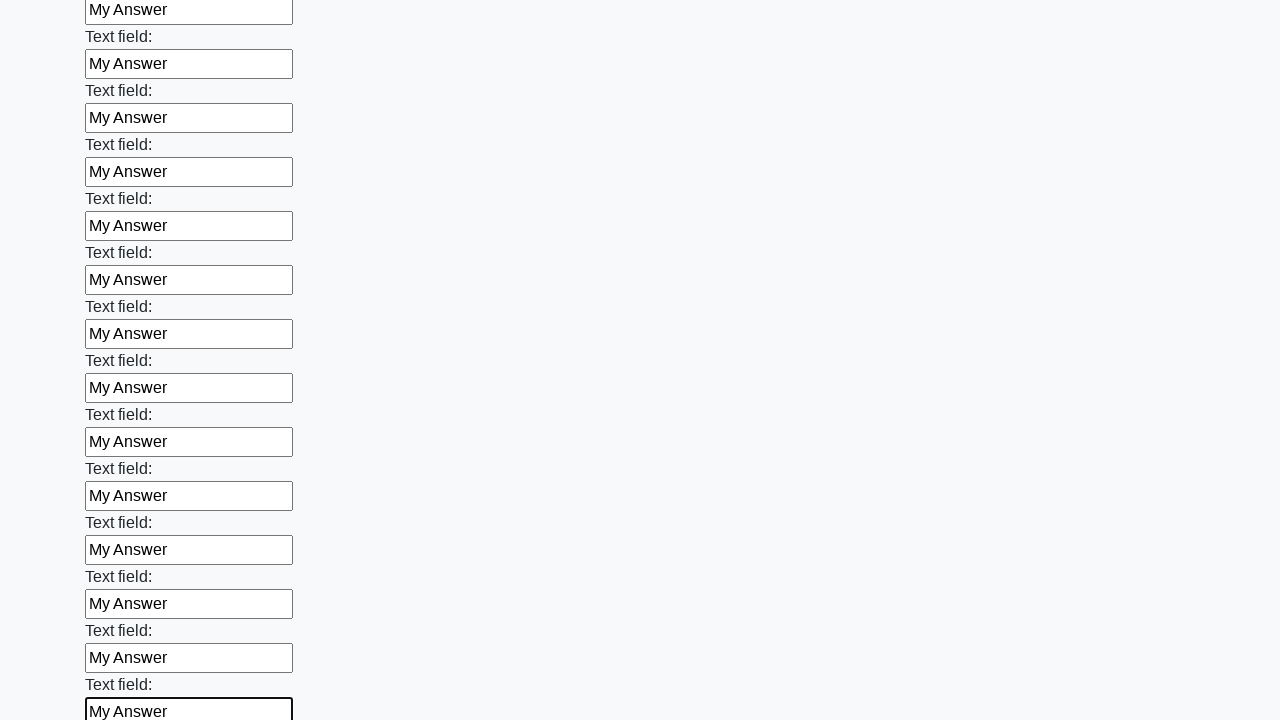

Filled an input field with 'My Answer' on input >> nth=74
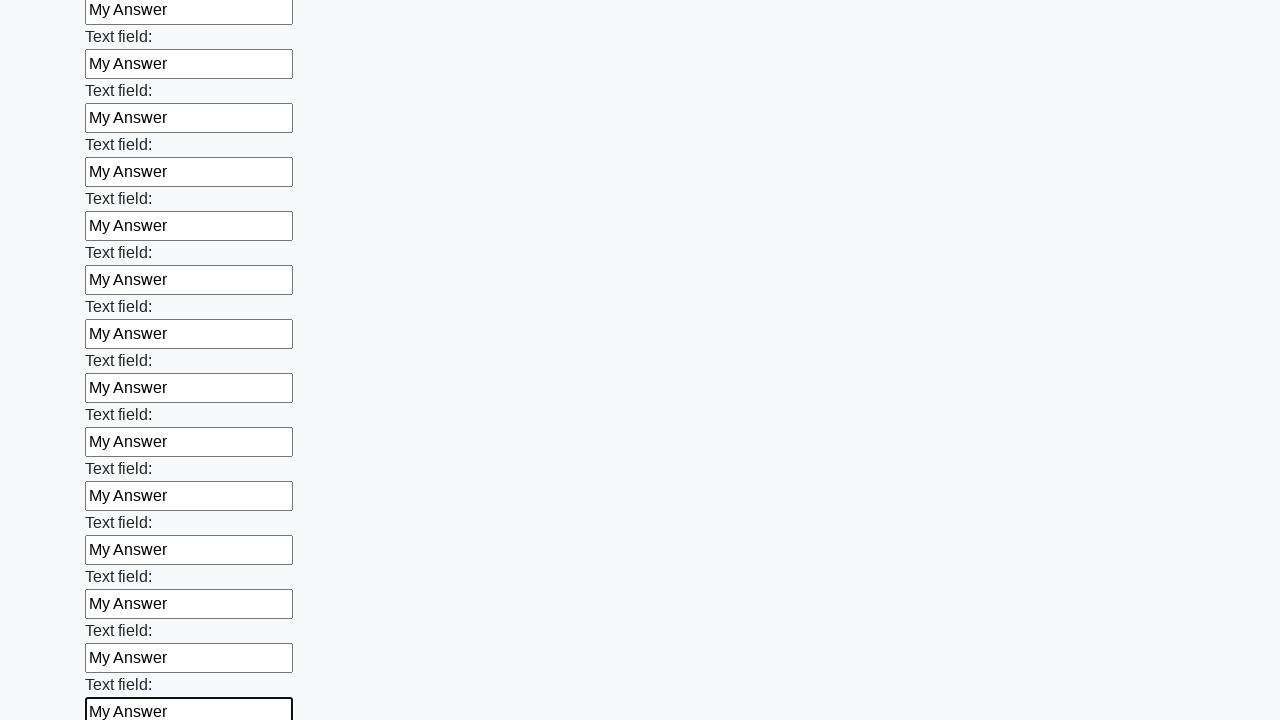

Filled an input field with 'My Answer' on input >> nth=75
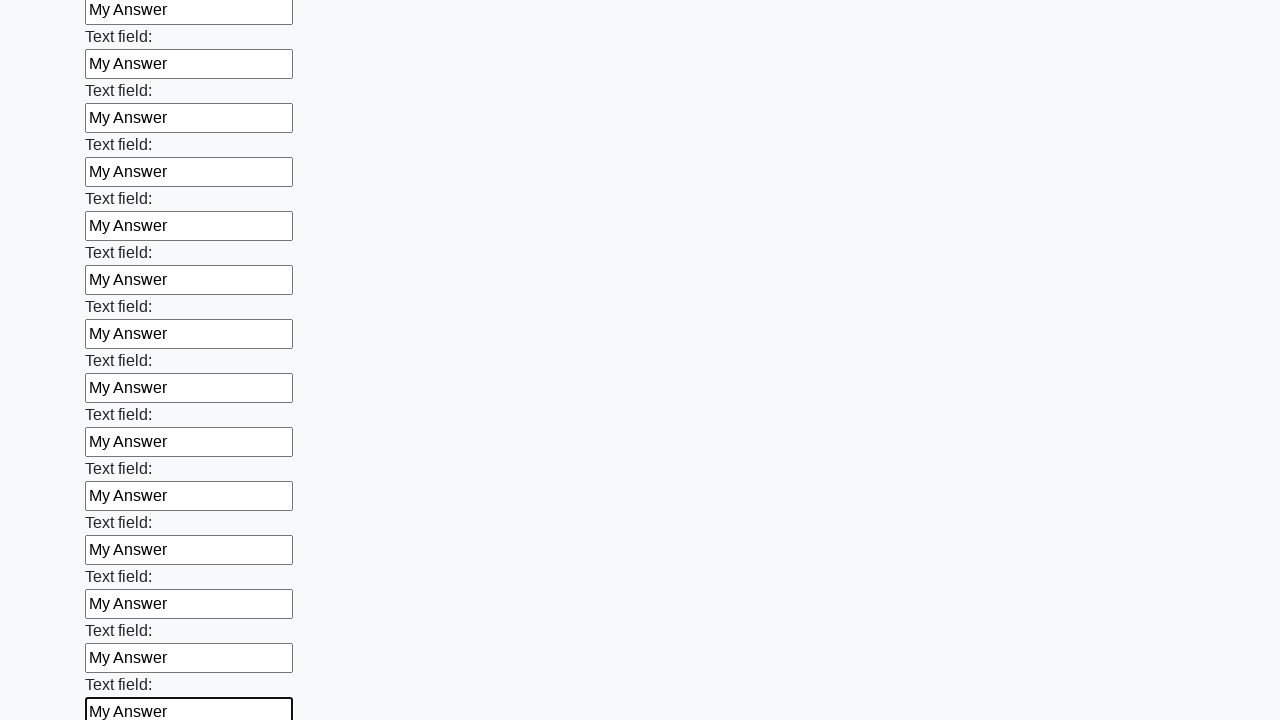

Filled an input field with 'My Answer' on input >> nth=76
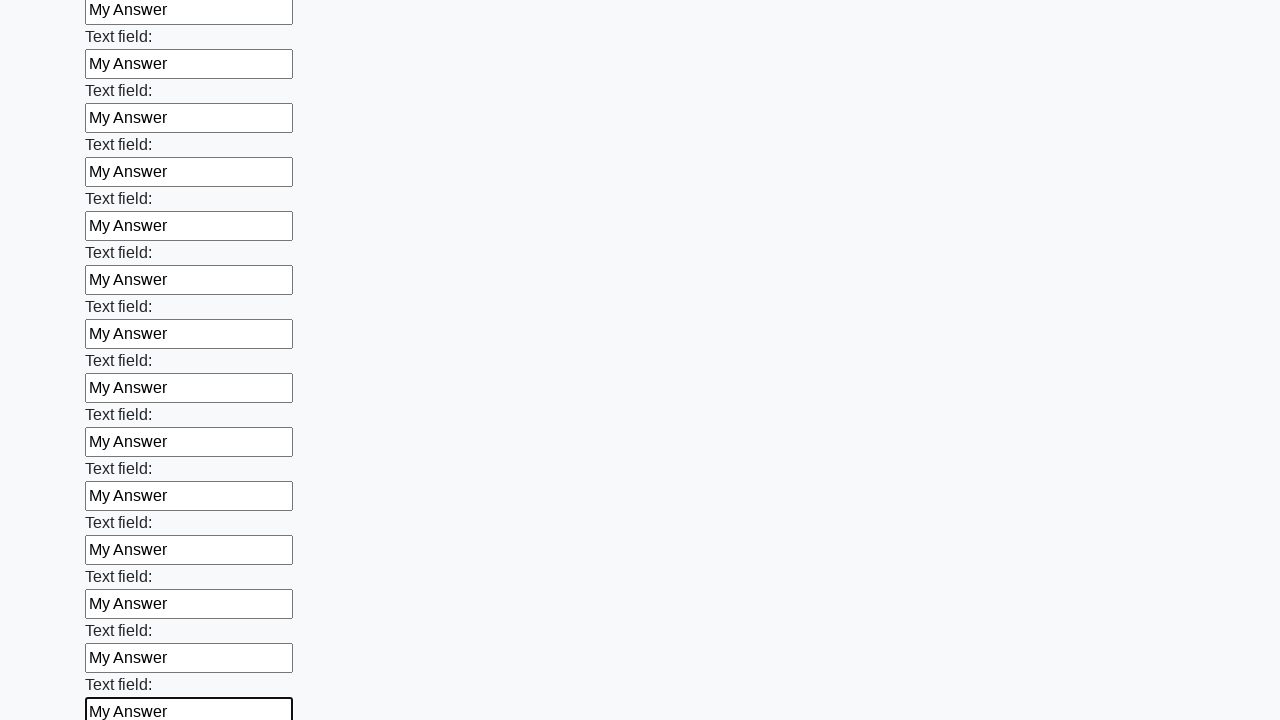

Filled an input field with 'My Answer' on input >> nth=77
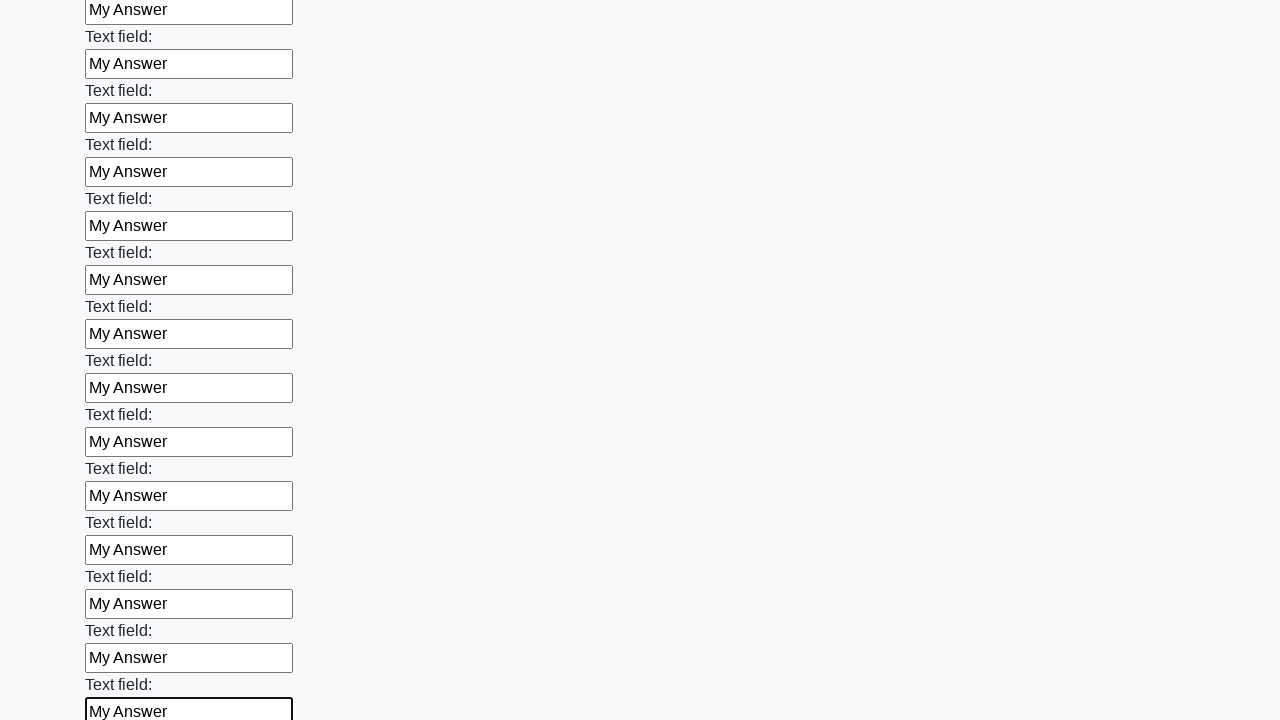

Filled an input field with 'My Answer' on input >> nth=78
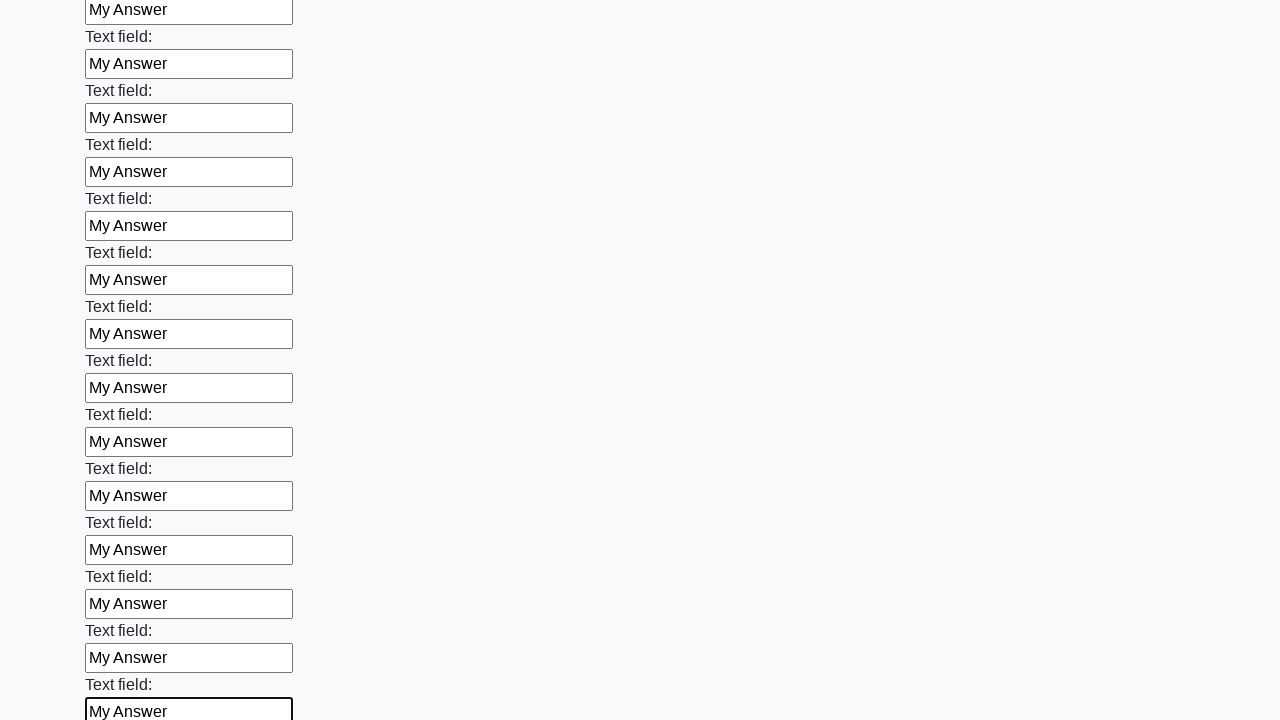

Filled an input field with 'My Answer' on input >> nth=79
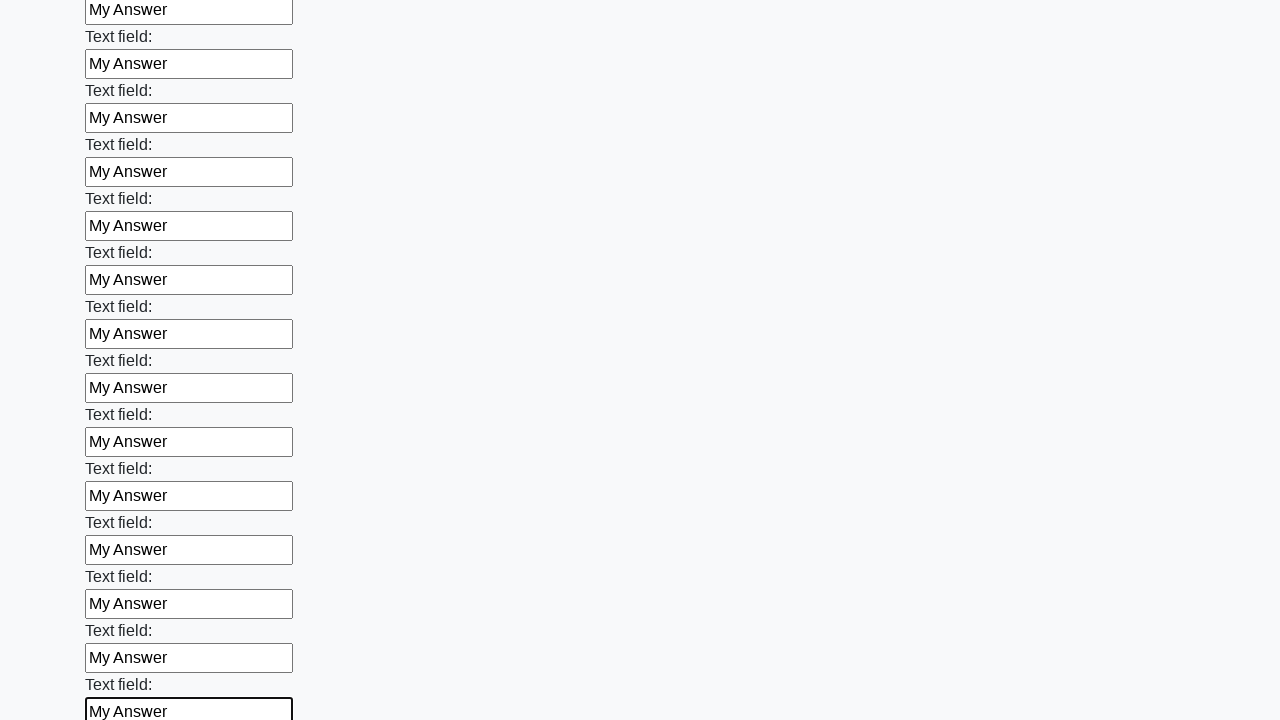

Filled an input field with 'My Answer' on input >> nth=80
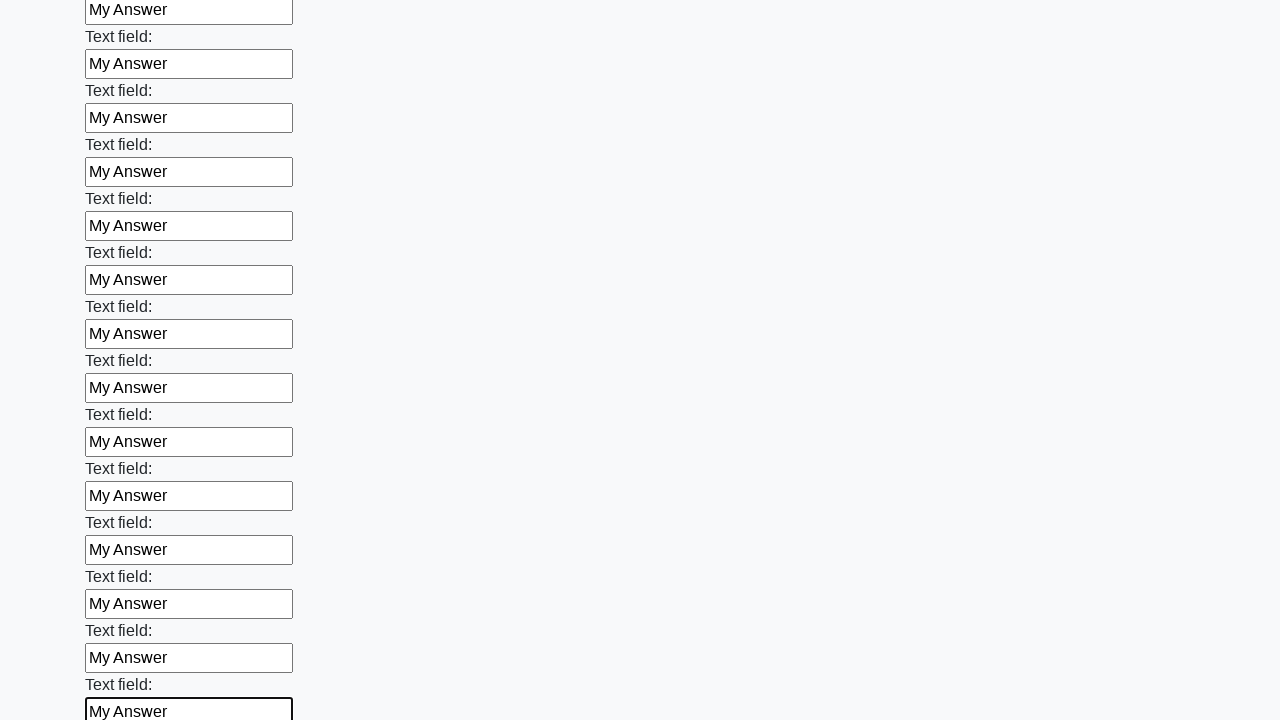

Filled an input field with 'My Answer' on input >> nth=81
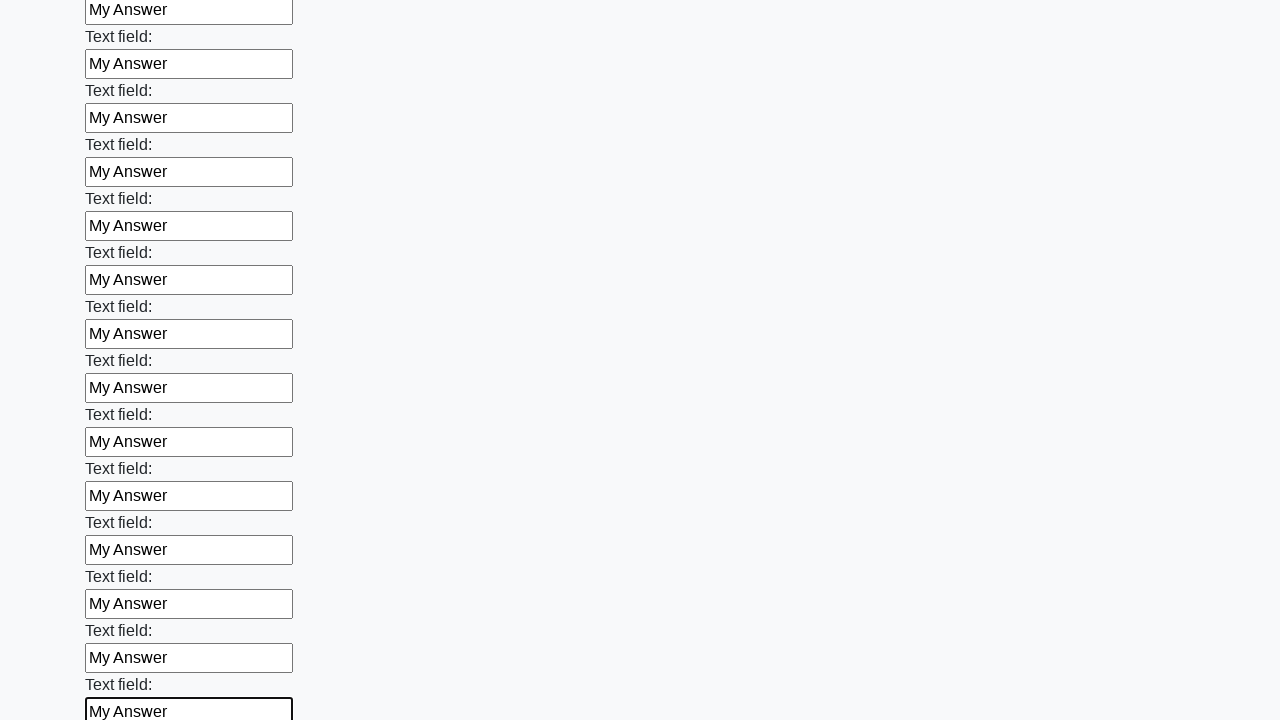

Filled an input field with 'My Answer' on input >> nth=82
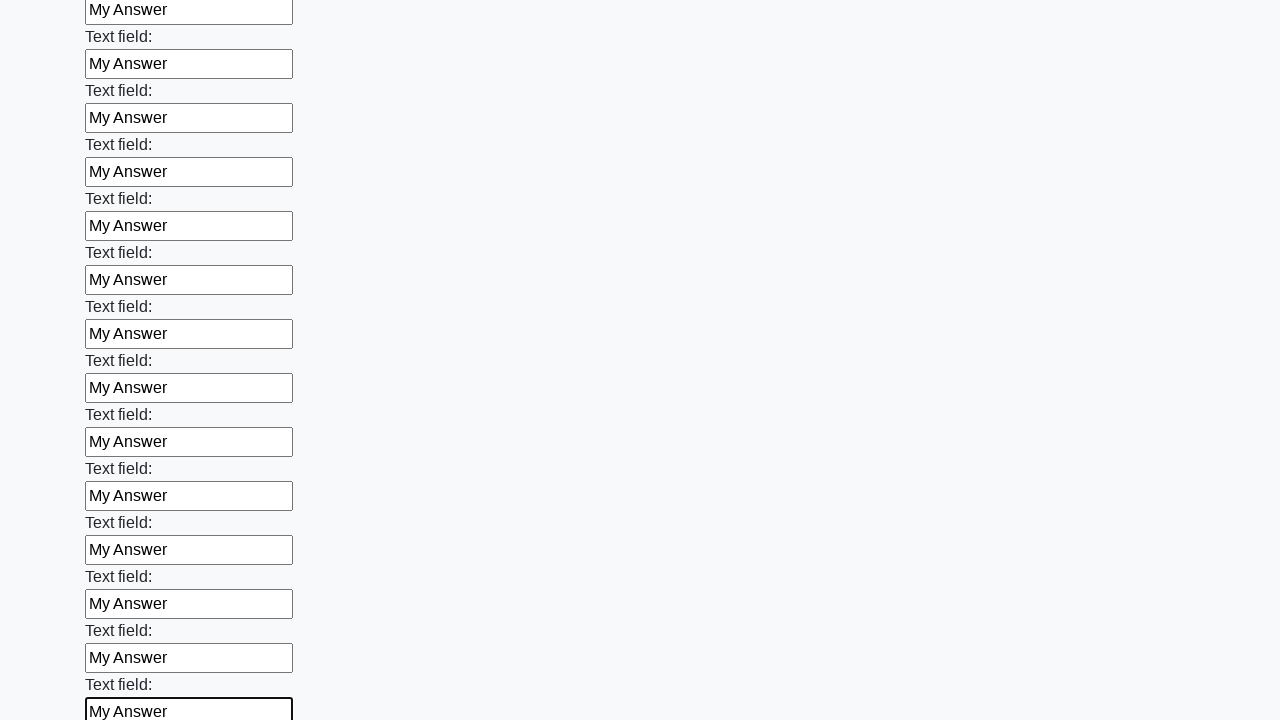

Filled an input field with 'My Answer' on input >> nth=83
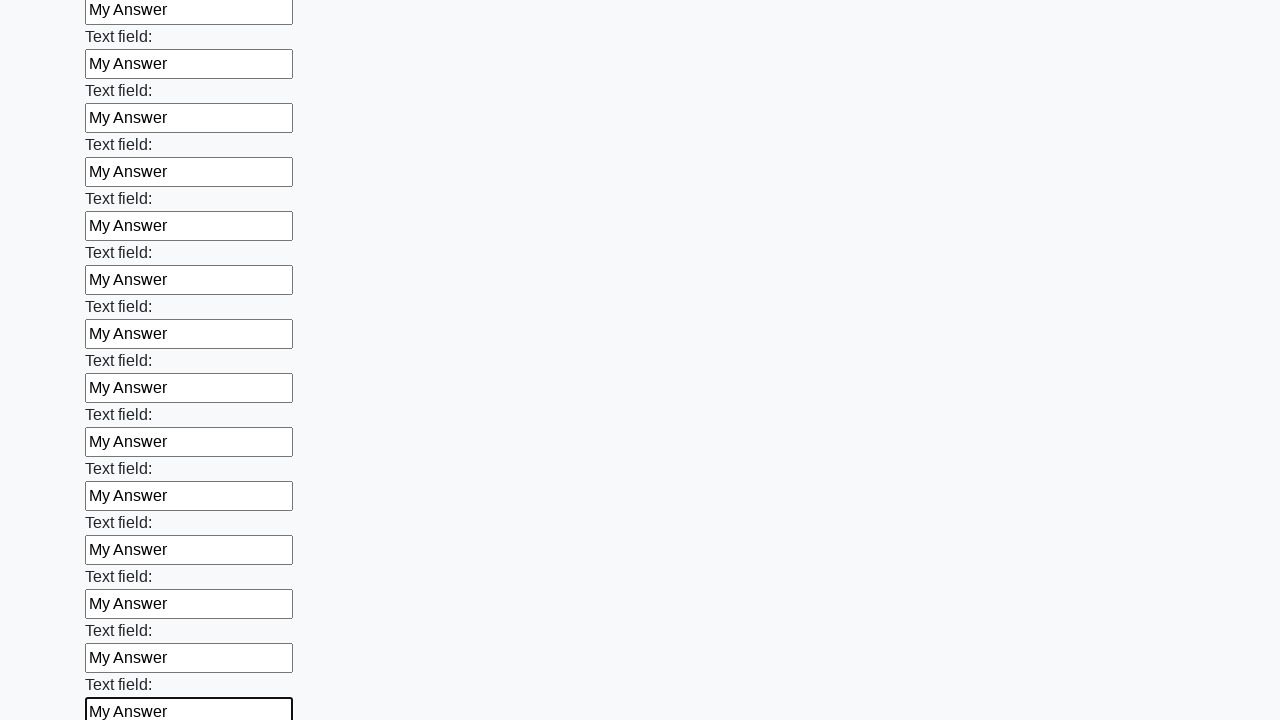

Filled an input field with 'My Answer' on input >> nth=84
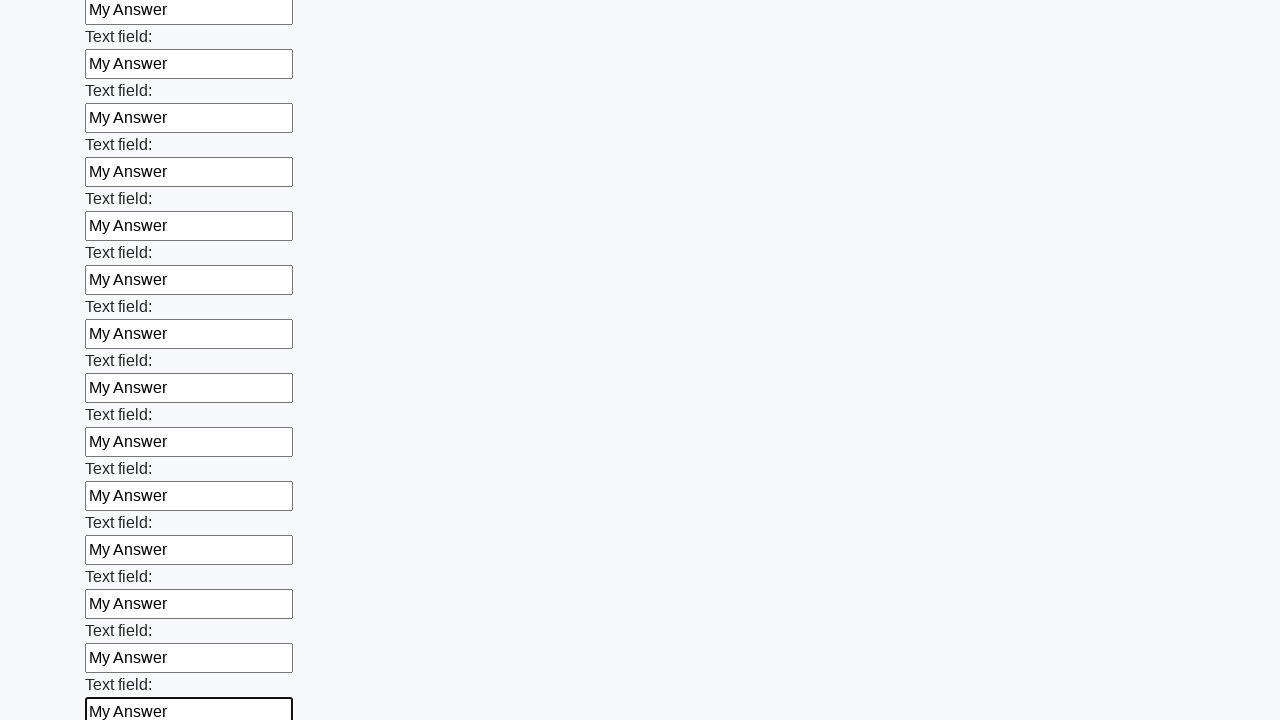

Filled an input field with 'My Answer' on input >> nth=85
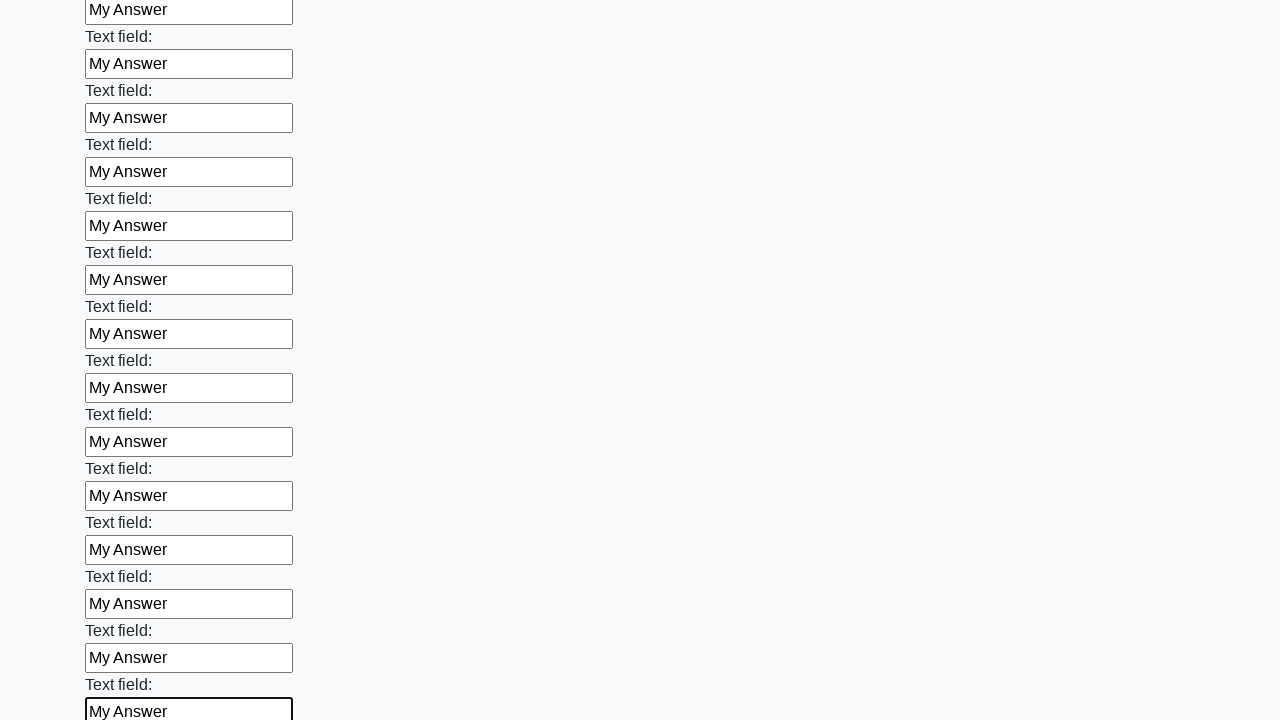

Filled an input field with 'My Answer' on input >> nth=86
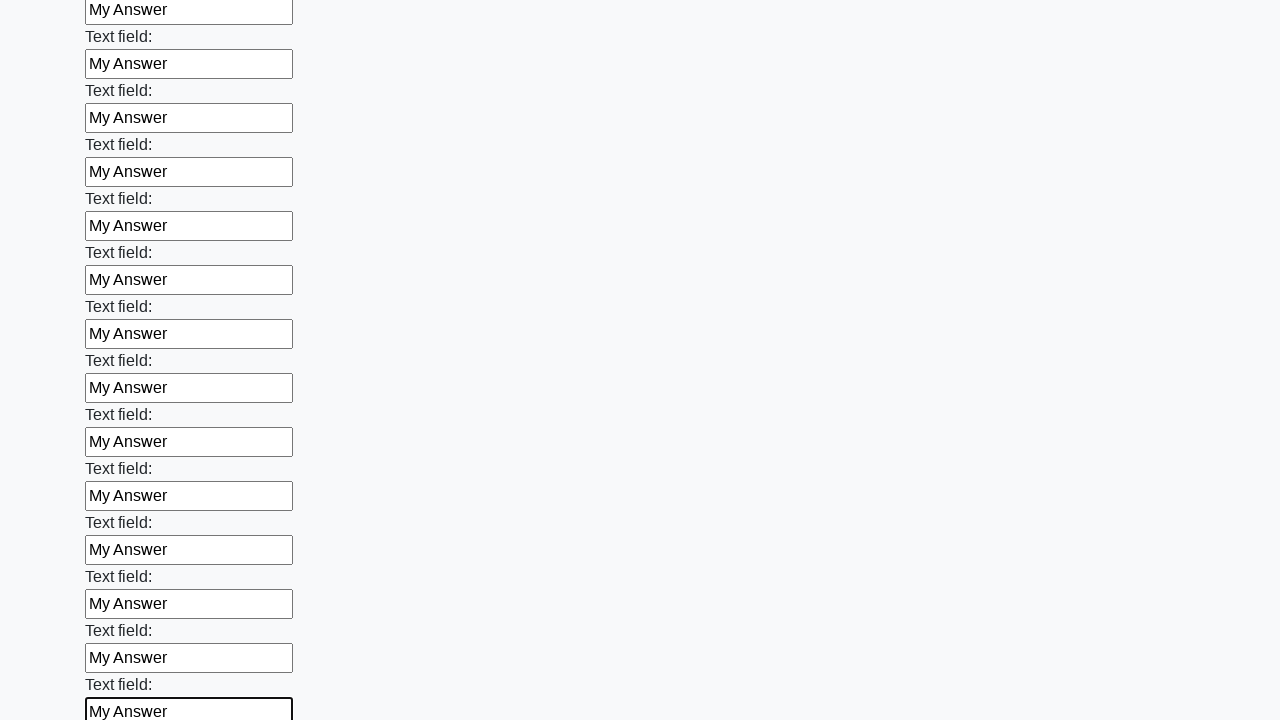

Filled an input field with 'My Answer' on input >> nth=87
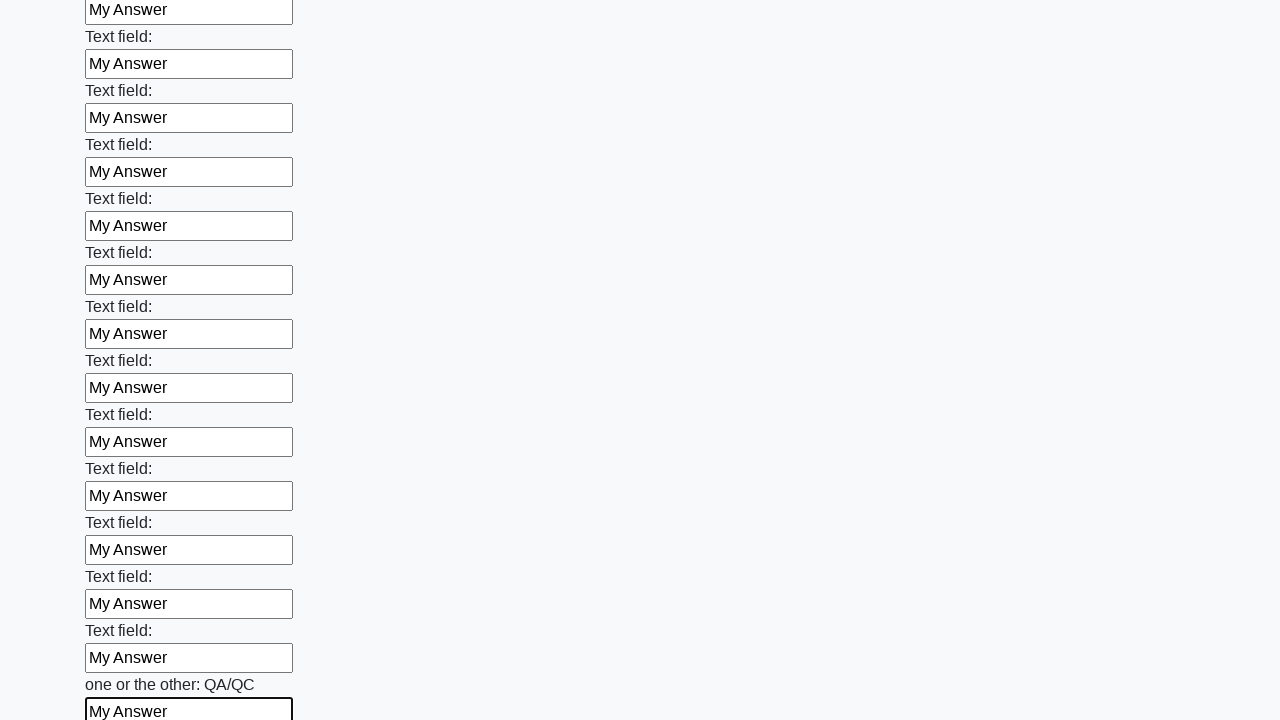

Filled an input field with 'My Answer' on input >> nth=88
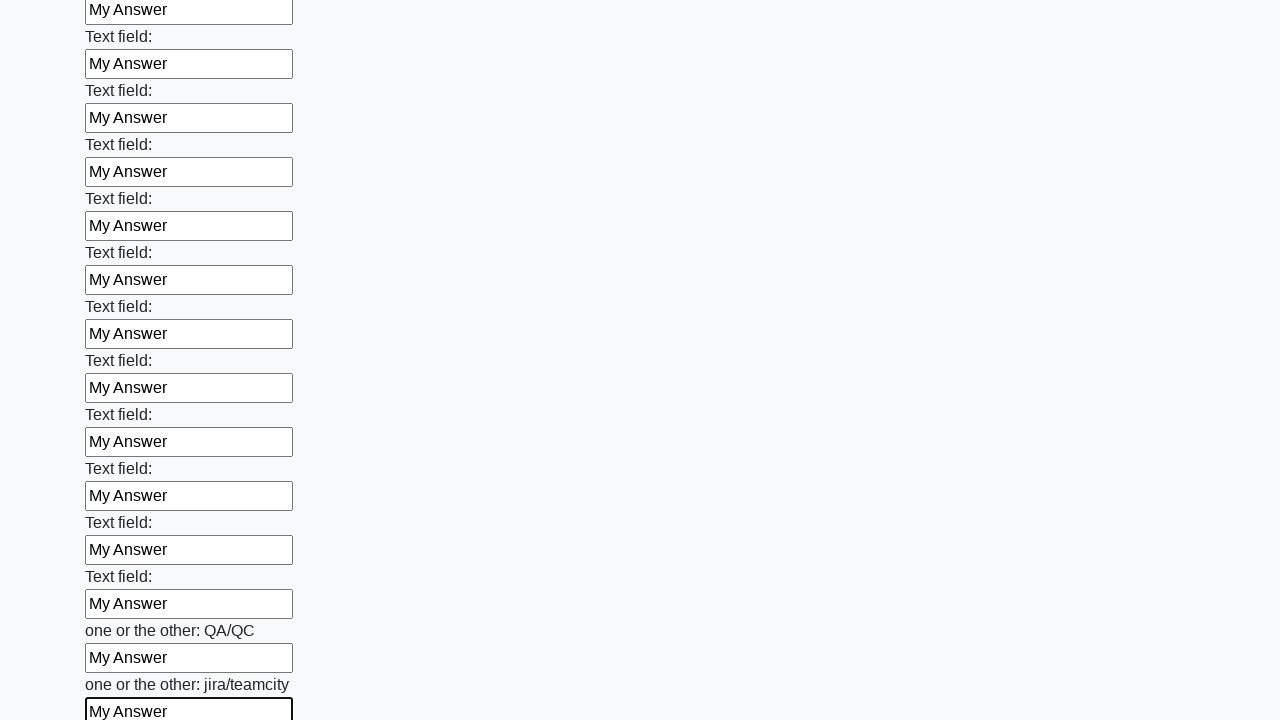

Filled an input field with 'My Answer' on input >> nth=89
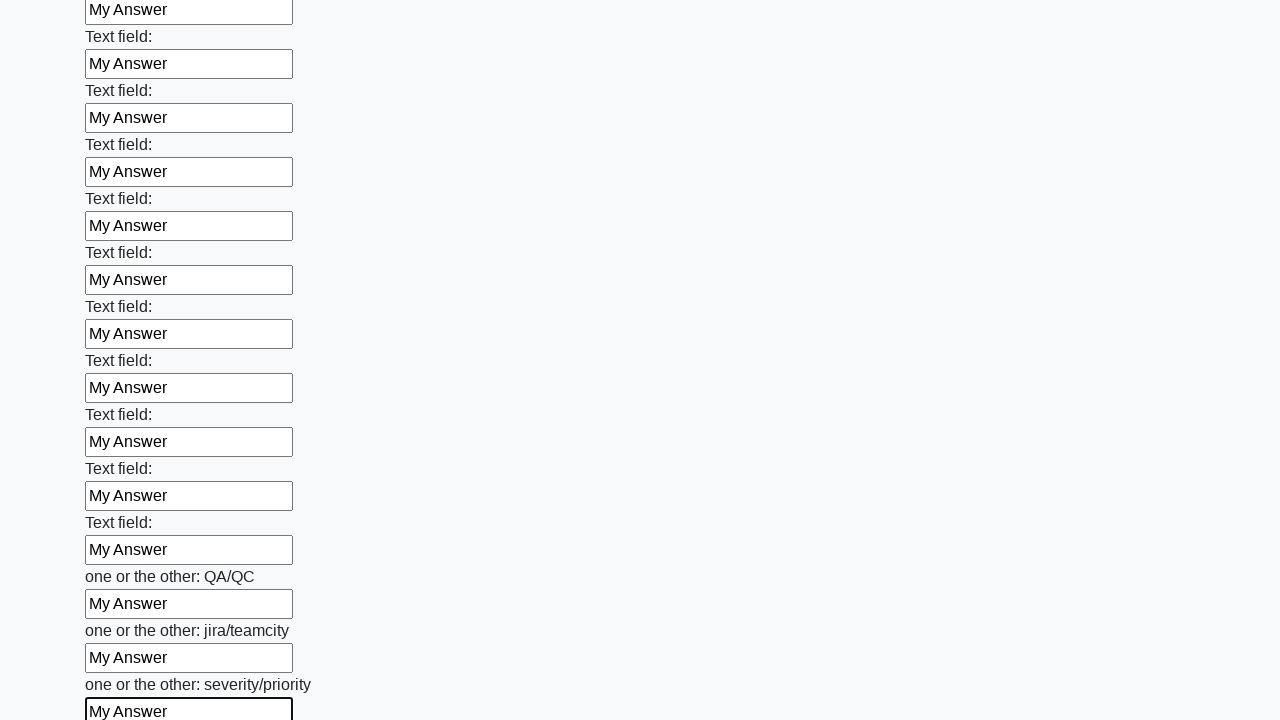

Filled an input field with 'My Answer' on input >> nth=90
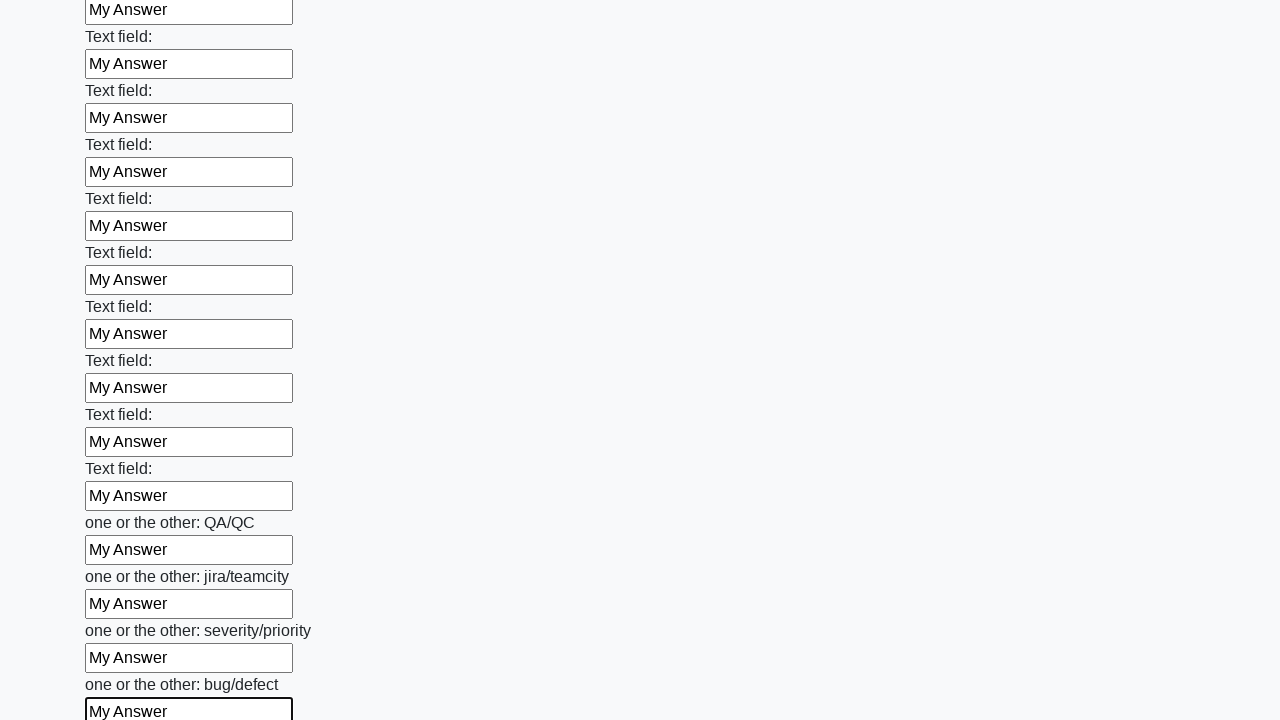

Filled an input field with 'My Answer' on input >> nth=91
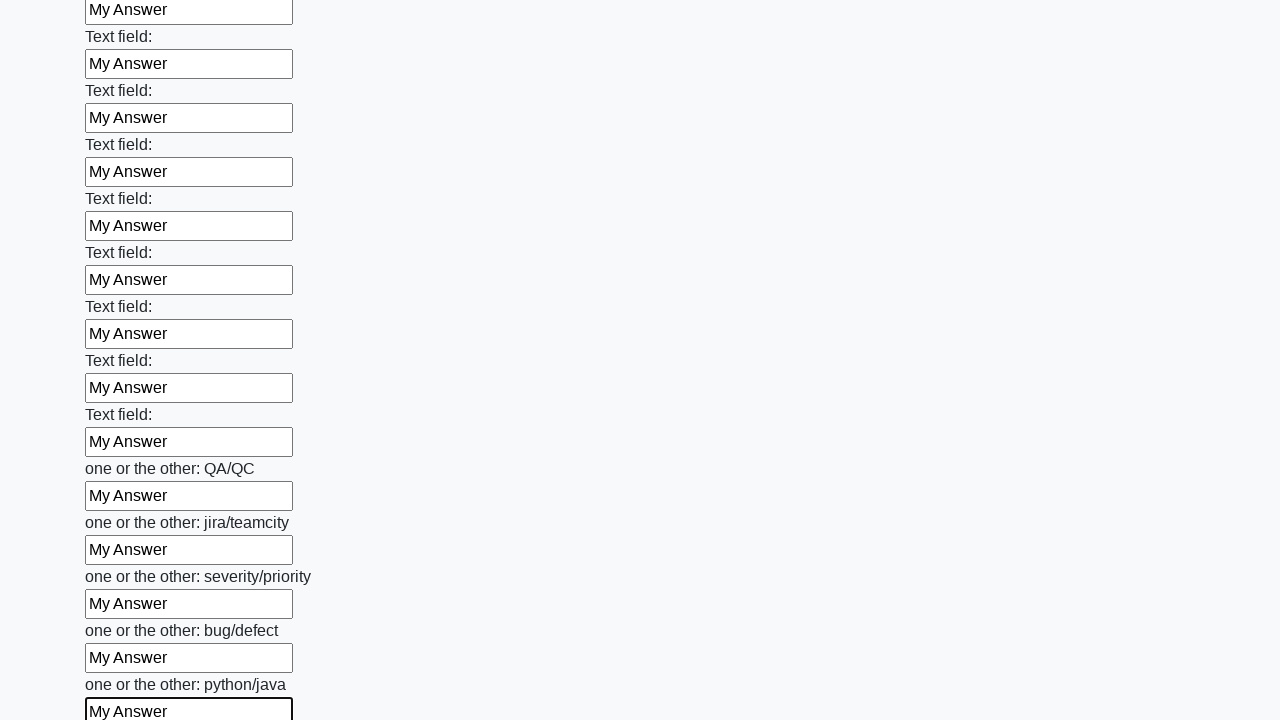

Filled an input field with 'My Answer' on input >> nth=92
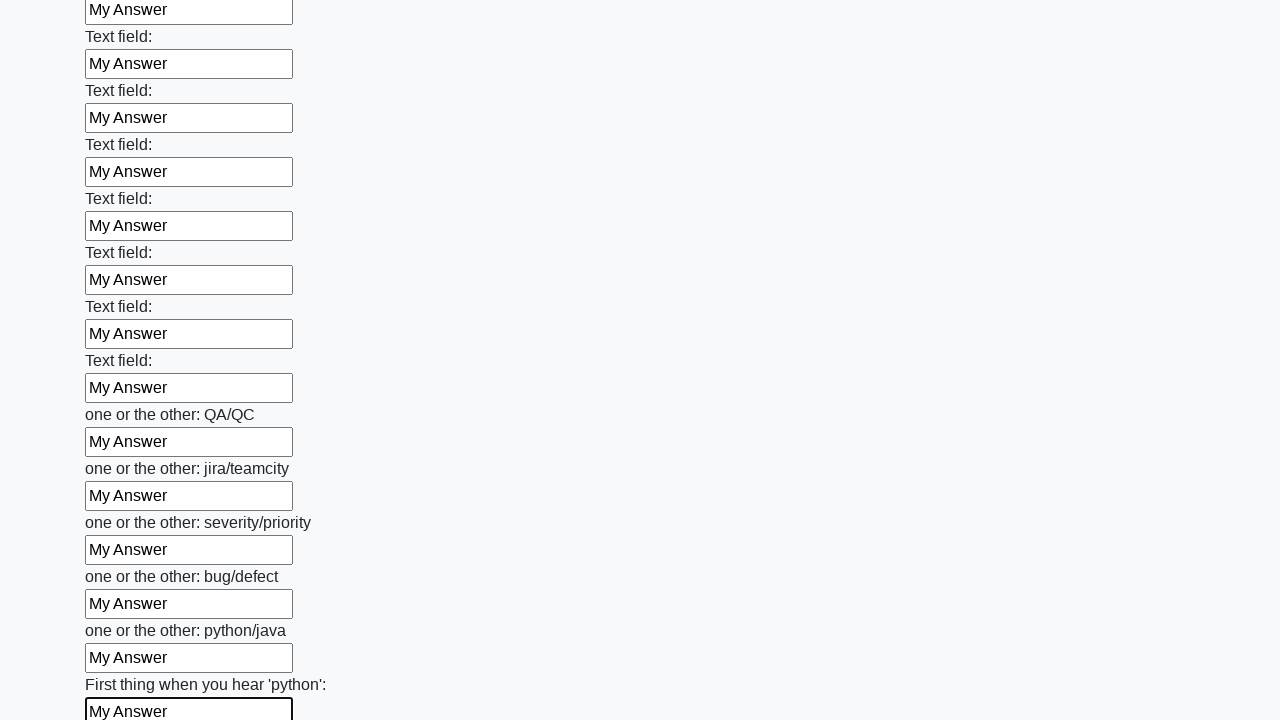

Filled an input field with 'My Answer' on input >> nth=93
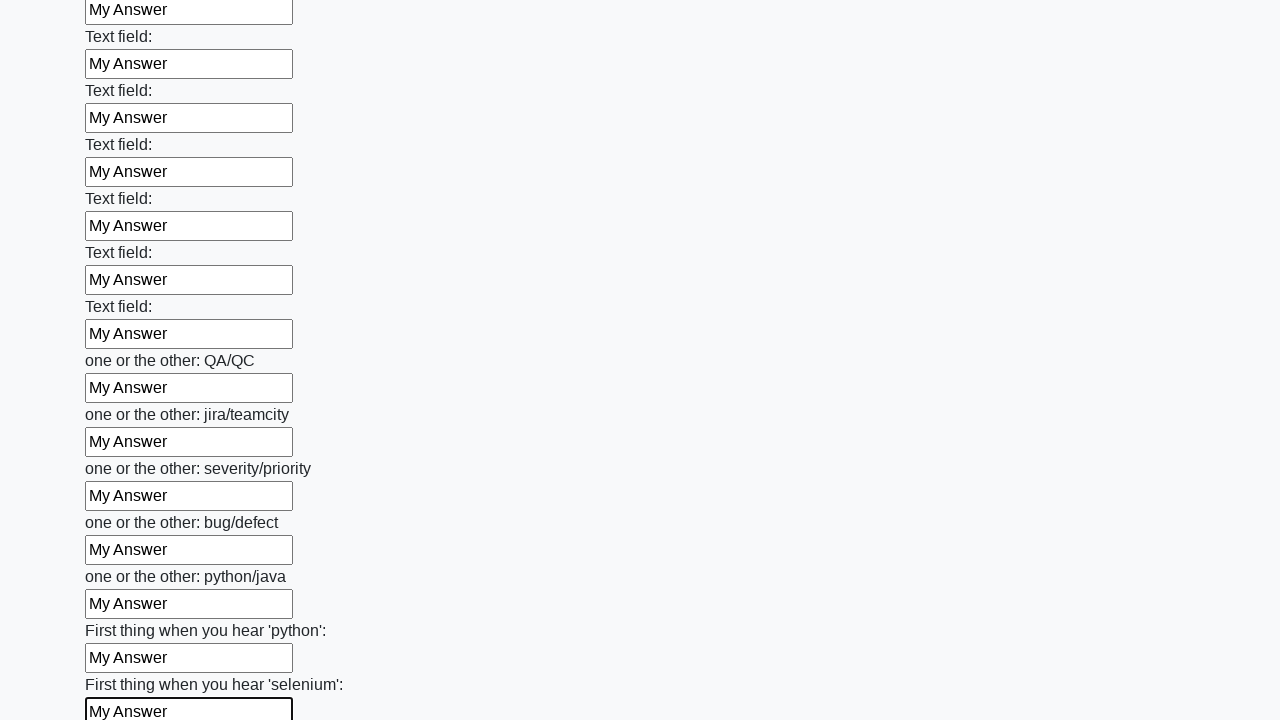

Filled an input field with 'My Answer' on input >> nth=94
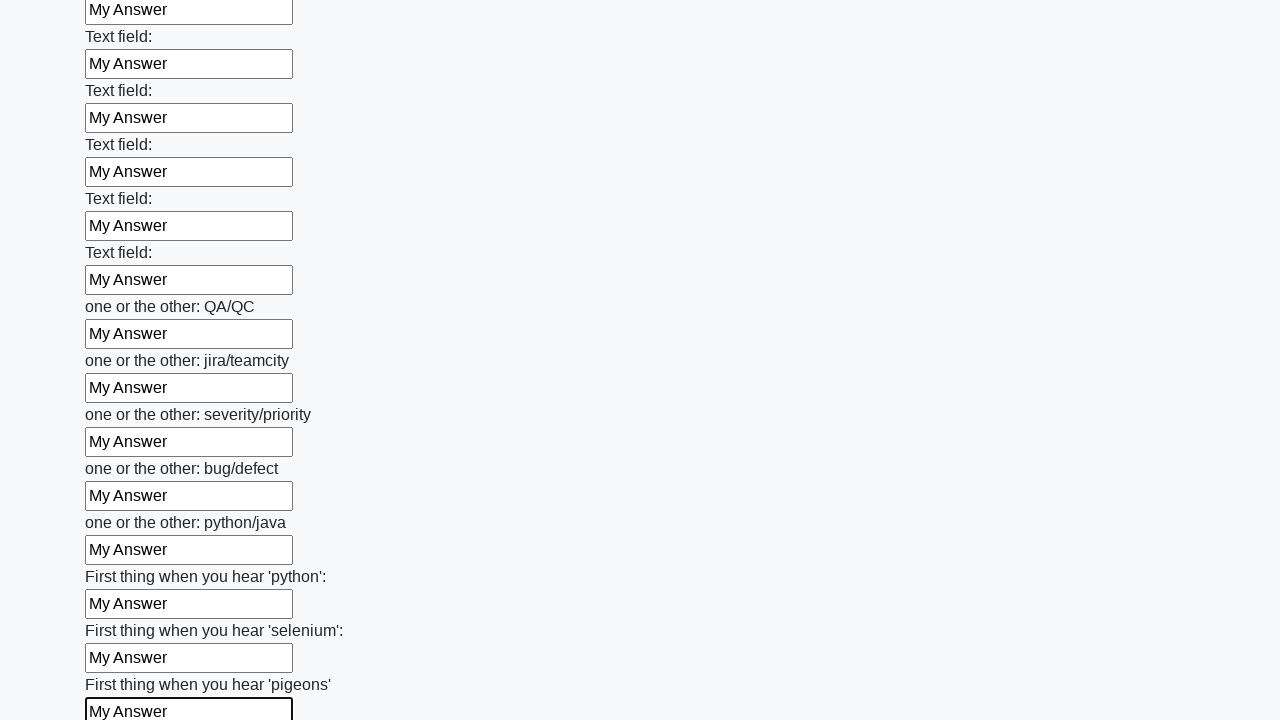

Filled an input field with 'My Answer' on input >> nth=95
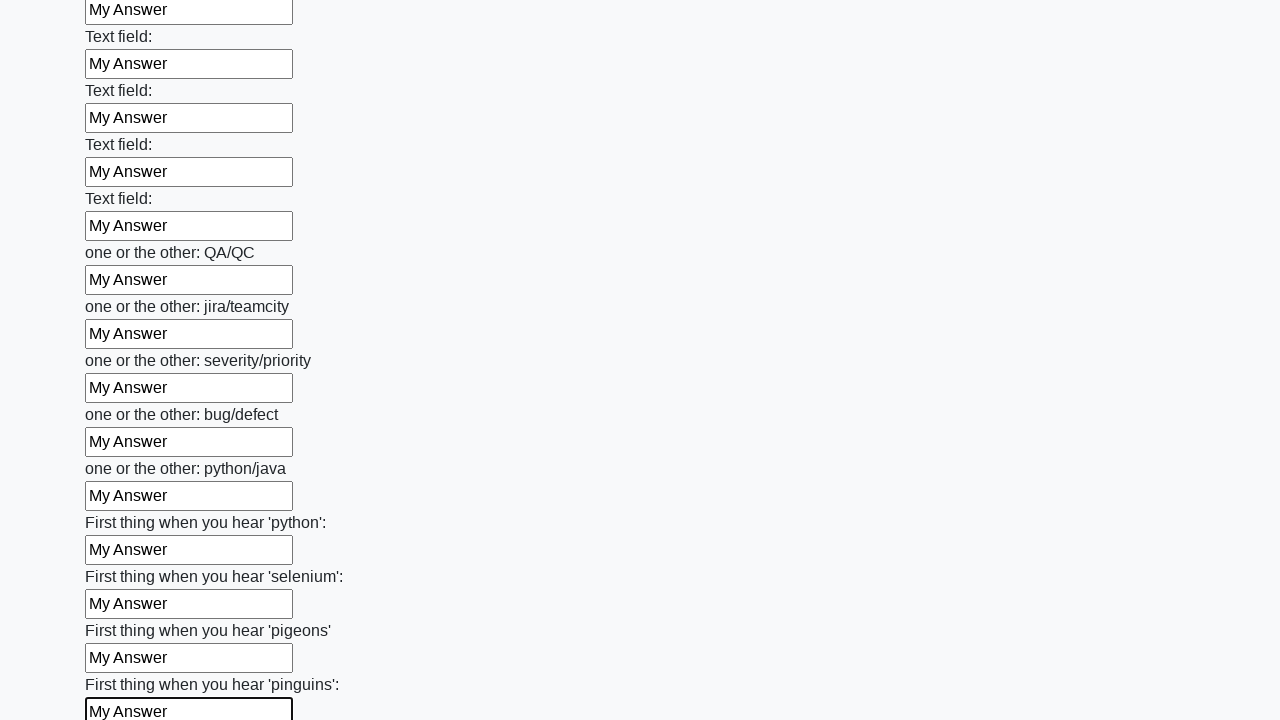

Filled an input field with 'My Answer' on input >> nth=96
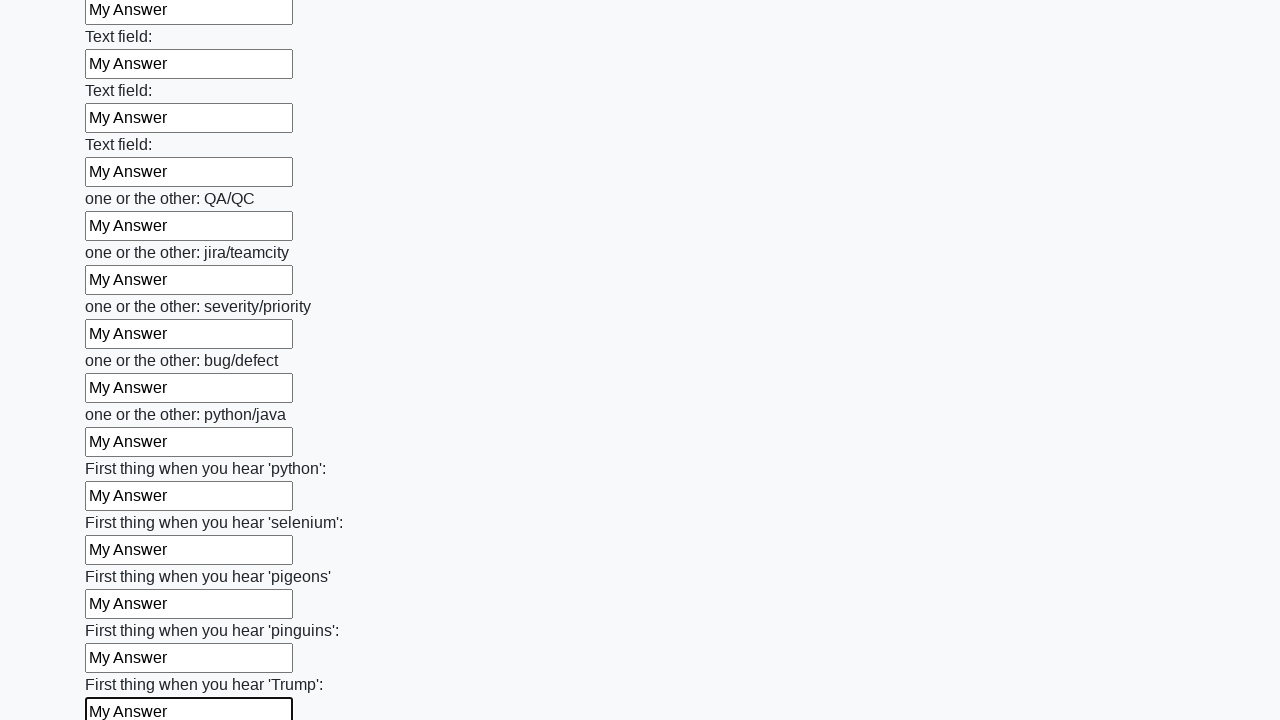

Filled an input field with 'My Answer' on input >> nth=97
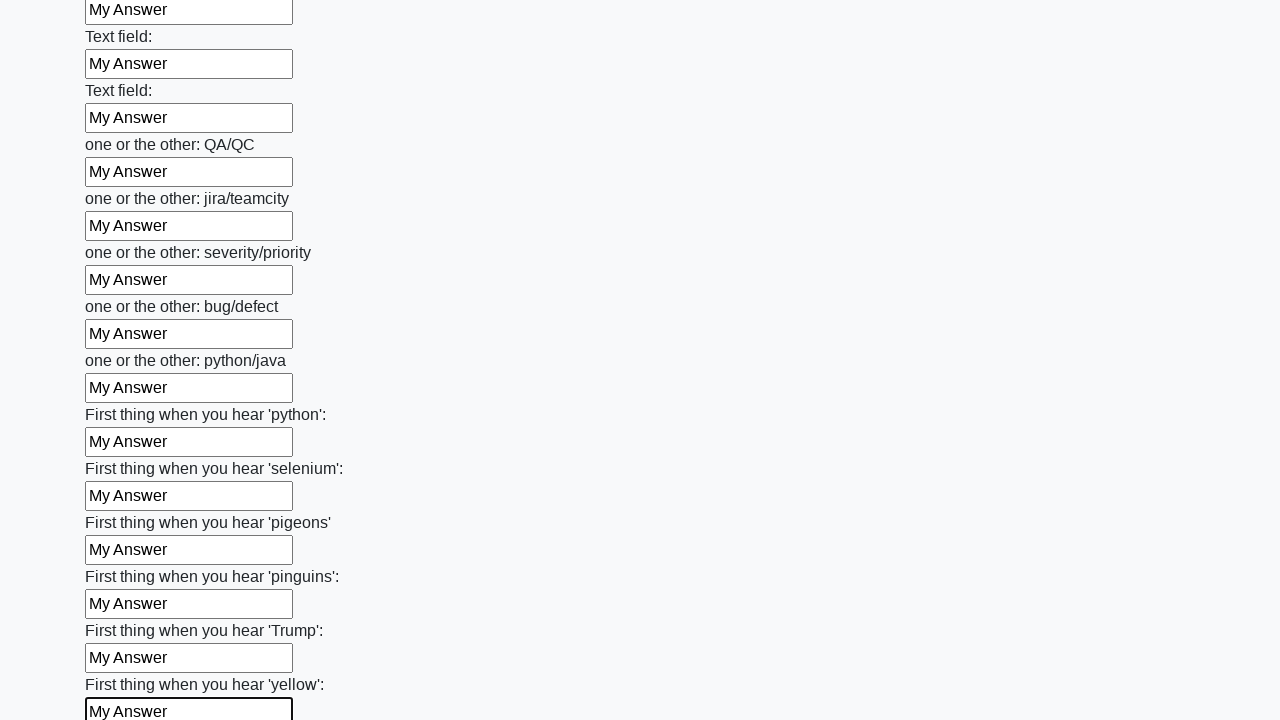

Filled an input field with 'My Answer' on input >> nth=98
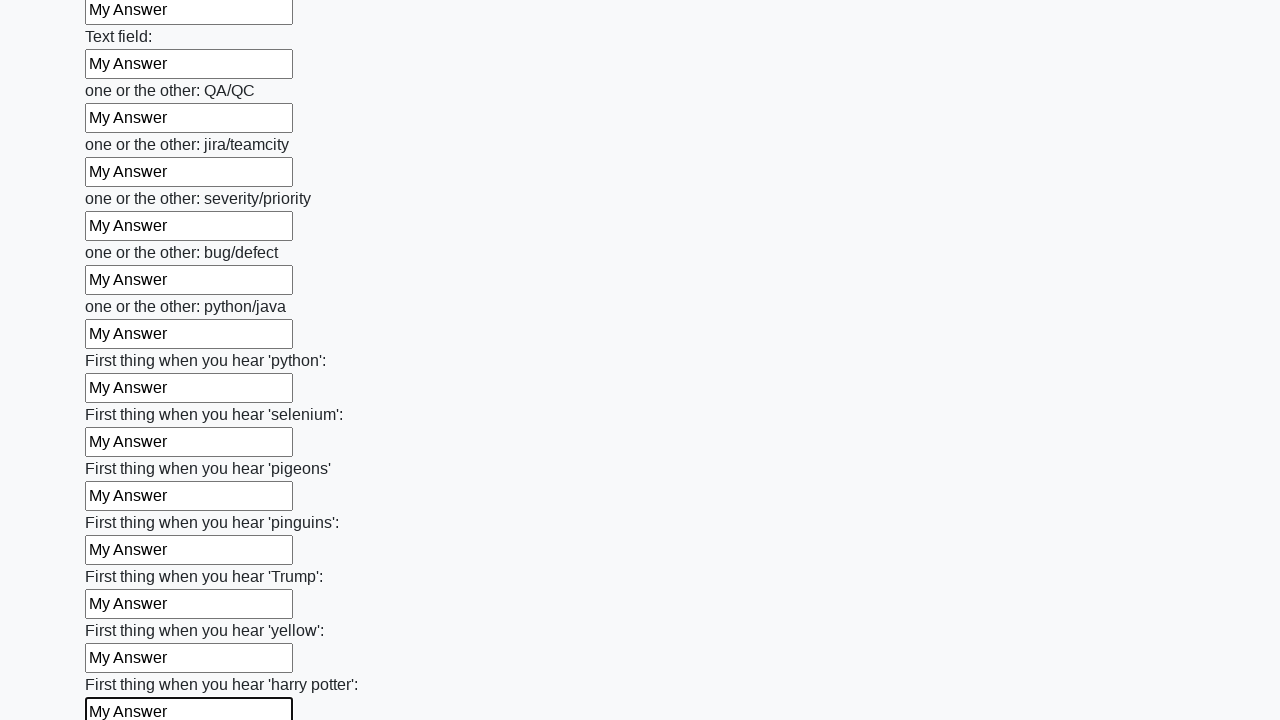

Filled an input field with 'My Answer' on input >> nth=99
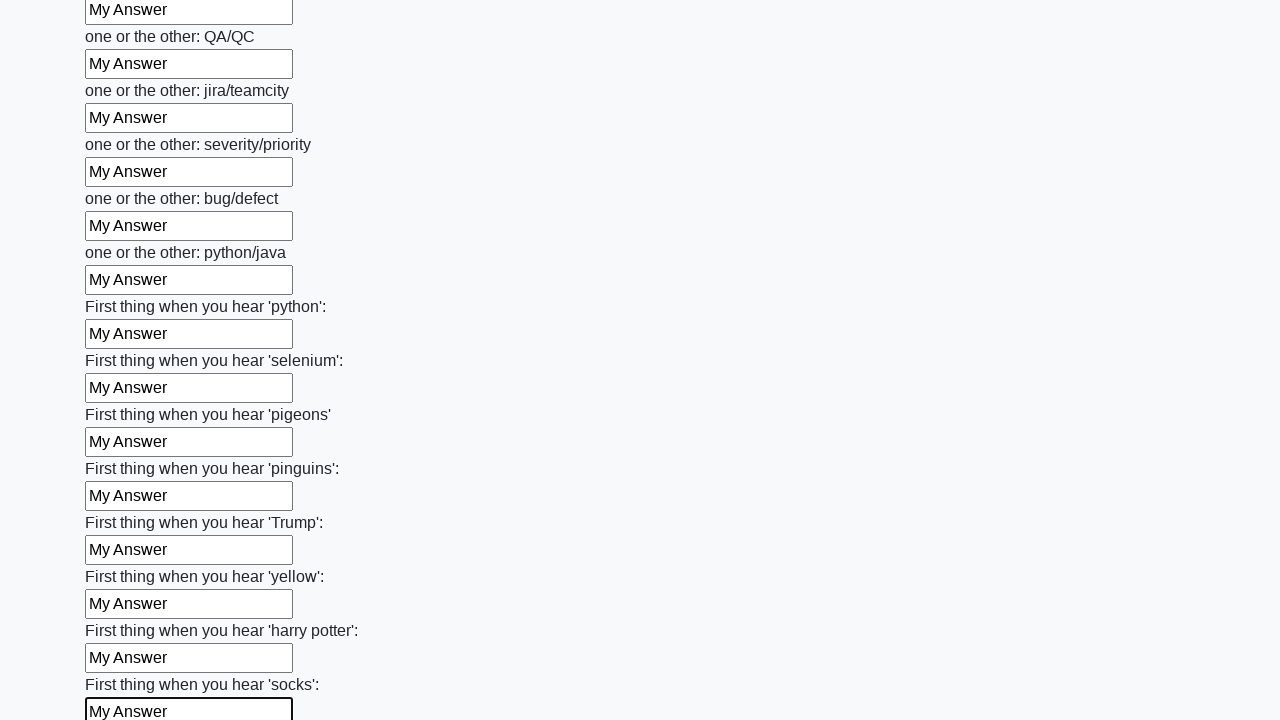

Clicked the submit button to submit the form at (123, 611) on button.btn
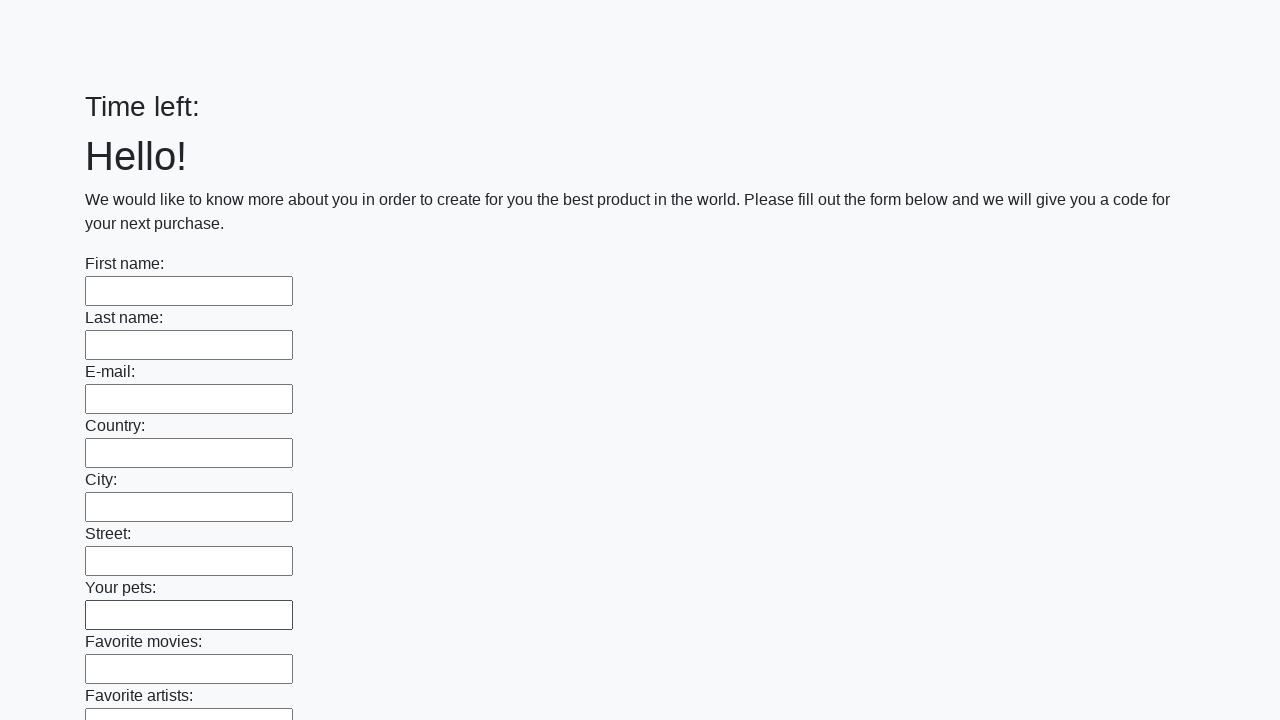

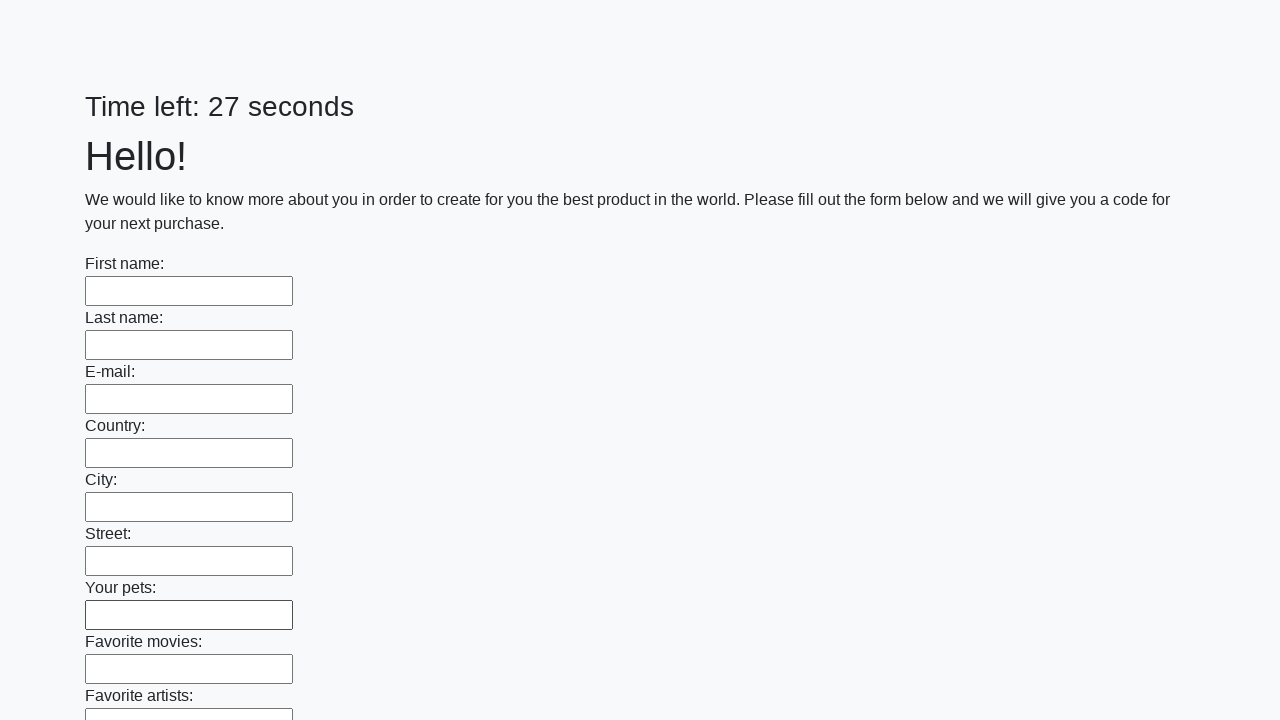